Tests jQuery UI datepicker by selecting a specific date (May 30, 2022) using navigation through months and years

Starting URL: https://jqueryui.com/datepicker/

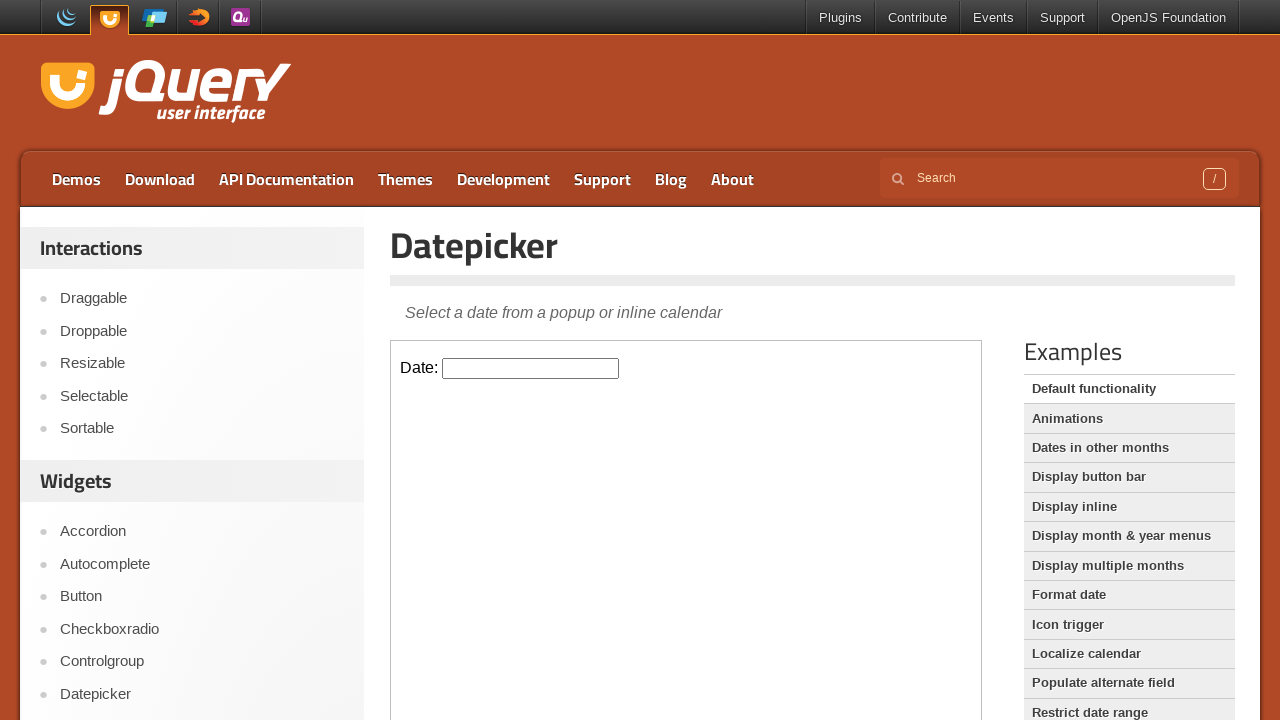

Located iframe containing datepicker demo
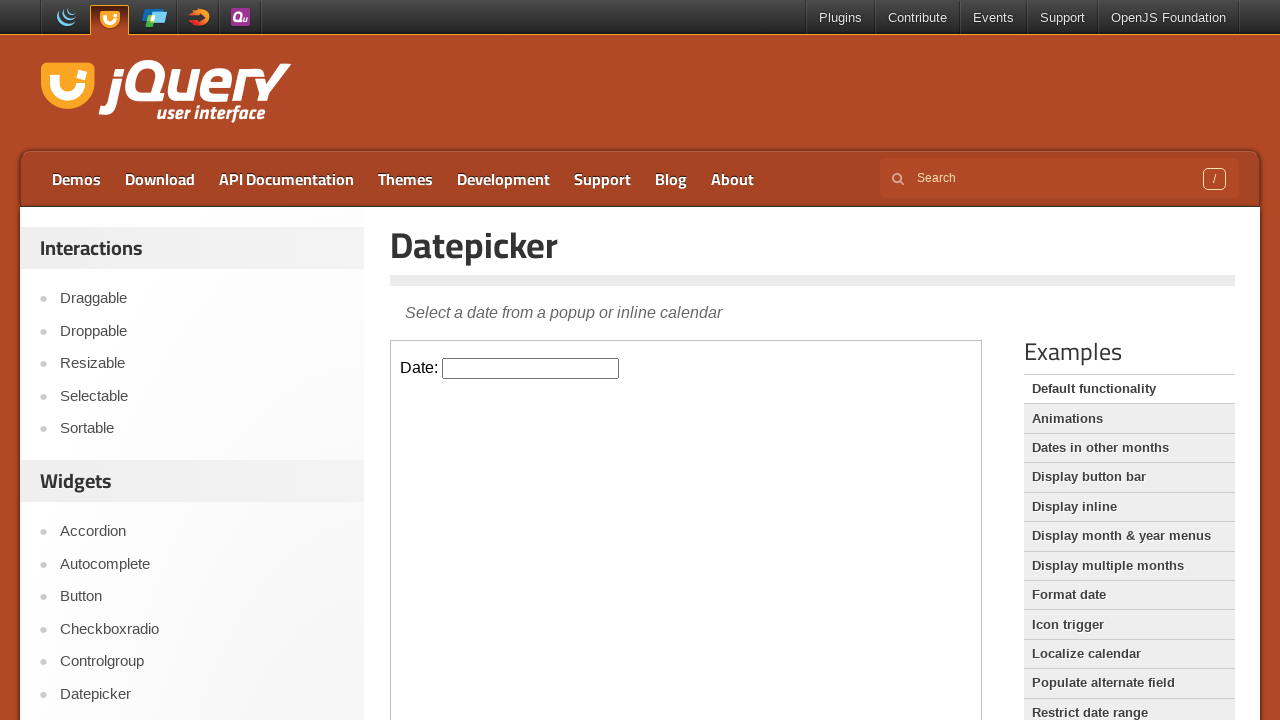

Clicked datepicker input field to open calendar at (531, 368) on iframe.demo-frame >> internal:control=enter-frame >> #datepicker
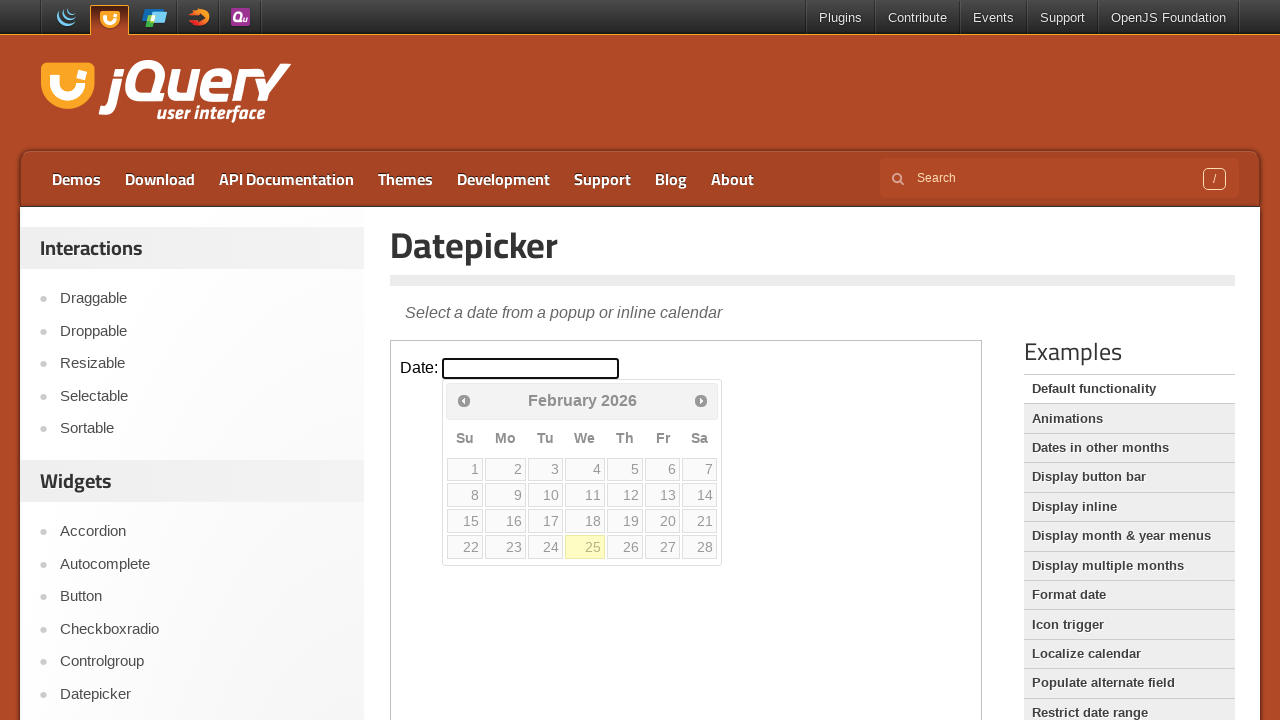

Retrieved current month 'February' and year '2026' from datepicker
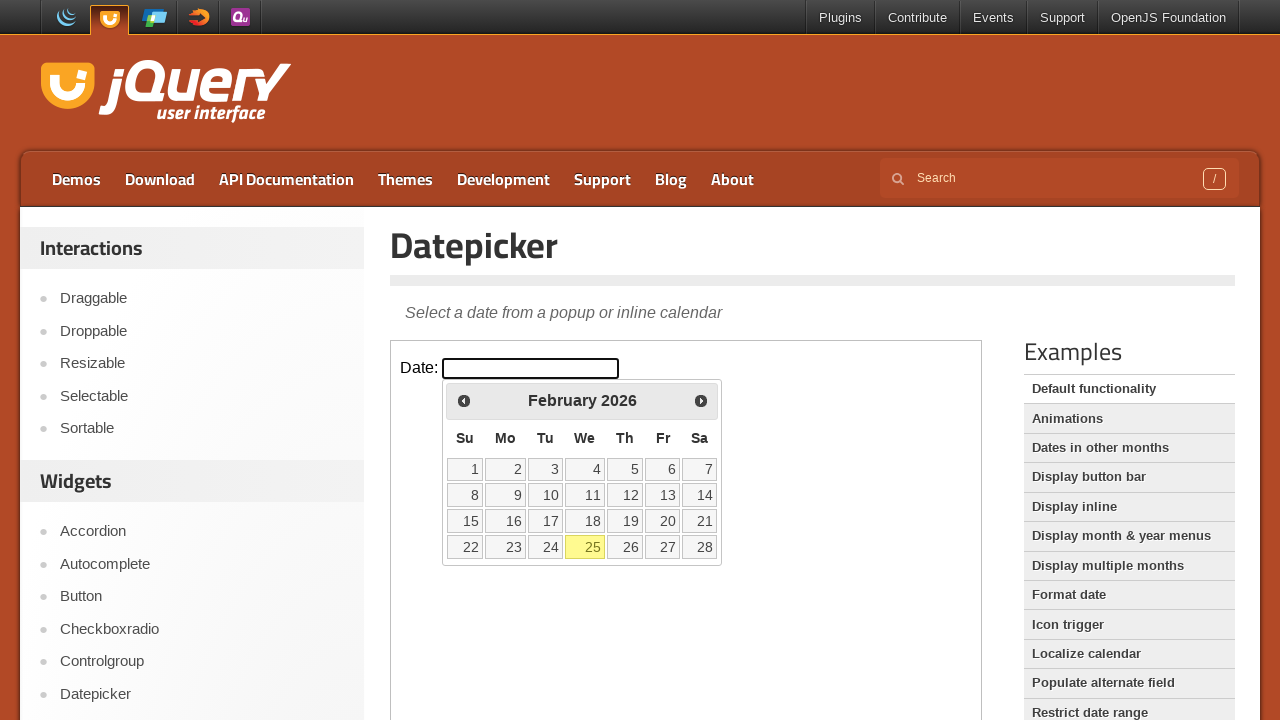

Clicked previous month button to navigate towards May 2022 at (464, 400) on iframe.demo-frame >> internal:control=enter-frame >> span.ui-icon.ui-icon-circle
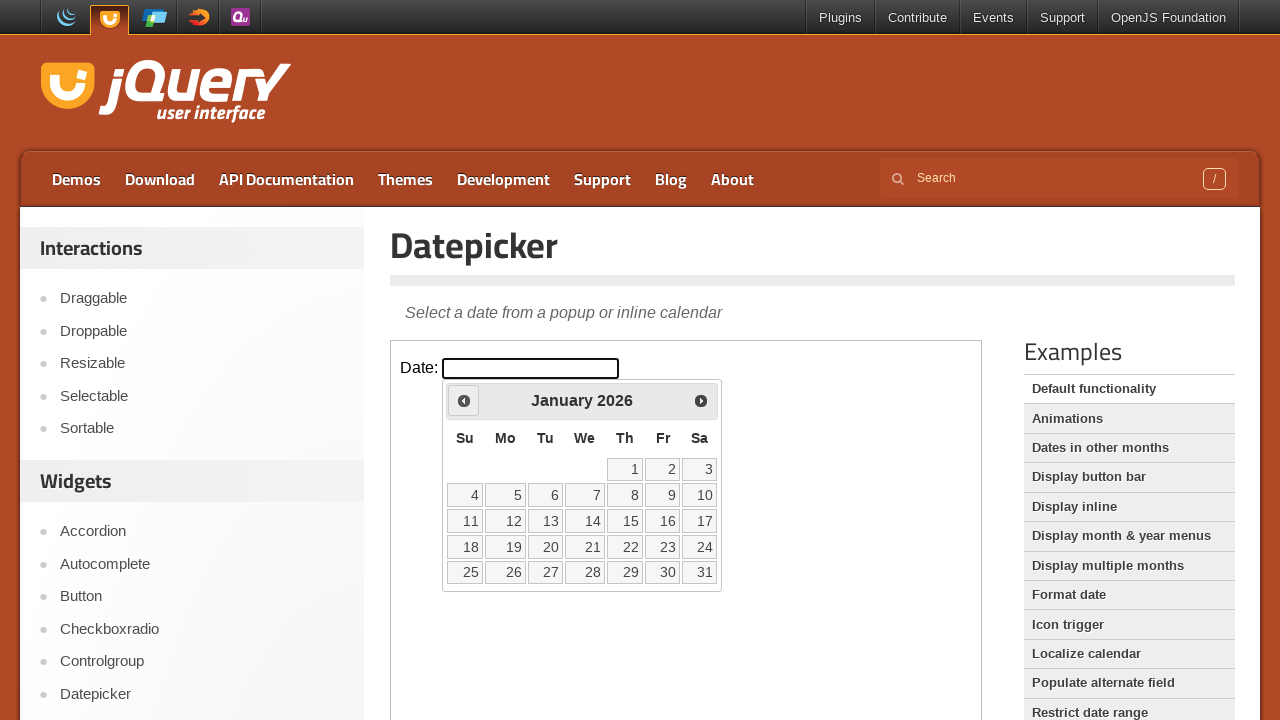

Retrieved current month 'January' and year '2026' from datepicker
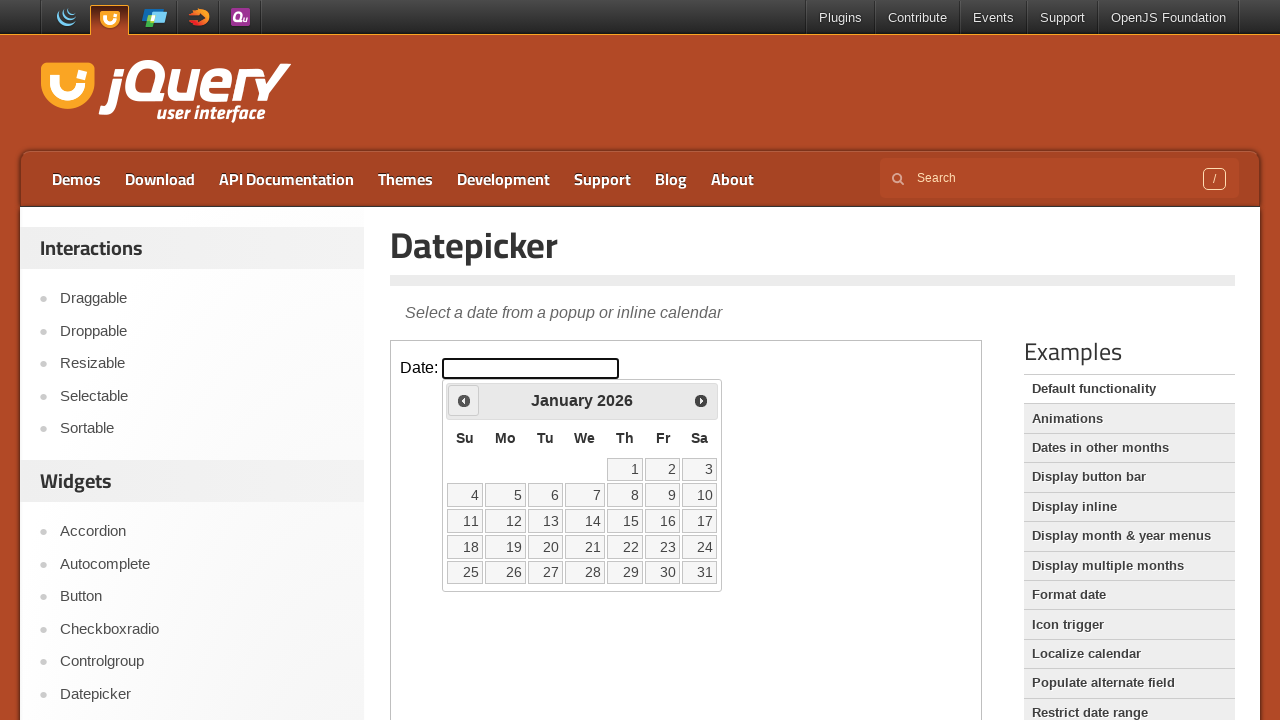

Clicked previous month button to navigate towards May 2022 at (464, 400) on iframe.demo-frame >> internal:control=enter-frame >> span.ui-icon.ui-icon-circle
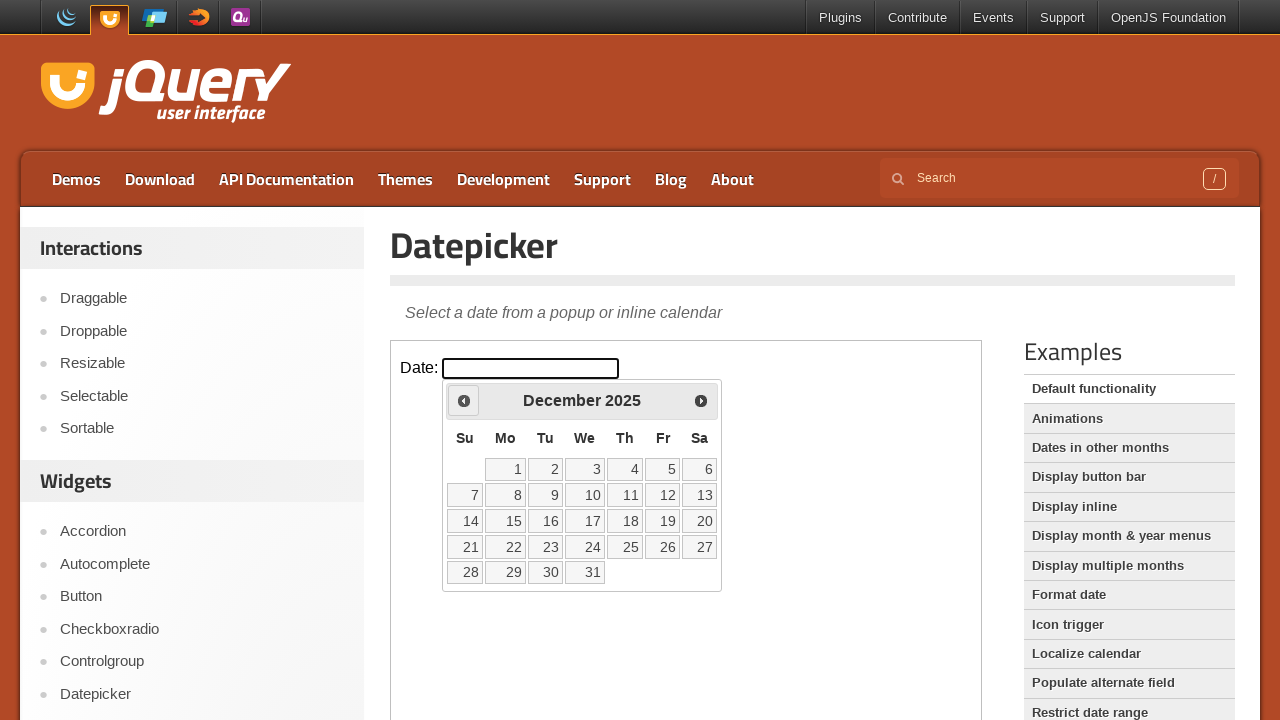

Retrieved current month 'December' and year '2025' from datepicker
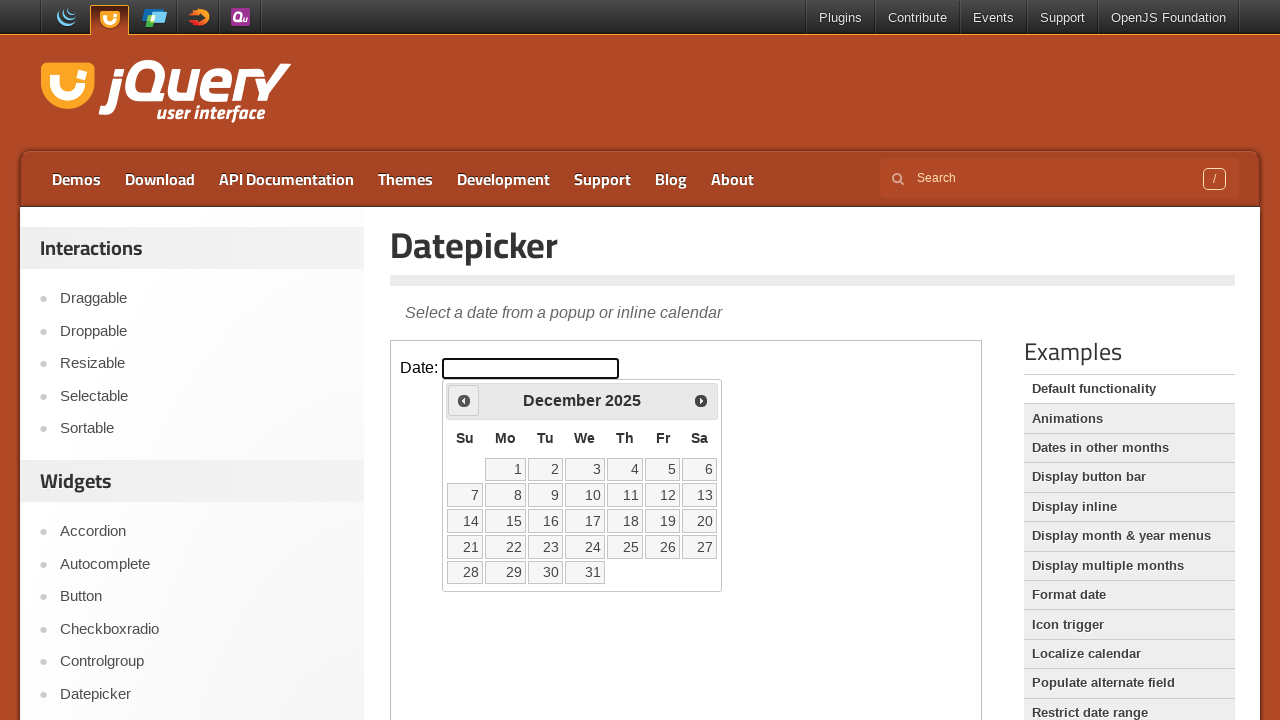

Clicked previous month button to navigate towards May 2022 at (464, 400) on iframe.demo-frame >> internal:control=enter-frame >> span.ui-icon.ui-icon-circle
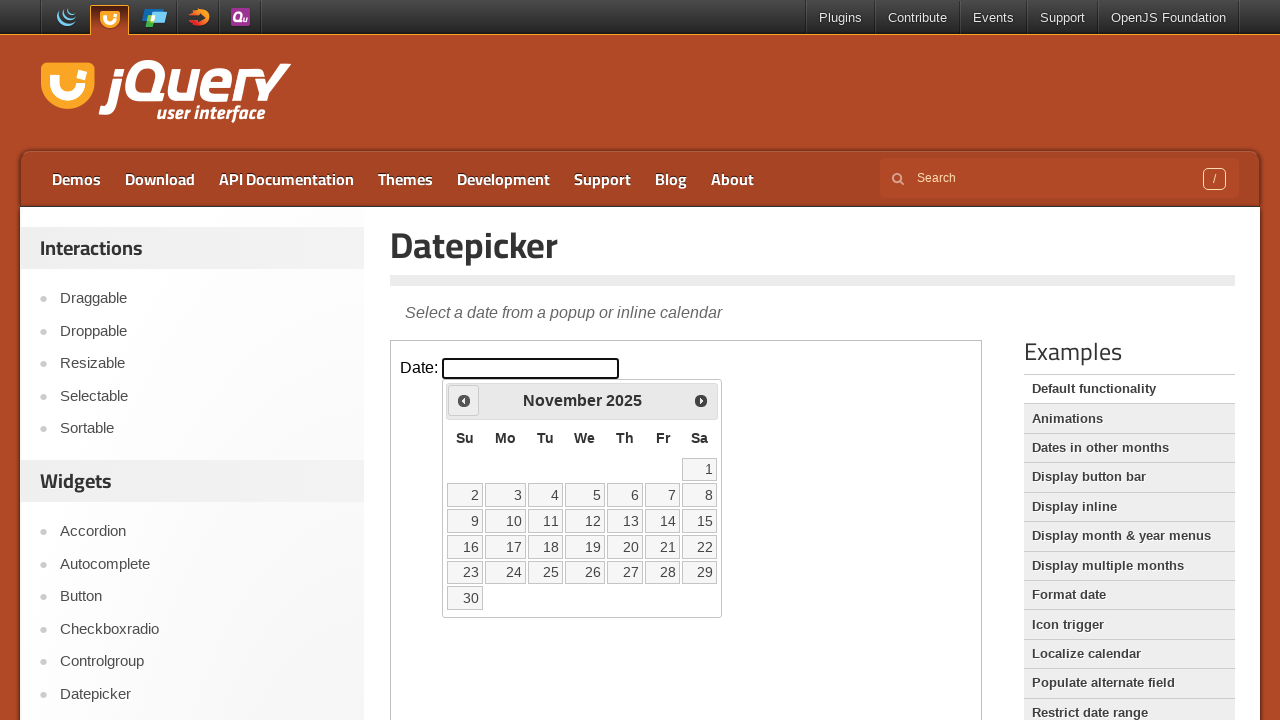

Retrieved current month 'November' and year '2025' from datepicker
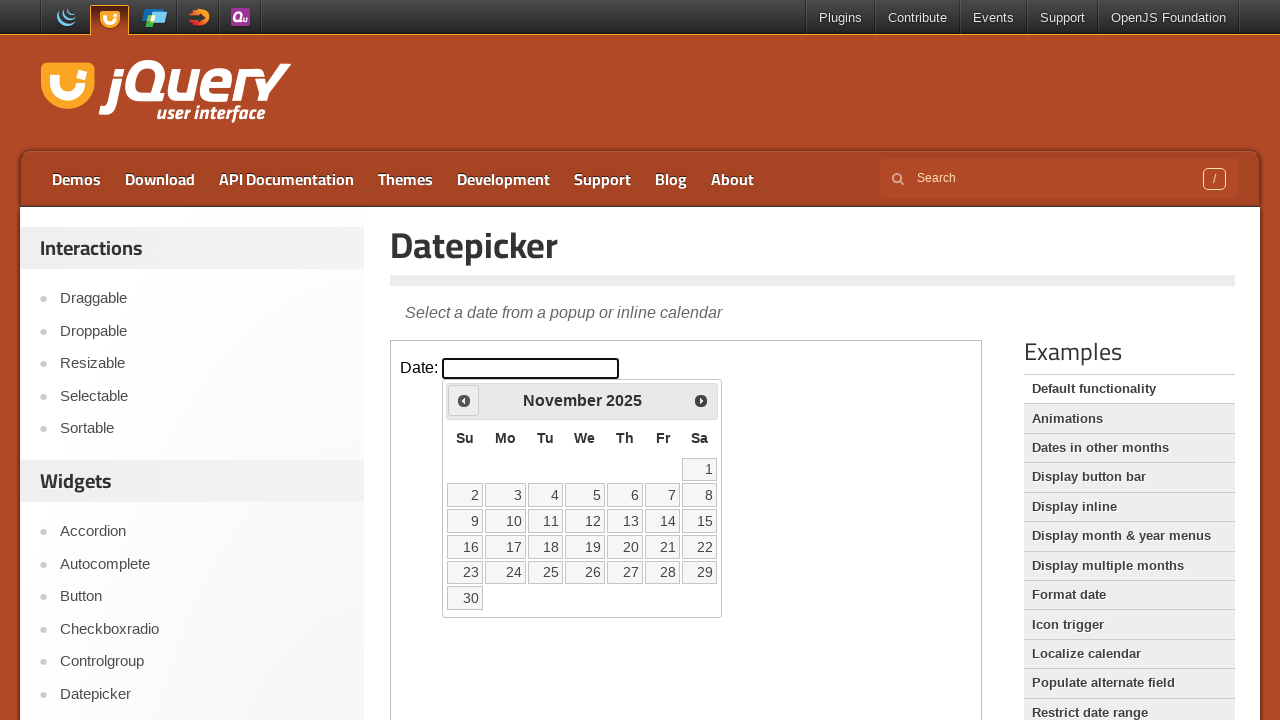

Clicked previous month button to navigate towards May 2022 at (464, 400) on iframe.demo-frame >> internal:control=enter-frame >> span.ui-icon.ui-icon-circle
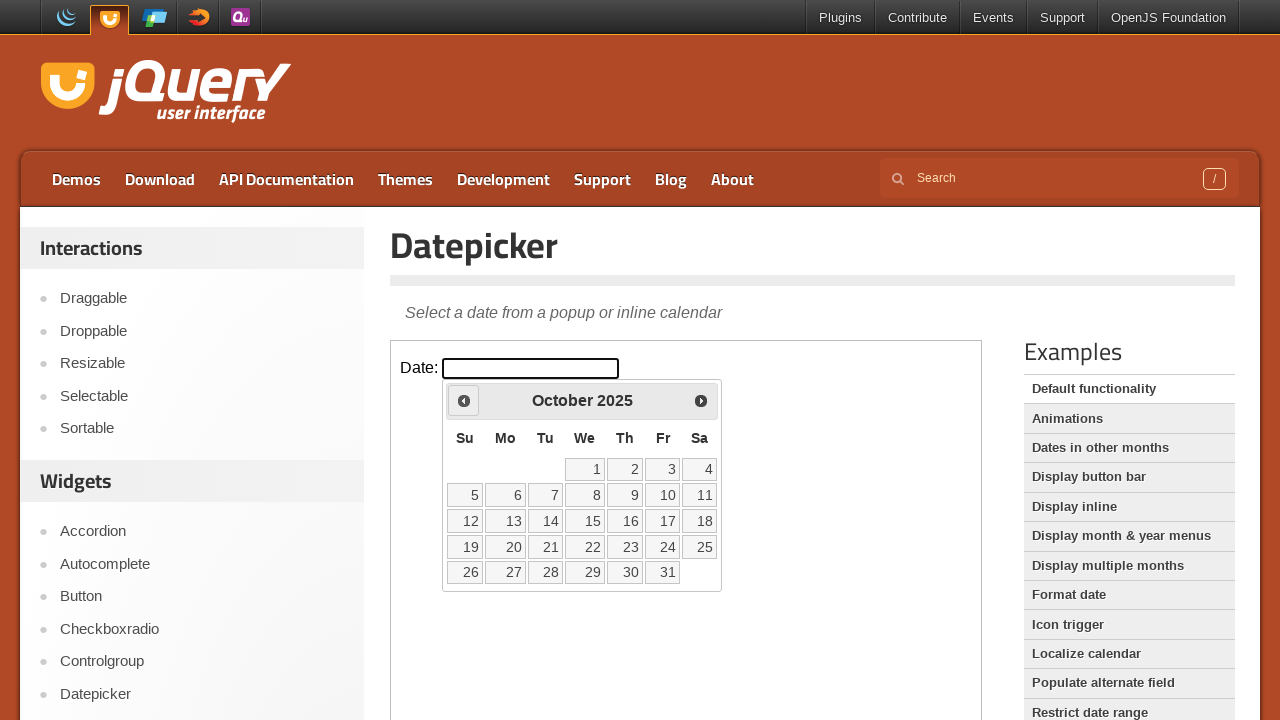

Retrieved current month 'October' and year '2025' from datepicker
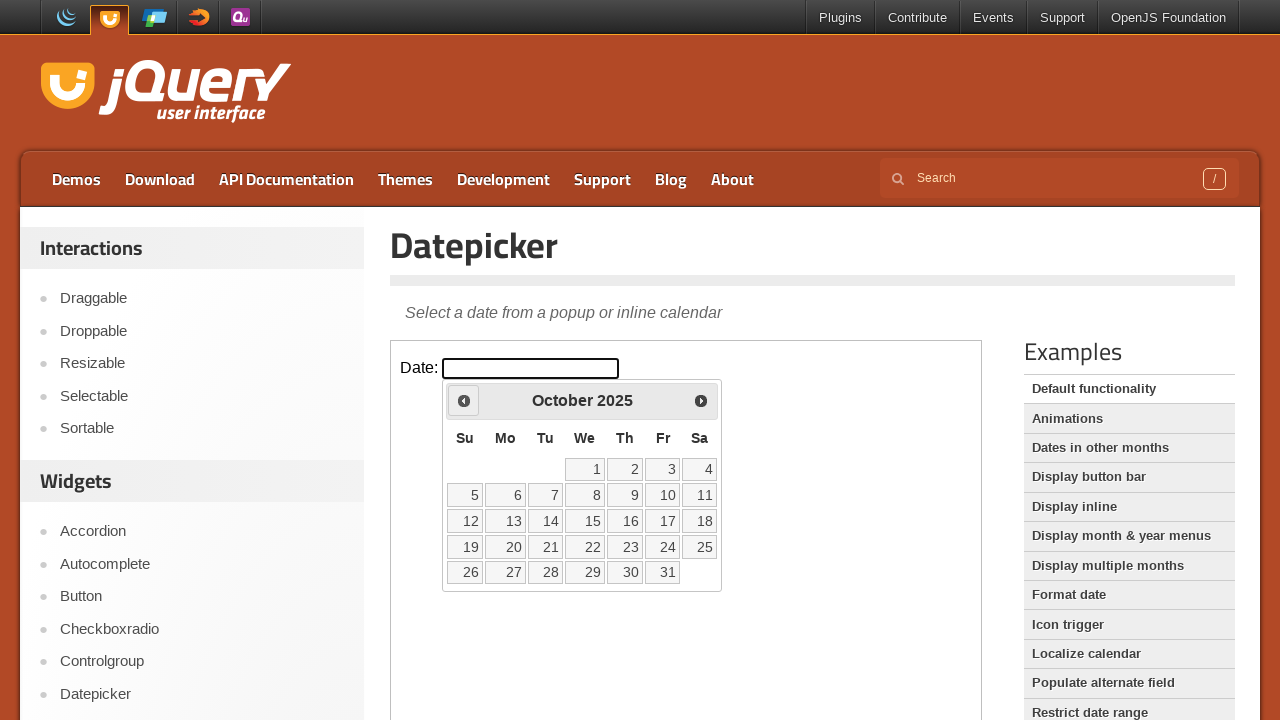

Clicked previous month button to navigate towards May 2022 at (464, 400) on iframe.demo-frame >> internal:control=enter-frame >> span.ui-icon.ui-icon-circle
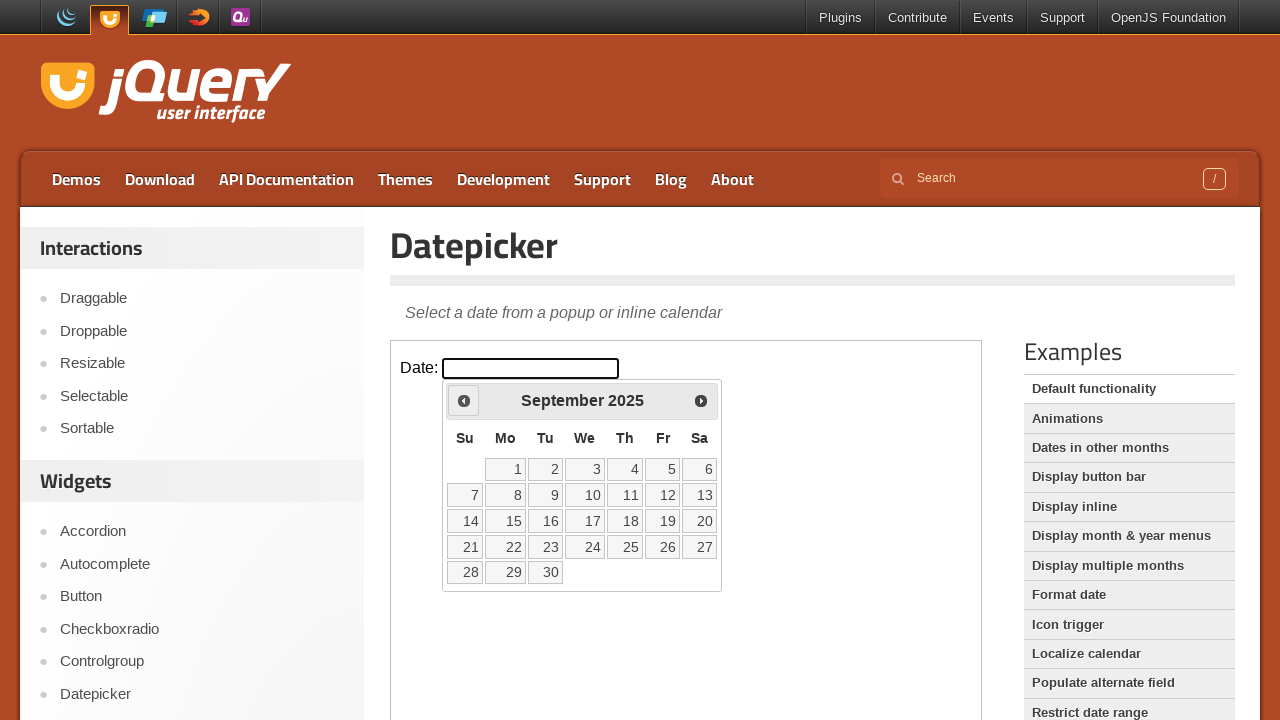

Retrieved current month 'September' and year '2025' from datepicker
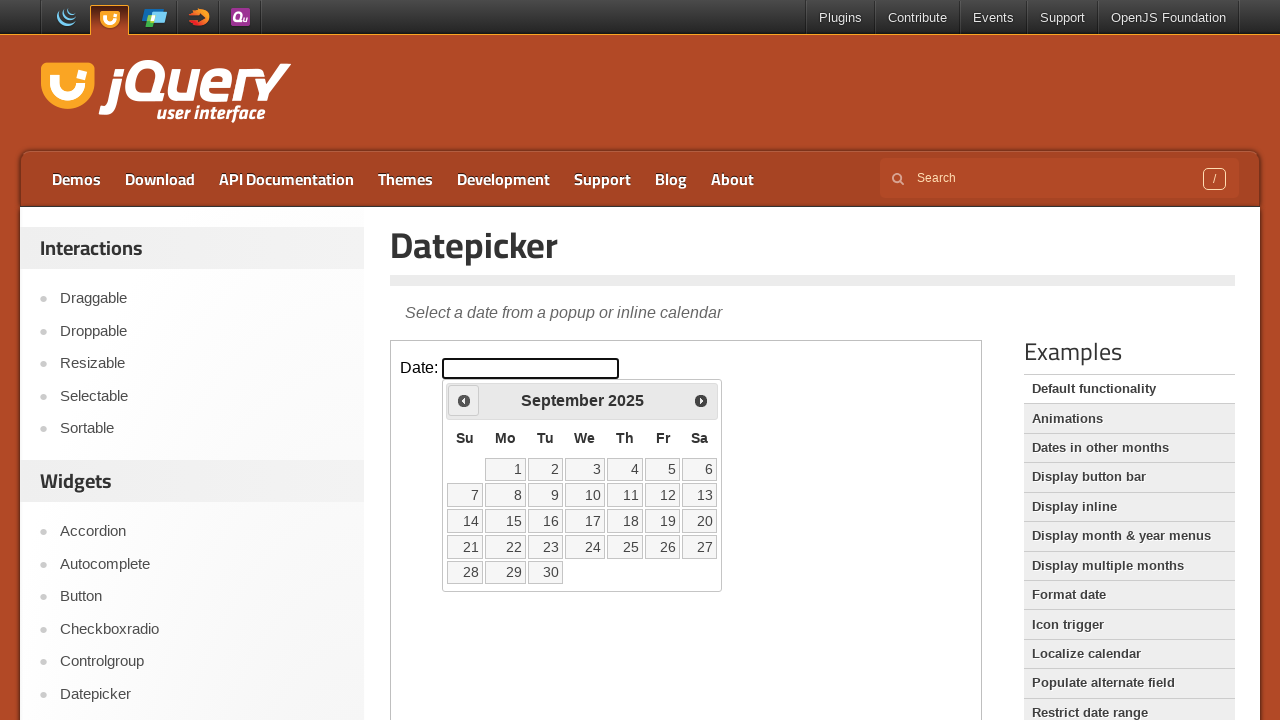

Clicked previous month button to navigate towards May 2022 at (464, 400) on iframe.demo-frame >> internal:control=enter-frame >> span.ui-icon.ui-icon-circle
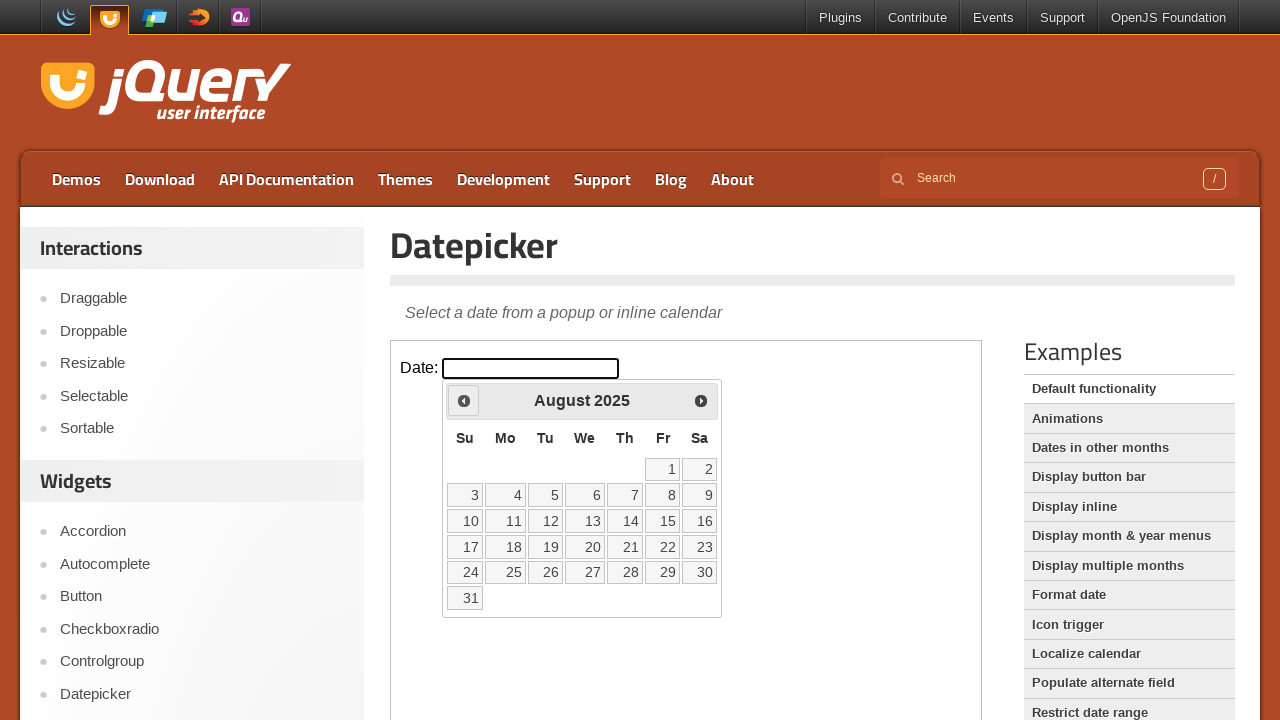

Retrieved current month 'August' and year '2025' from datepicker
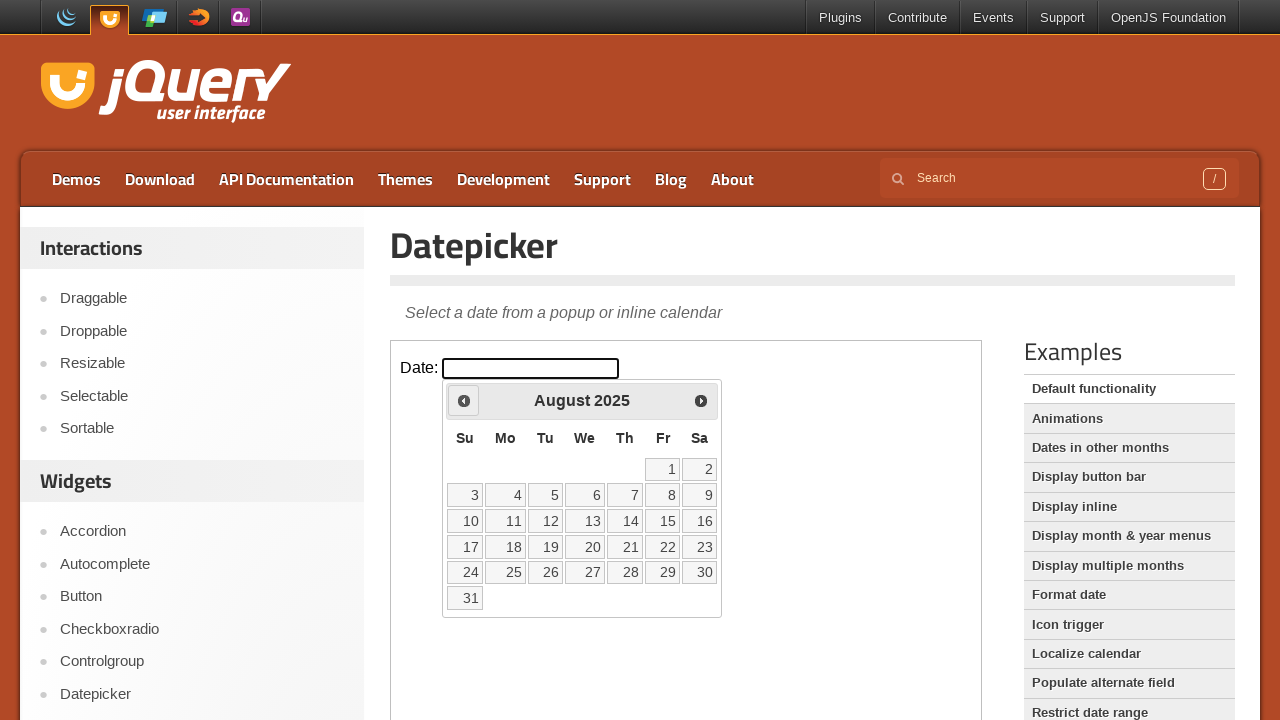

Clicked previous month button to navigate towards May 2022 at (464, 400) on iframe.demo-frame >> internal:control=enter-frame >> span.ui-icon.ui-icon-circle
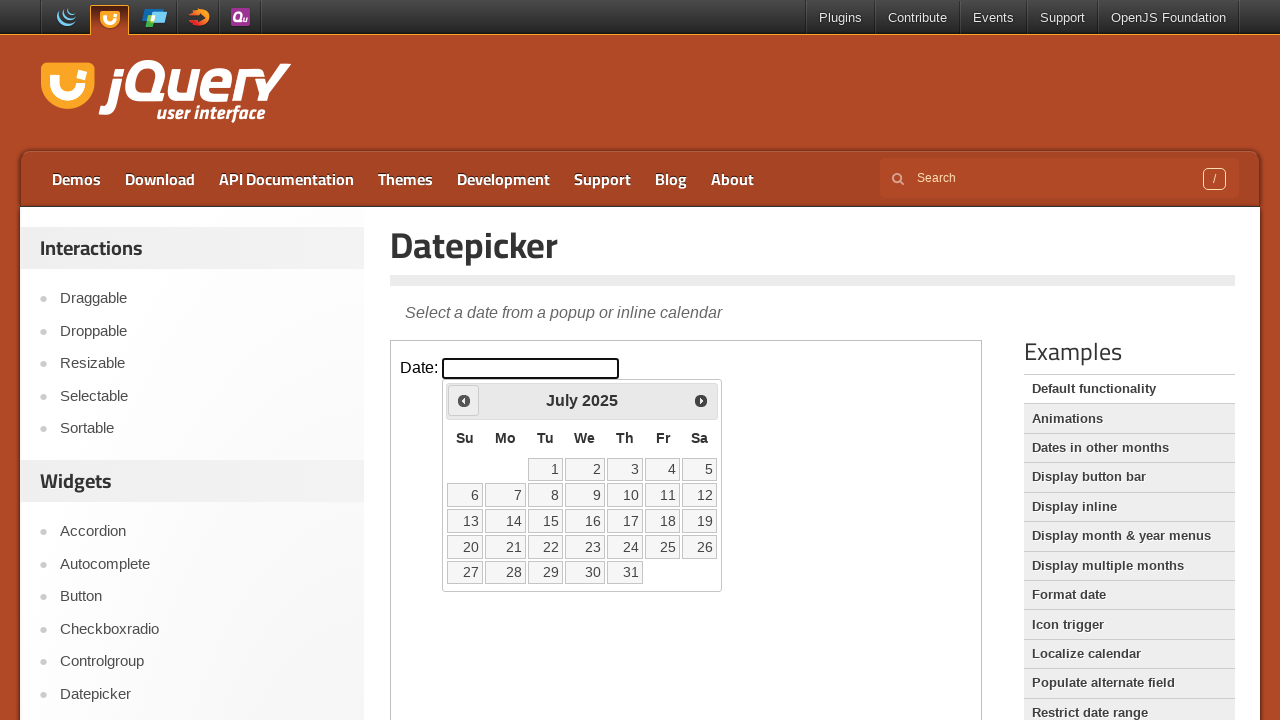

Retrieved current month 'July' and year '2025' from datepicker
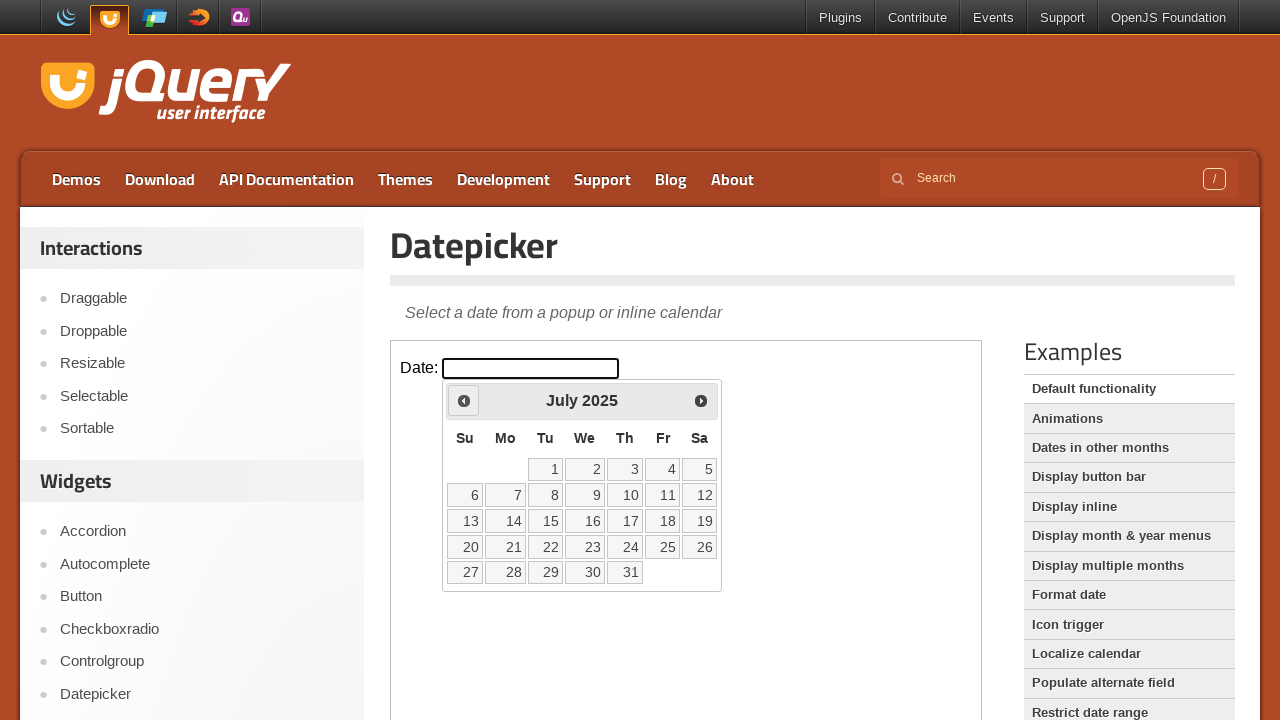

Clicked previous month button to navigate towards May 2022 at (464, 400) on iframe.demo-frame >> internal:control=enter-frame >> span.ui-icon.ui-icon-circle
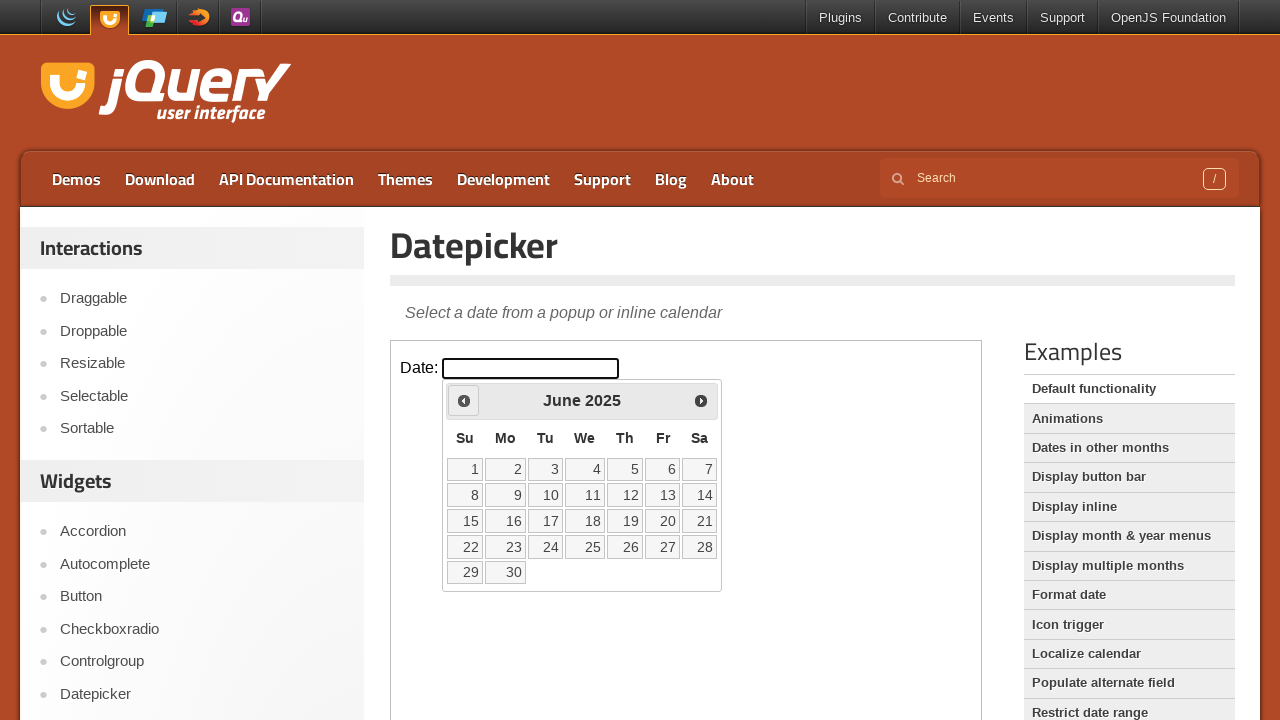

Retrieved current month 'June' and year '2025' from datepicker
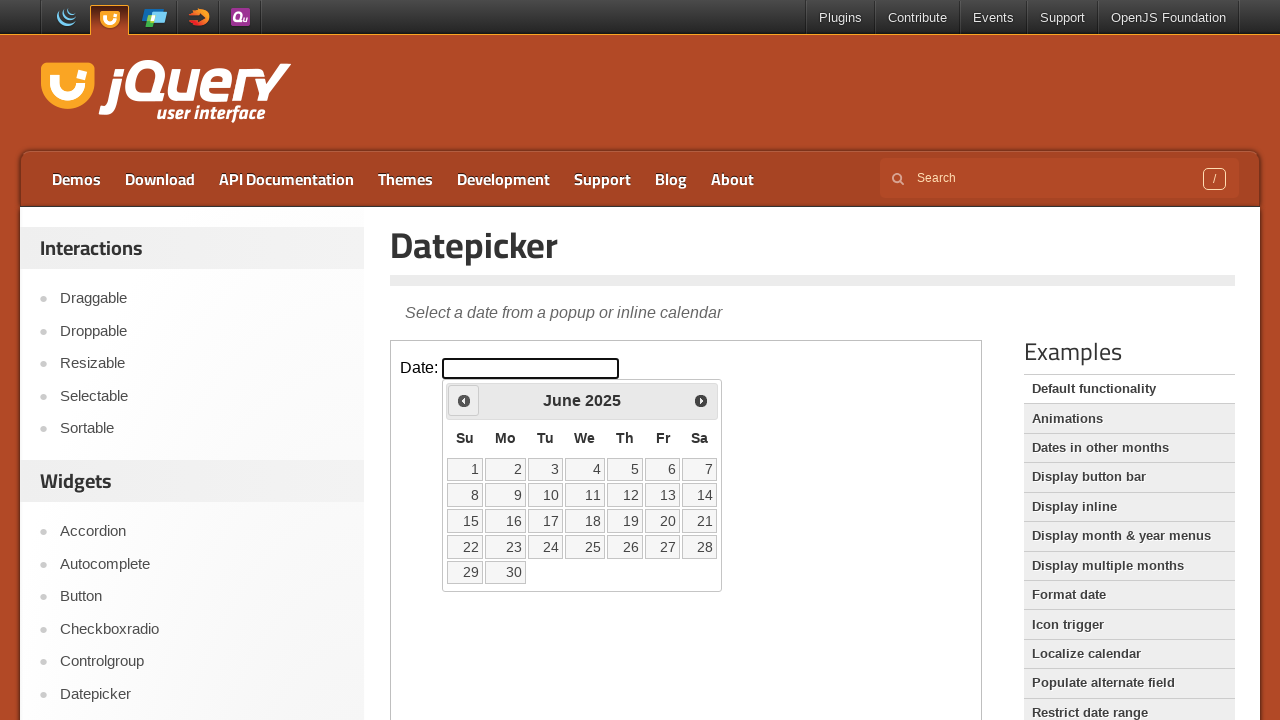

Clicked previous month button to navigate towards May 2022 at (464, 400) on iframe.demo-frame >> internal:control=enter-frame >> span.ui-icon.ui-icon-circle
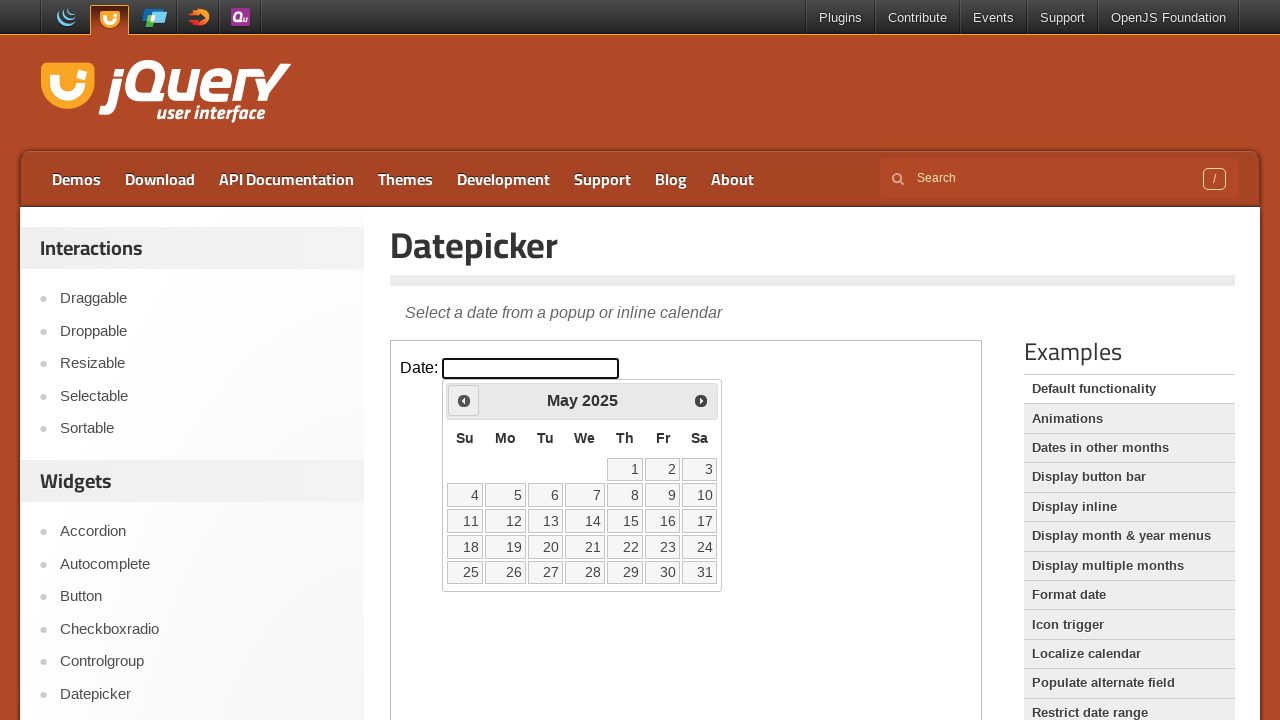

Retrieved current month 'May' and year '2025' from datepicker
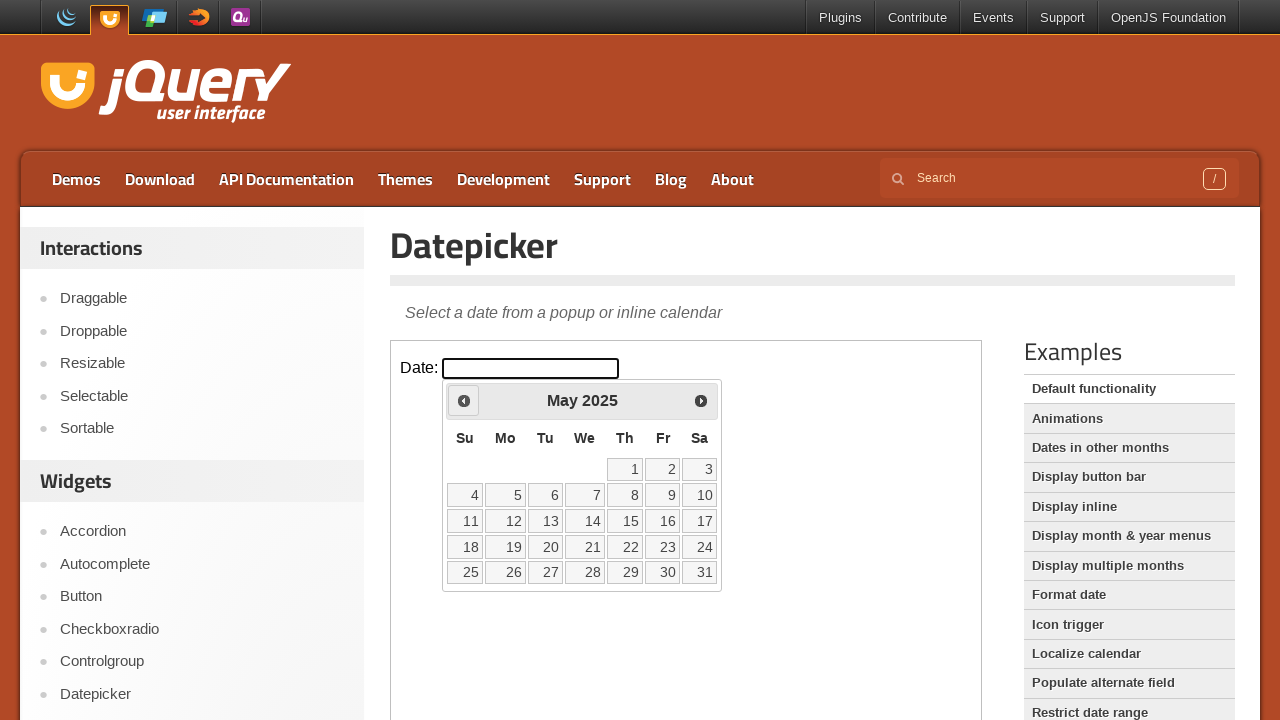

Clicked previous month button to navigate towards May 2022 at (464, 400) on iframe.demo-frame >> internal:control=enter-frame >> span.ui-icon.ui-icon-circle
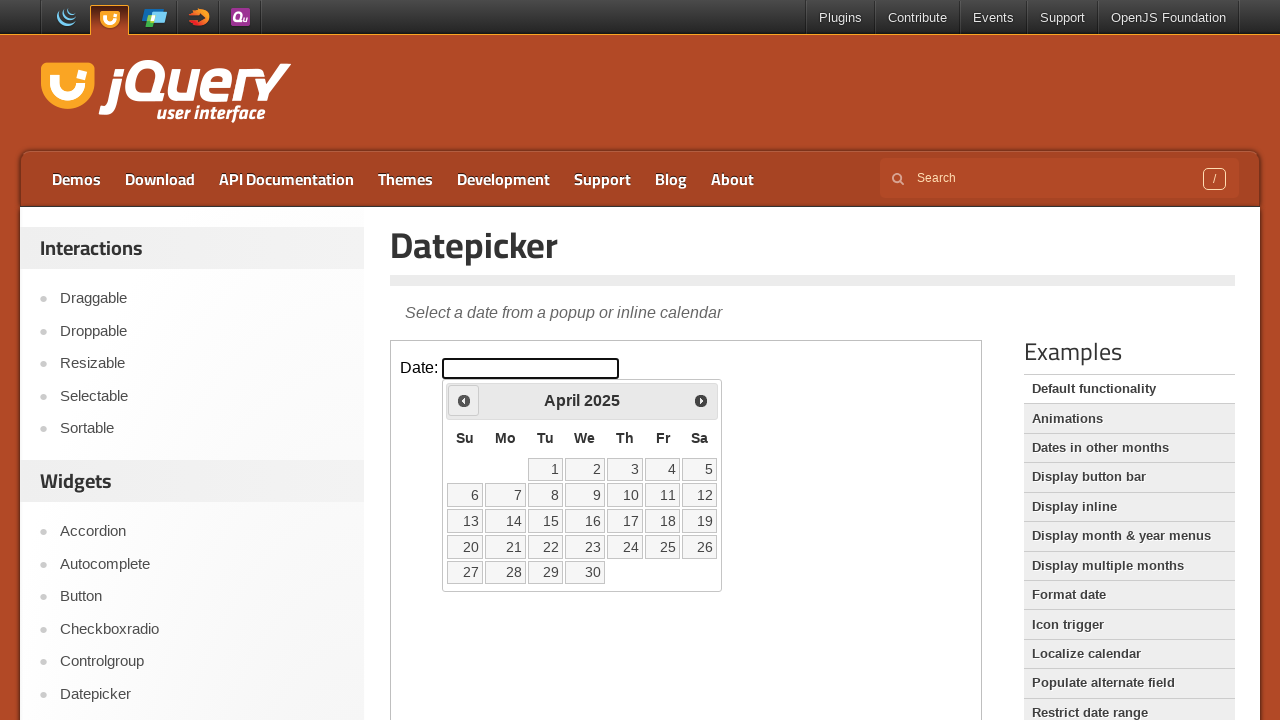

Retrieved current month 'April' and year '2025' from datepicker
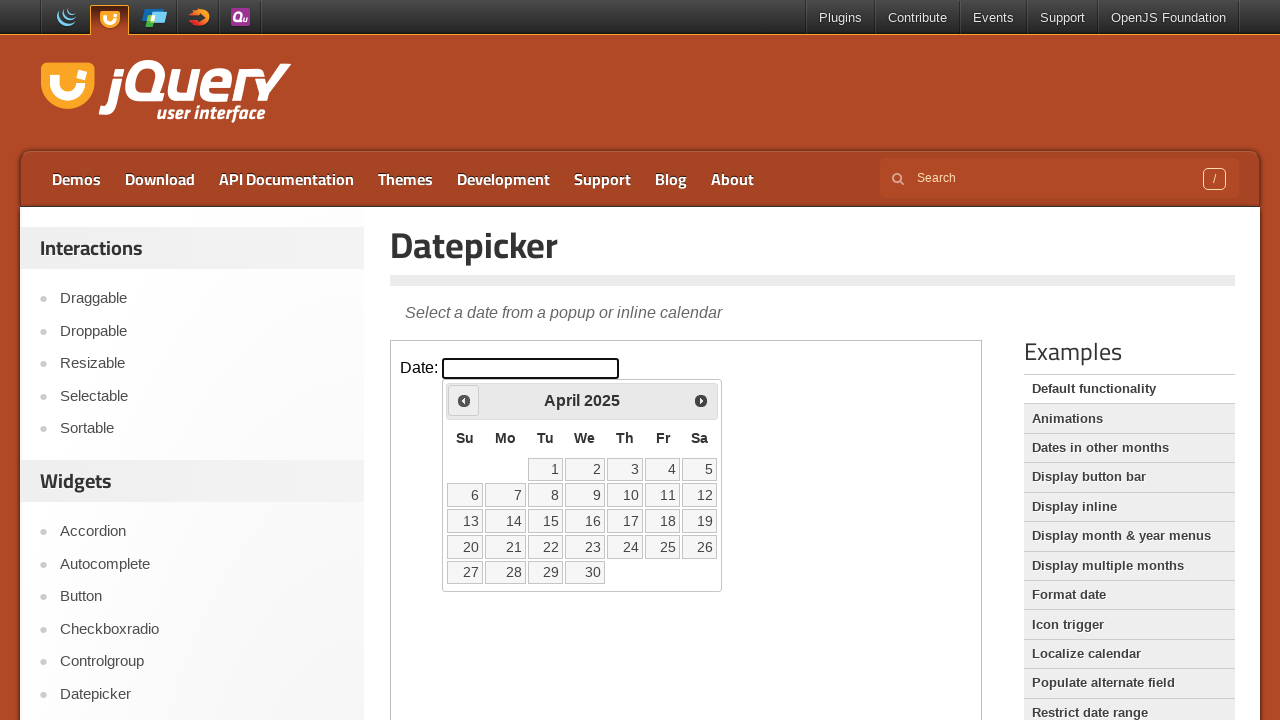

Clicked previous month button to navigate towards May 2022 at (464, 400) on iframe.demo-frame >> internal:control=enter-frame >> span.ui-icon.ui-icon-circle
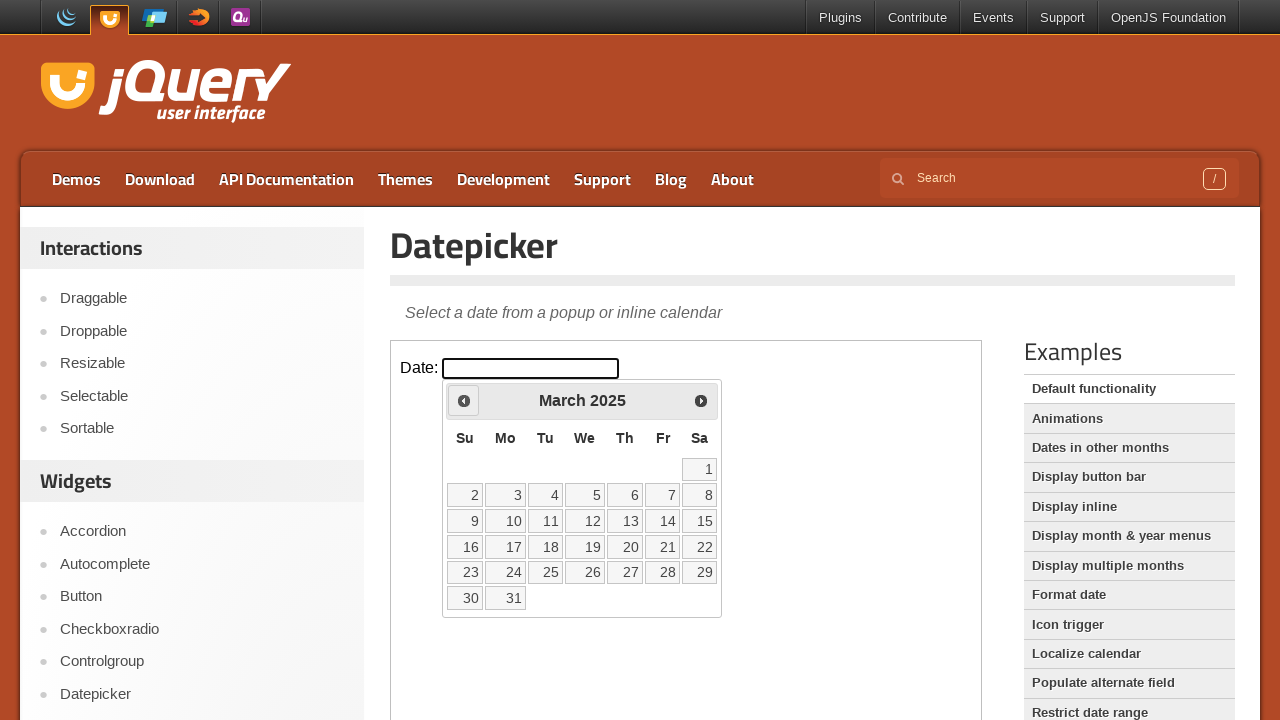

Retrieved current month 'March' and year '2025' from datepicker
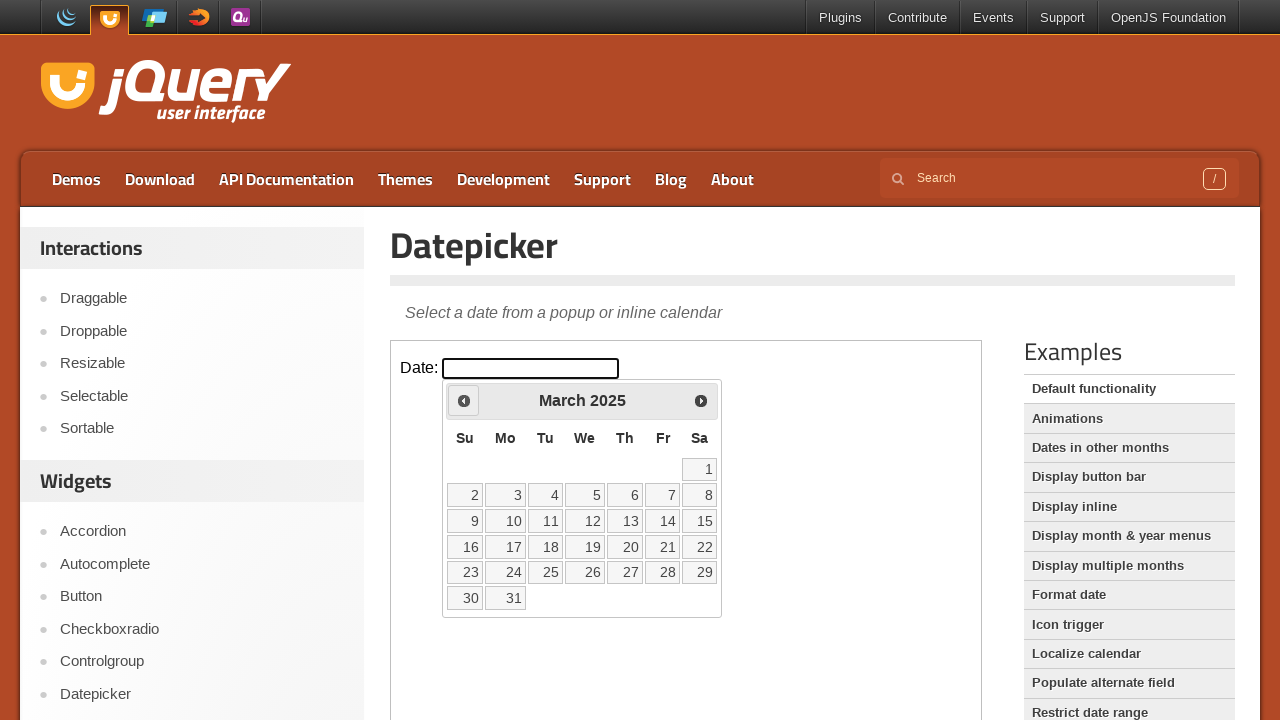

Clicked previous month button to navigate towards May 2022 at (464, 400) on iframe.demo-frame >> internal:control=enter-frame >> span.ui-icon.ui-icon-circle
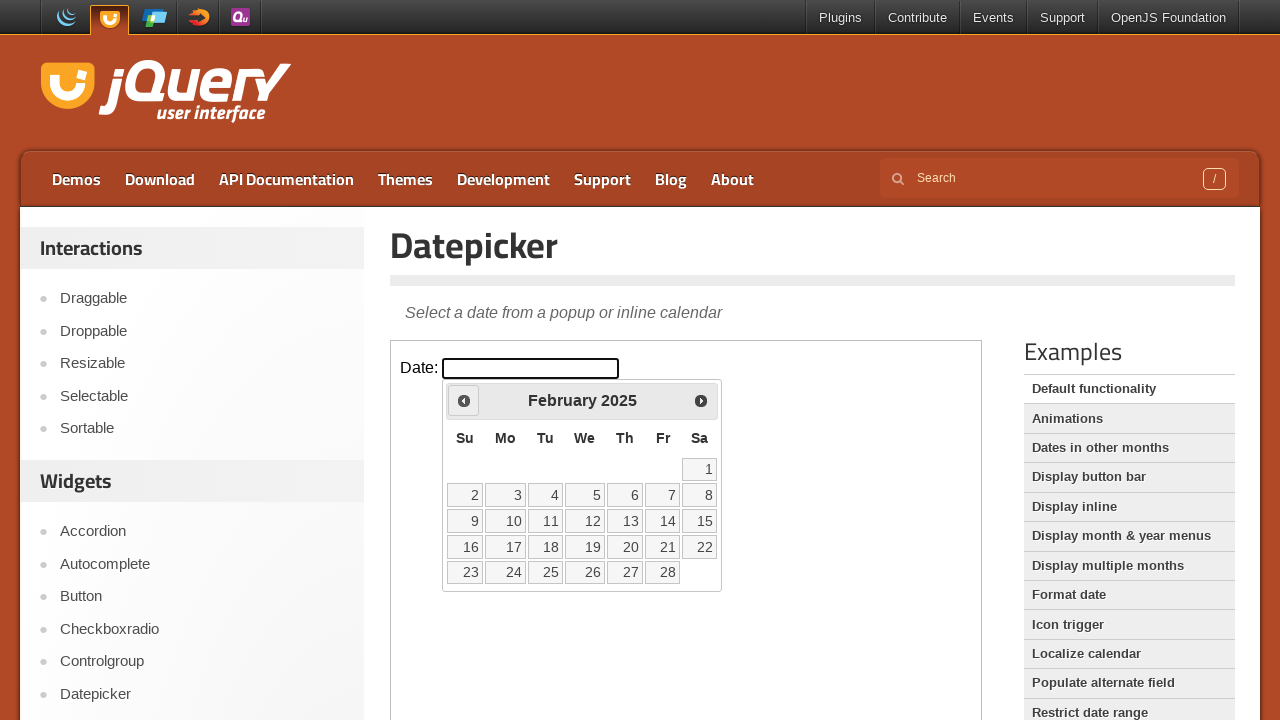

Retrieved current month 'February' and year '2025' from datepicker
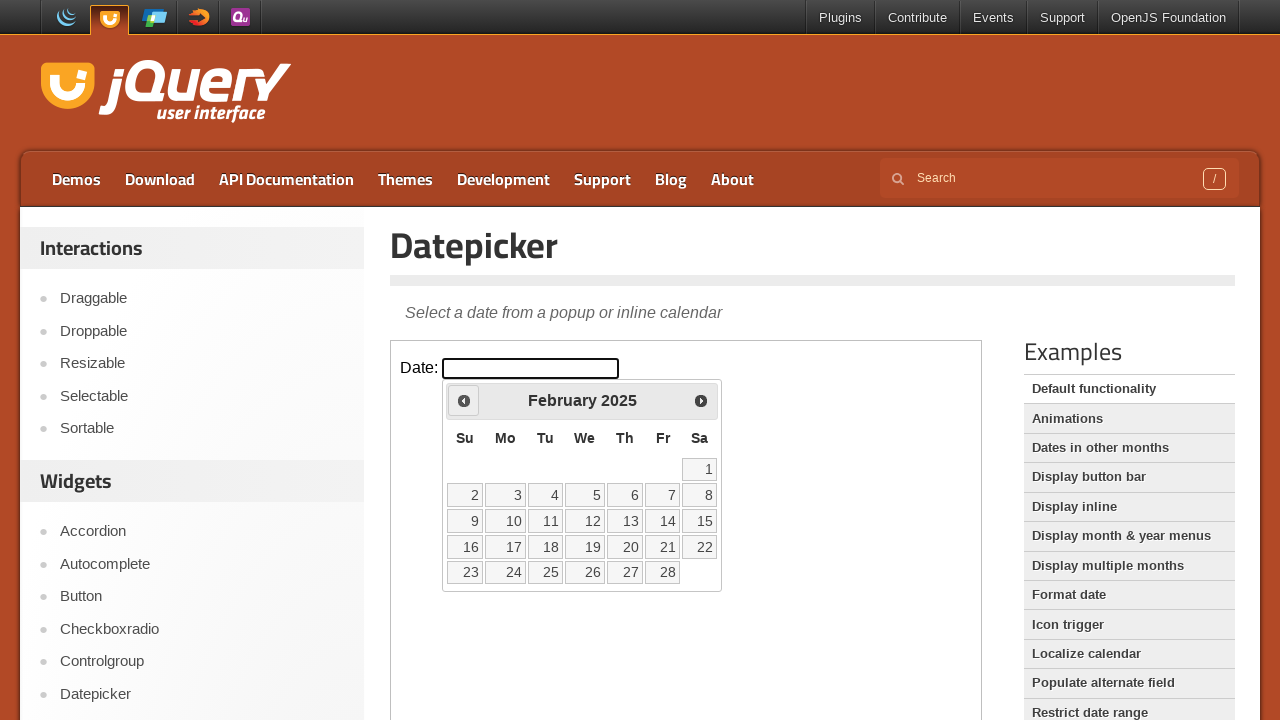

Clicked previous month button to navigate towards May 2022 at (464, 400) on iframe.demo-frame >> internal:control=enter-frame >> span.ui-icon.ui-icon-circle
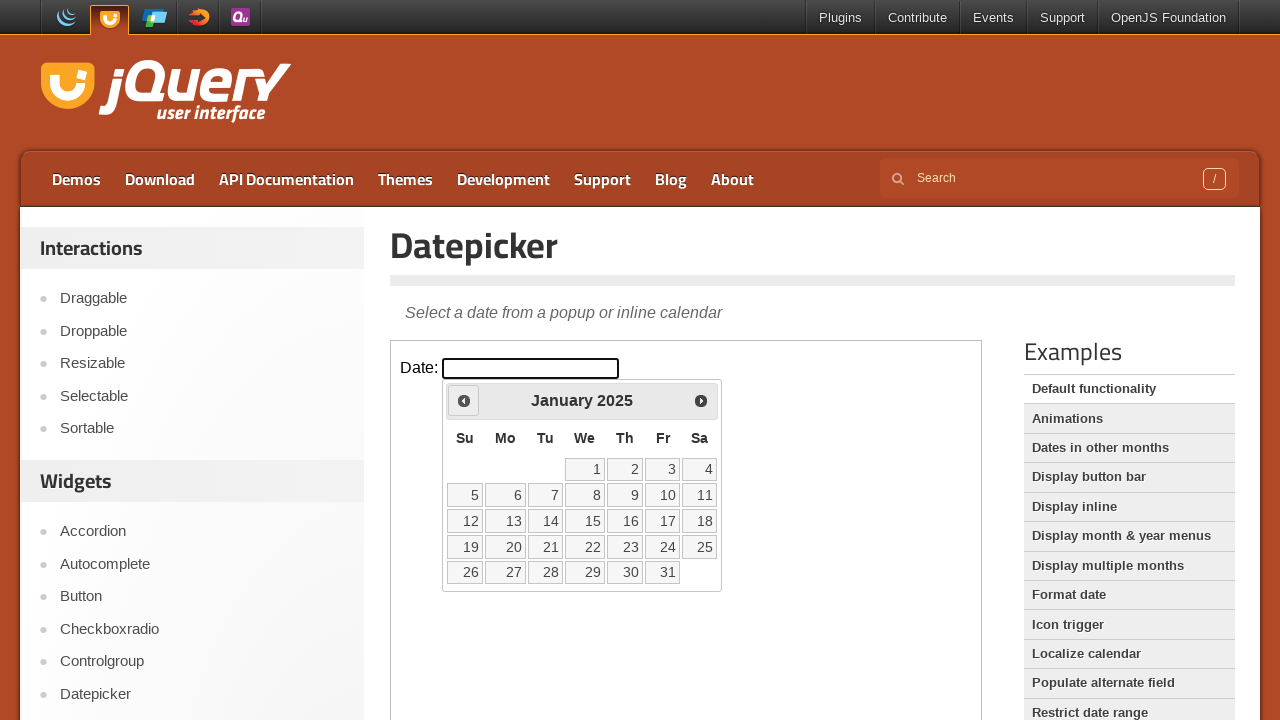

Retrieved current month 'January' and year '2025' from datepicker
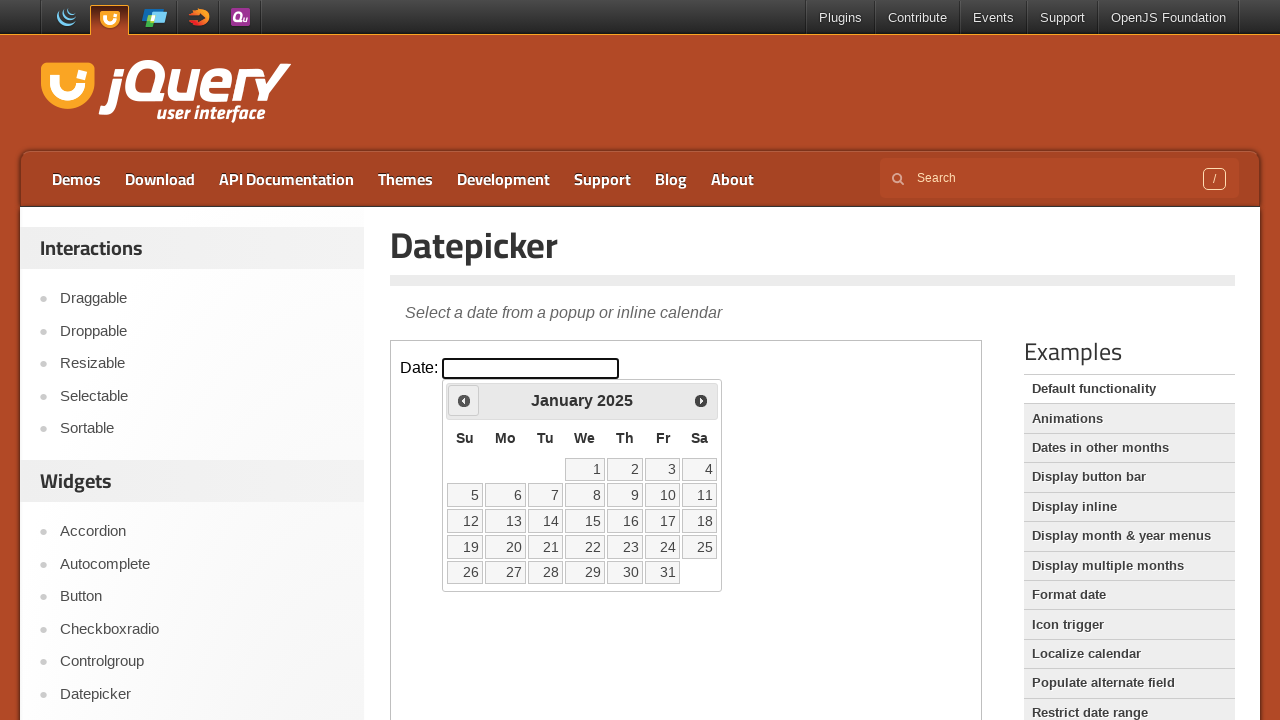

Clicked previous month button to navigate towards May 2022 at (464, 400) on iframe.demo-frame >> internal:control=enter-frame >> span.ui-icon.ui-icon-circle
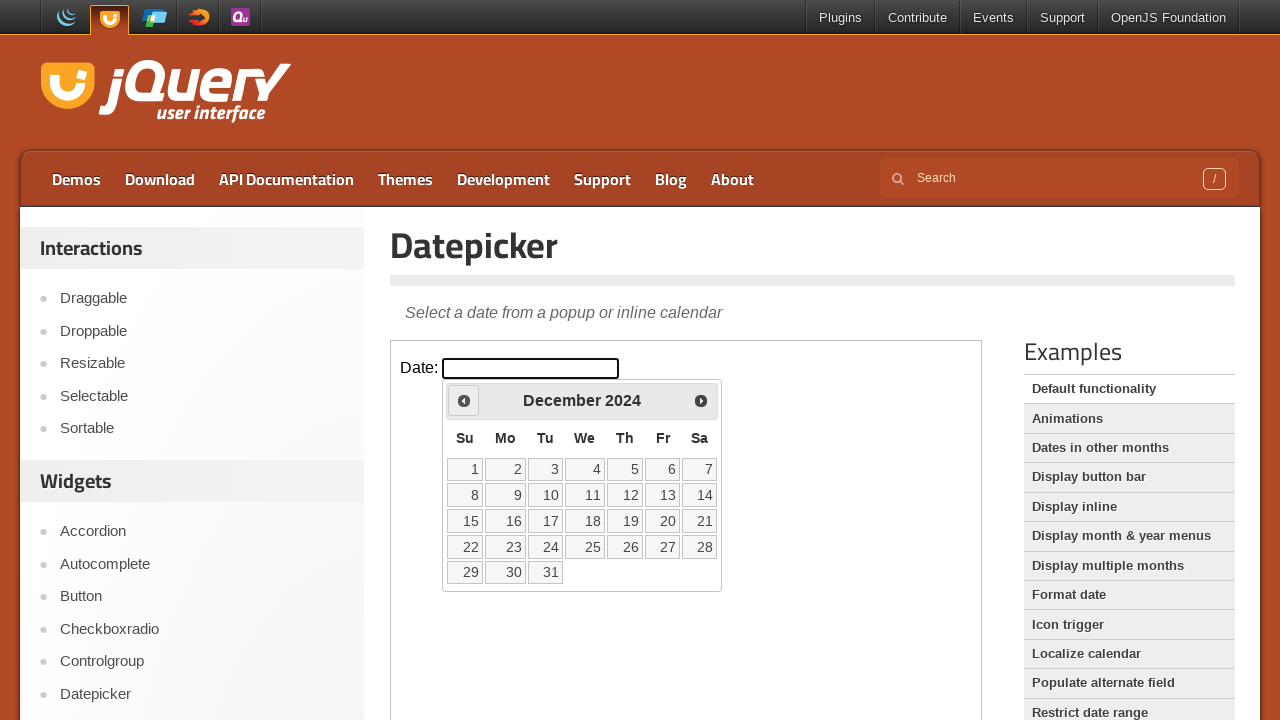

Retrieved current month 'December' and year '2024' from datepicker
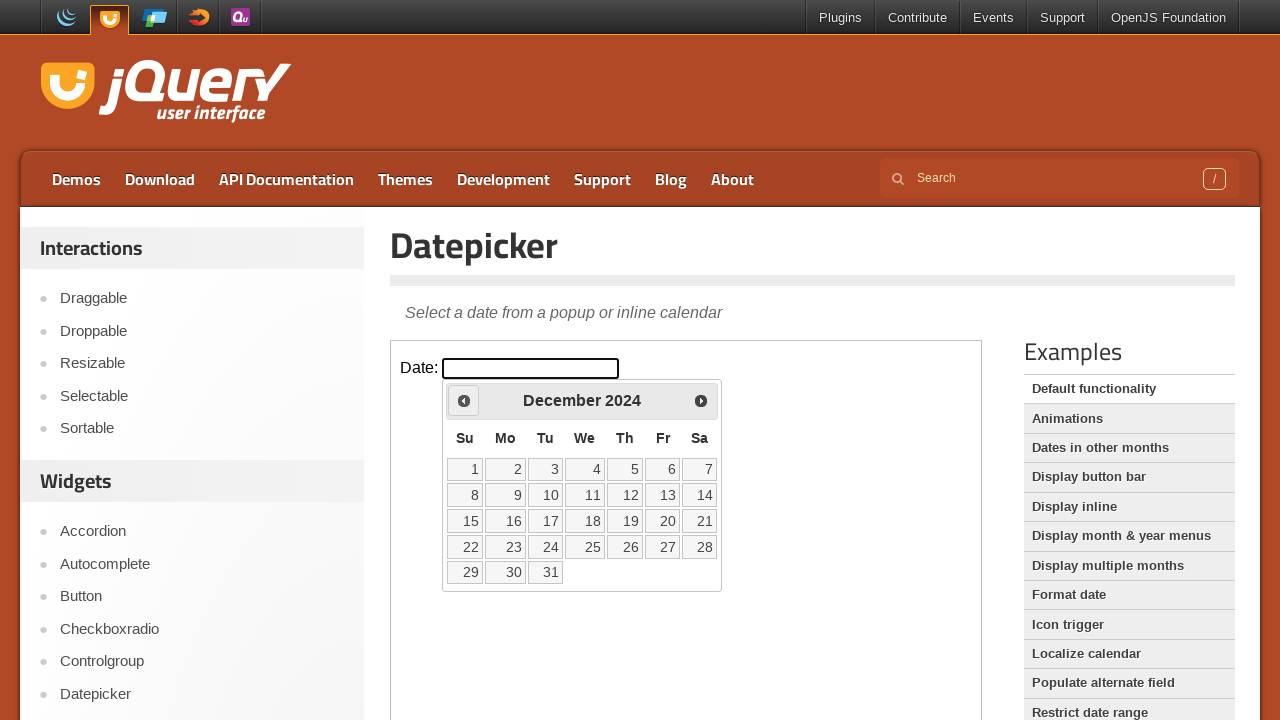

Clicked previous month button to navigate towards May 2022 at (464, 400) on iframe.demo-frame >> internal:control=enter-frame >> span.ui-icon.ui-icon-circle
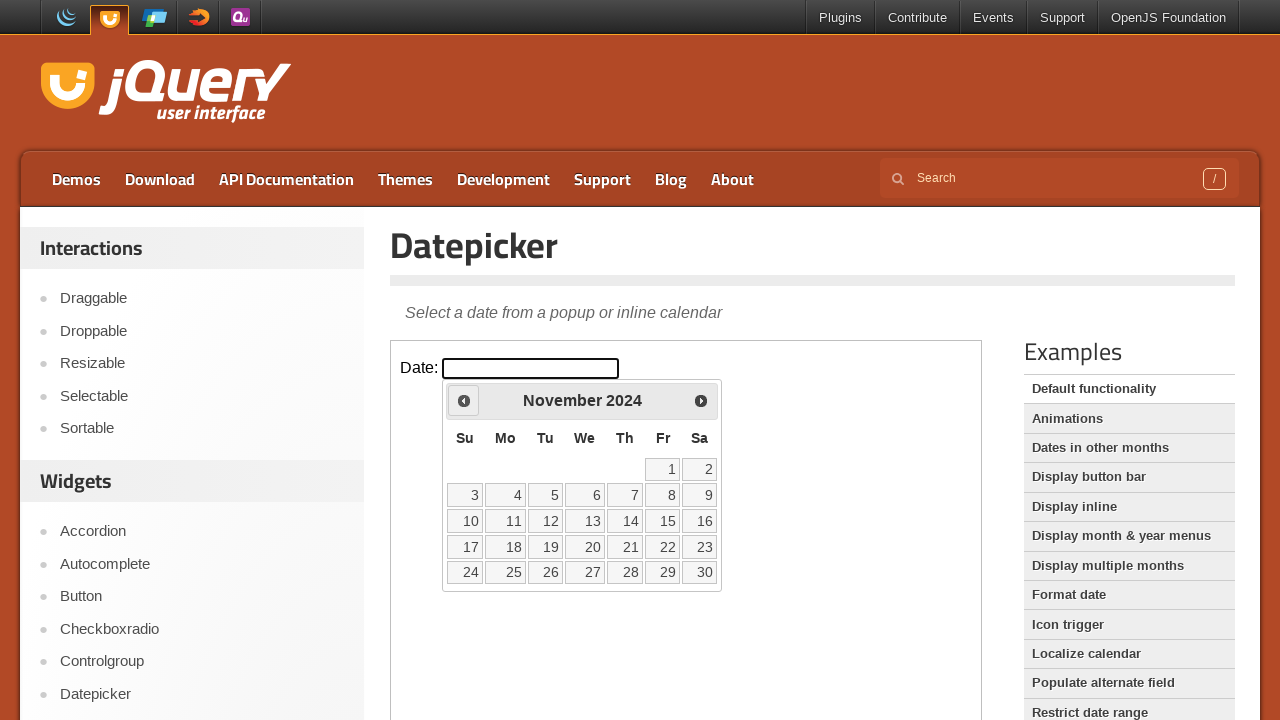

Retrieved current month 'November' and year '2024' from datepicker
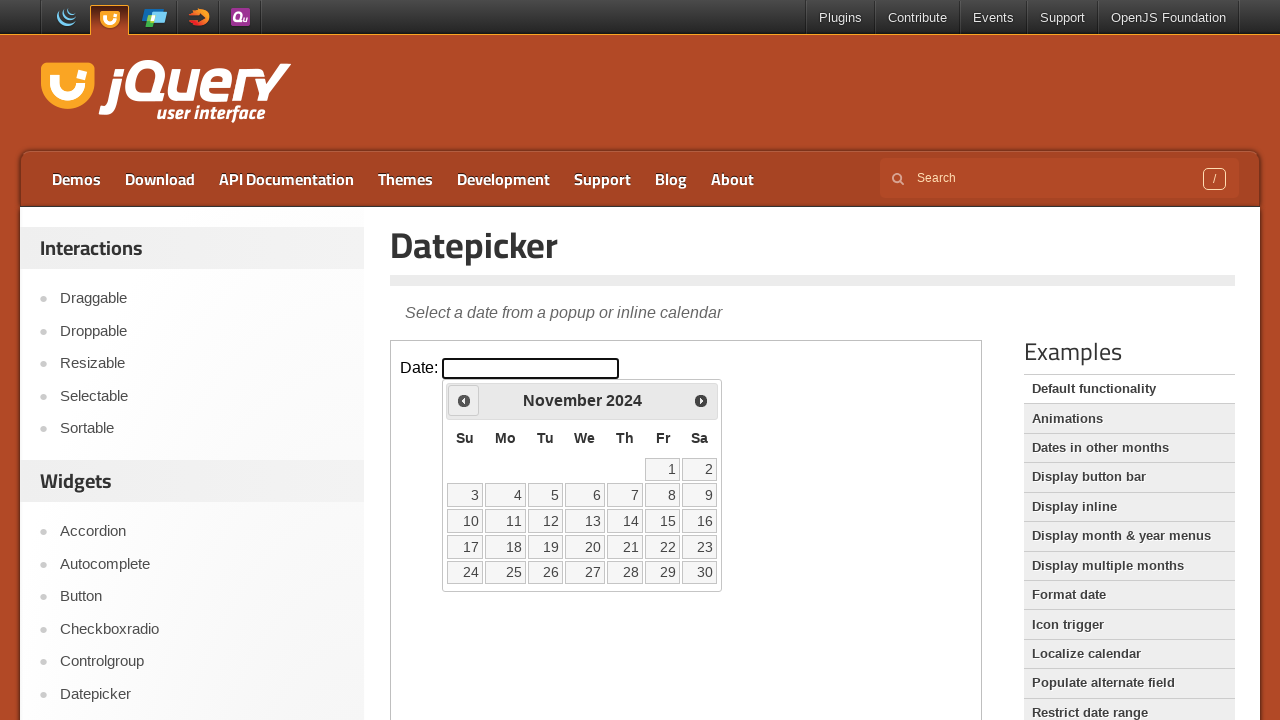

Clicked previous month button to navigate towards May 2022 at (464, 400) on iframe.demo-frame >> internal:control=enter-frame >> span.ui-icon.ui-icon-circle
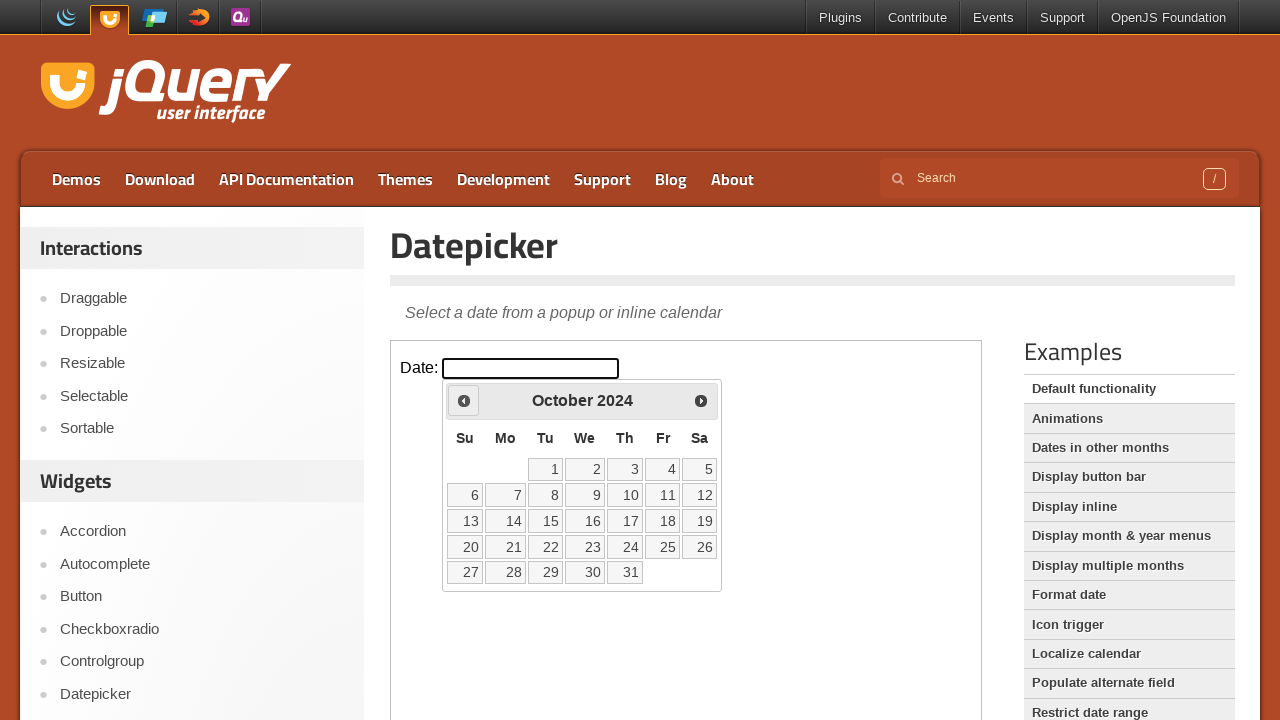

Retrieved current month 'October' and year '2024' from datepicker
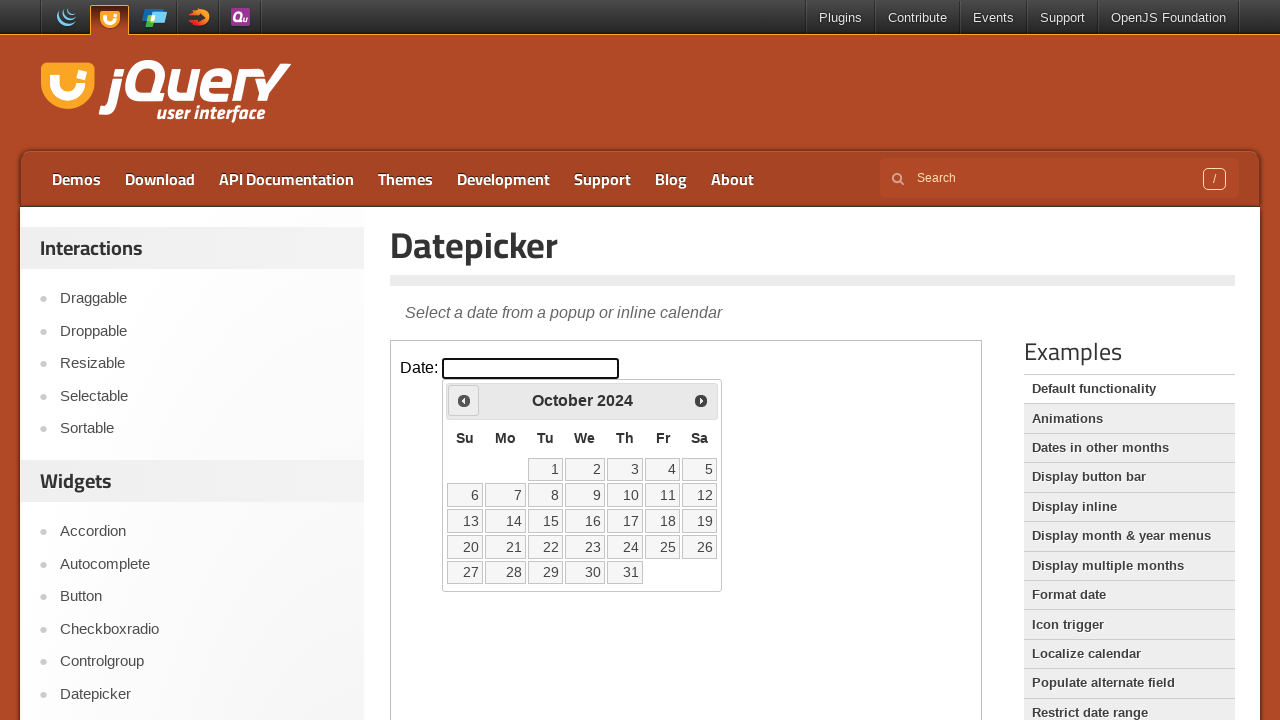

Clicked previous month button to navigate towards May 2022 at (464, 400) on iframe.demo-frame >> internal:control=enter-frame >> span.ui-icon.ui-icon-circle
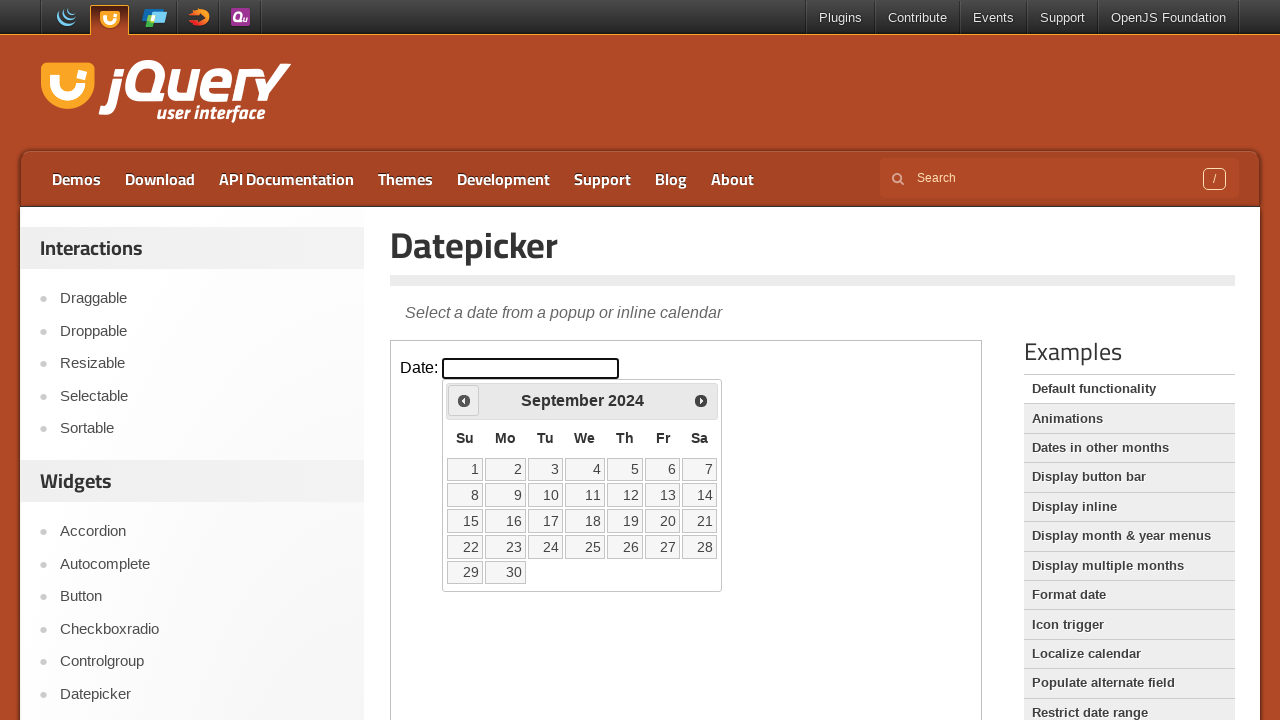

Retrieved current month 'September' and year '2024' from datepicker
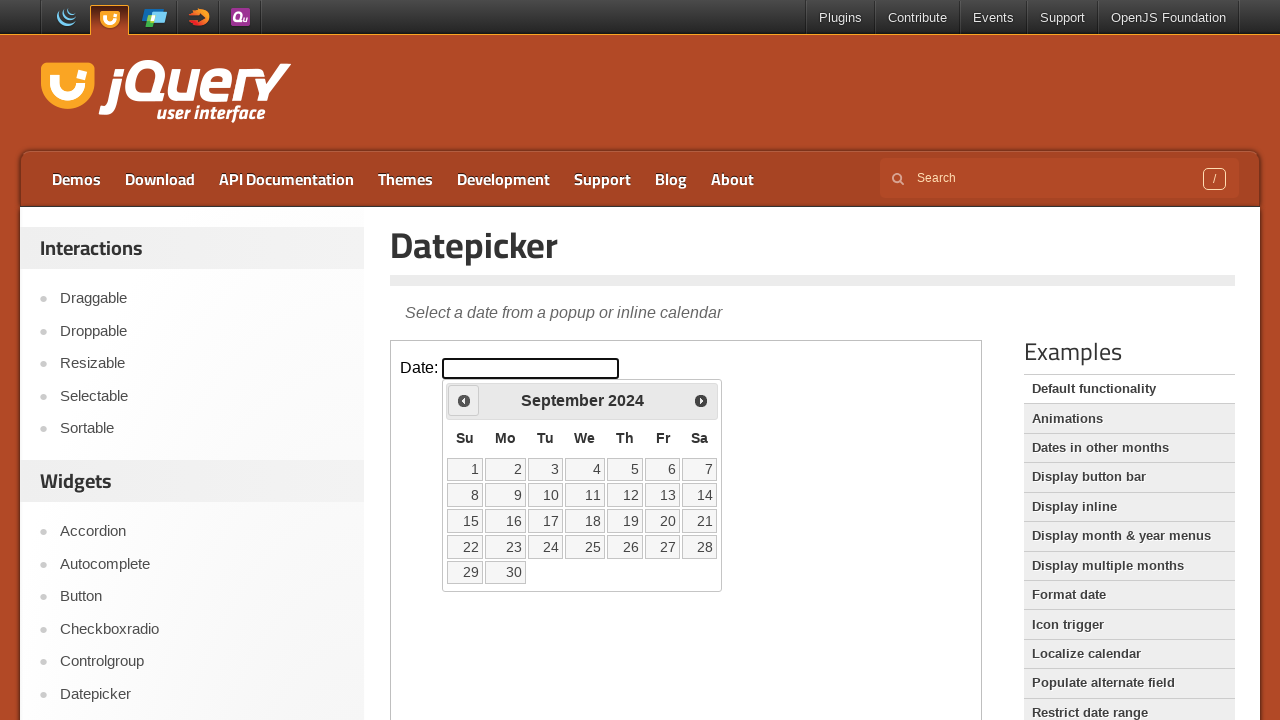

Clicked previous month button to navigate towards May 2022 at (464, 400) on iframe.demo-frame >> internal:control=enter-frame >> span.ui-icon.ui-icon-circle
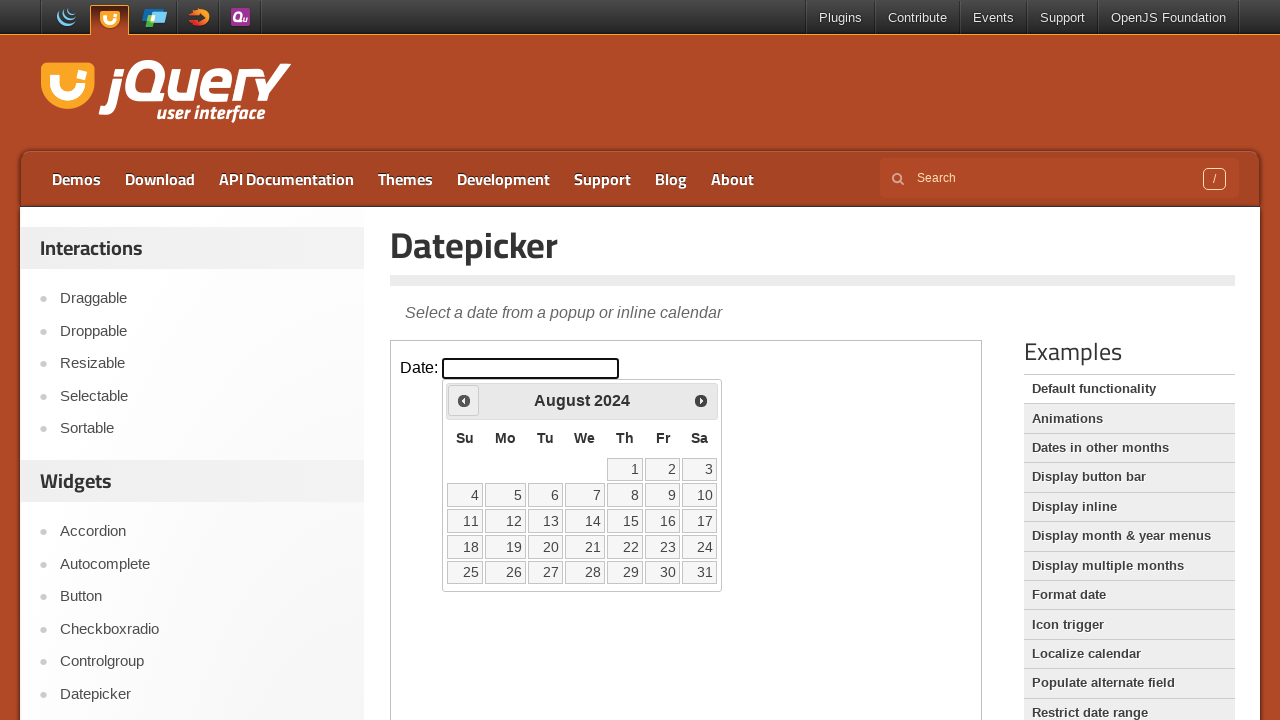

Retrieved current month 'August' and year '2024' from datepicker
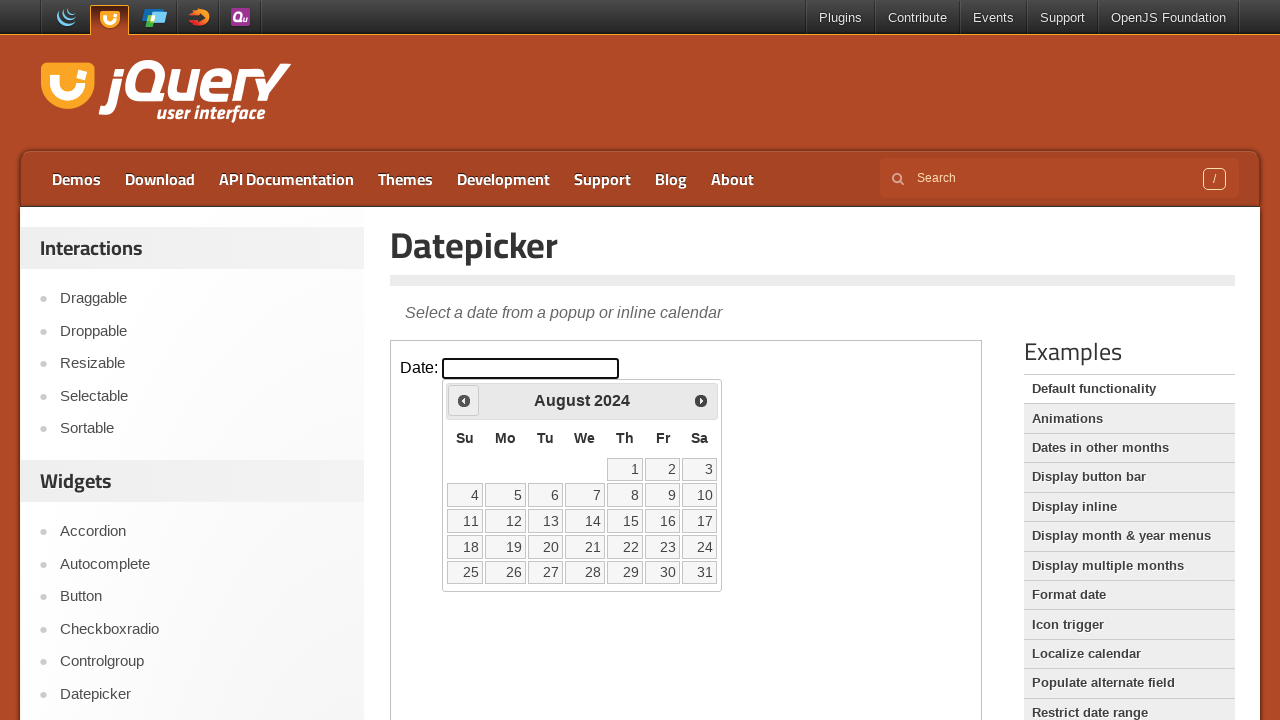

Clicked previous month button to navigate towards May 2022 at (464, 400) on iframe.demo-frame >> internal:control=enter-frame >> span.ui-icon.ui-icon-circle
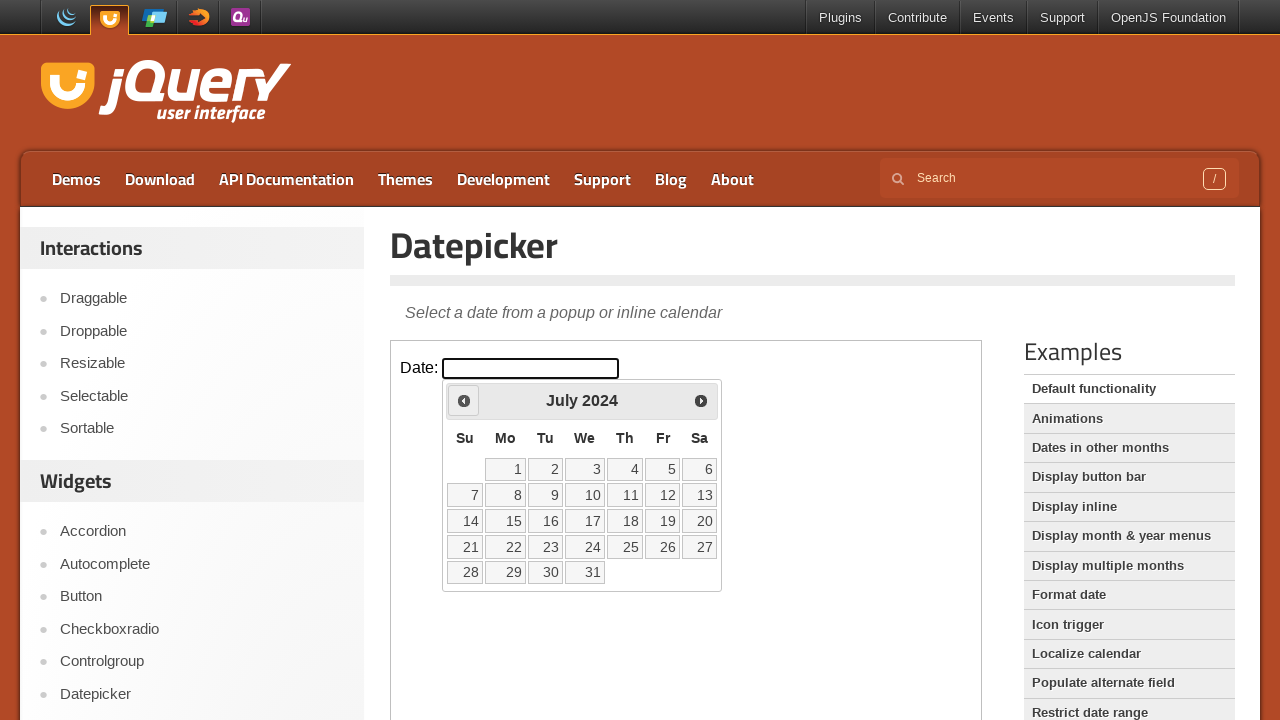

Retrieved current month 'July' and year '2024' from datepicker
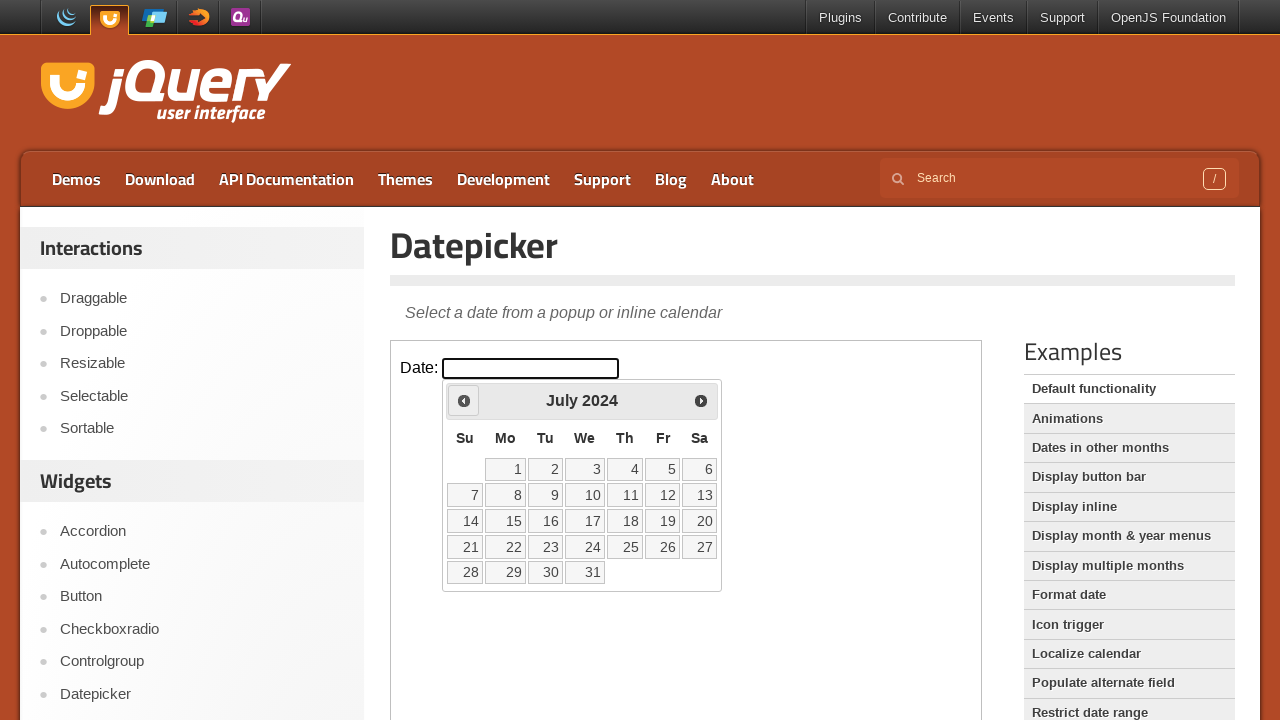

Clicked previous month button to navigate towards May 2022 at (464, 400) on iframe.demo-frame >> internal:control=enter-frame >> span.ui-icon.ui-icon-circle
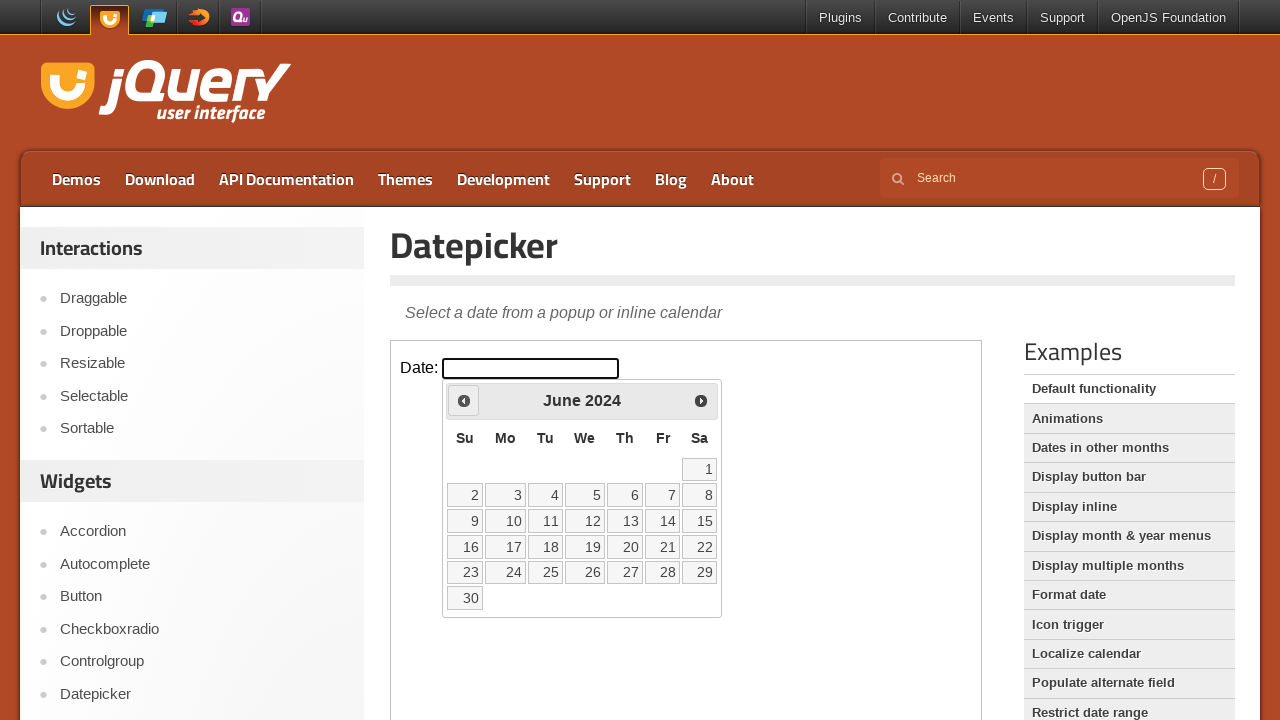

Retrieved current month 'June' and year '2024' from datepicker
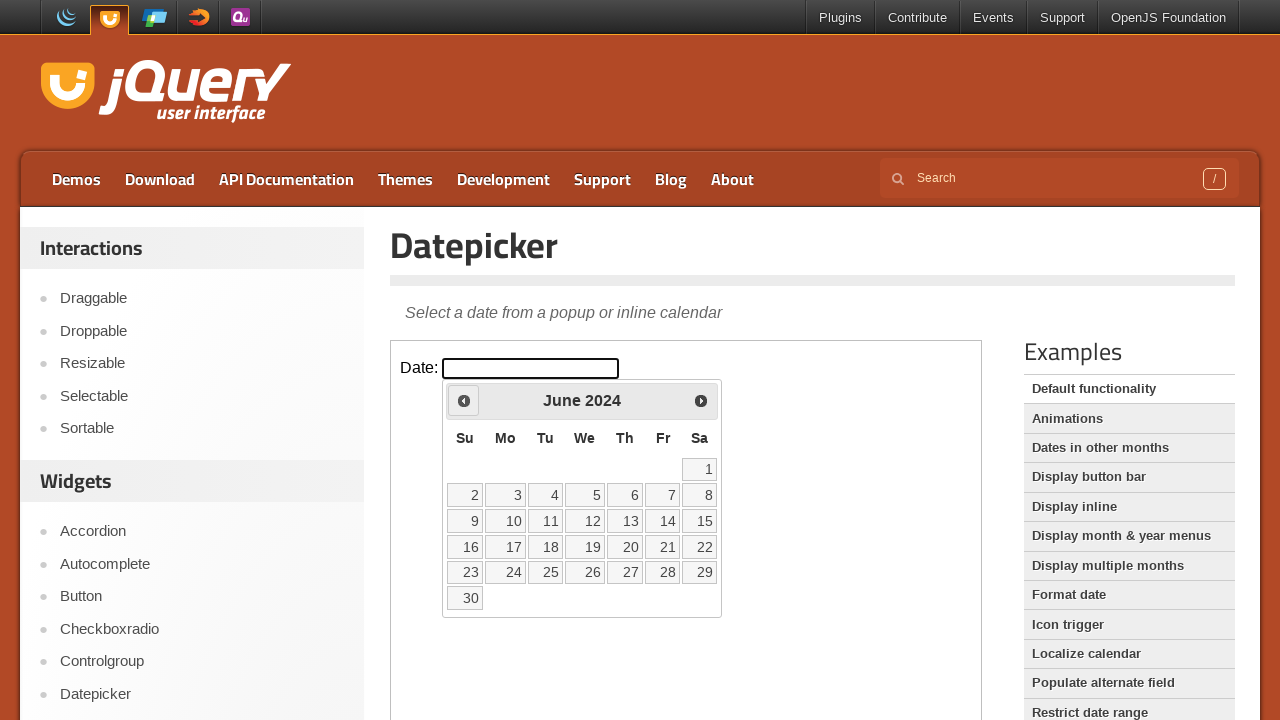

Clicked previous month button to navigate towards May 2022 at (464, 400) on iframe.demo-frame >> internal:control=enter-frame >> span.ui-icon.ui-icon-circle
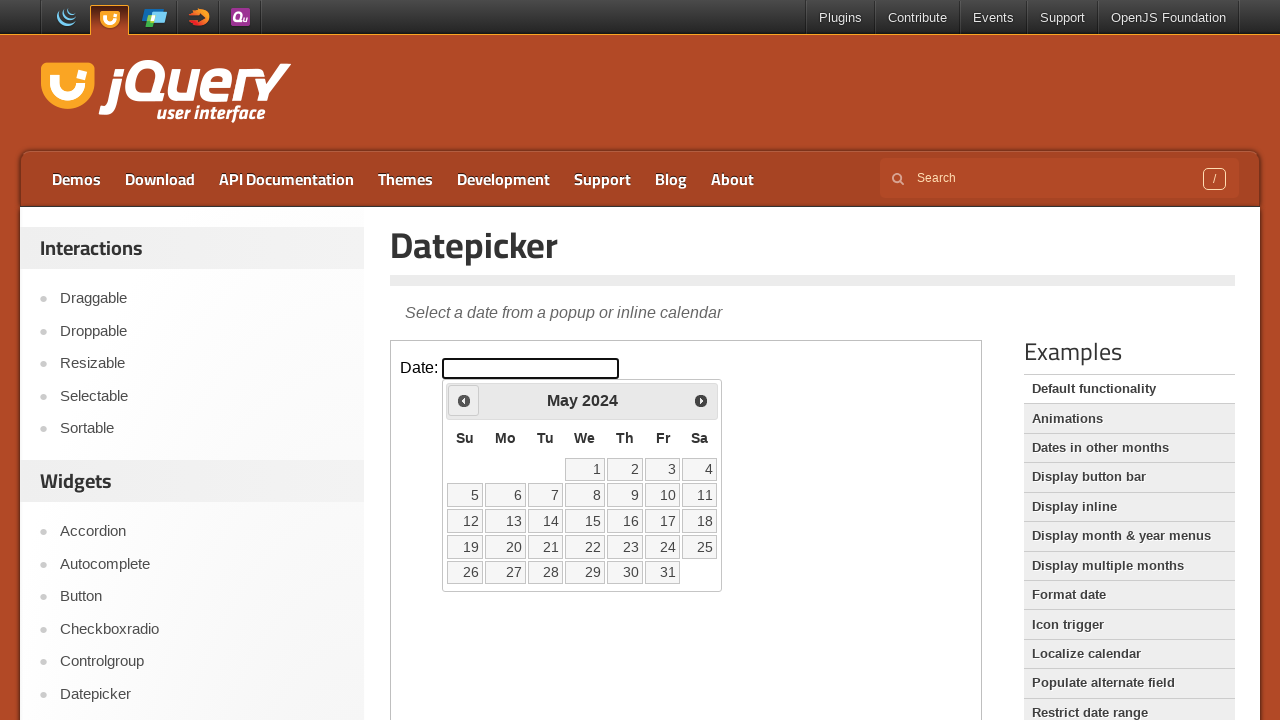

Retrieved current month 'May' and year '2024' from datepicker
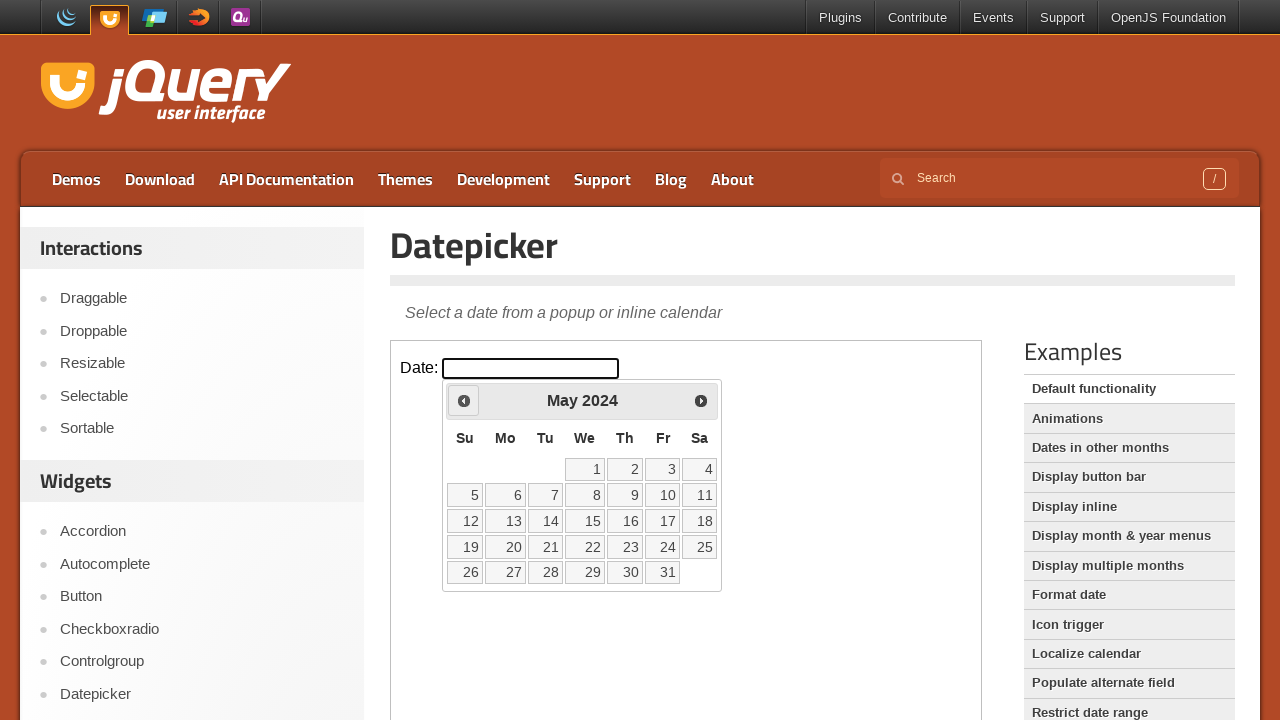

Clicked previous month button to navigate towards May 2022 at (464, 400) on iframe.demo-frame >> internal:control=enter-frame >> span.ui-icon.ui-icon-circle
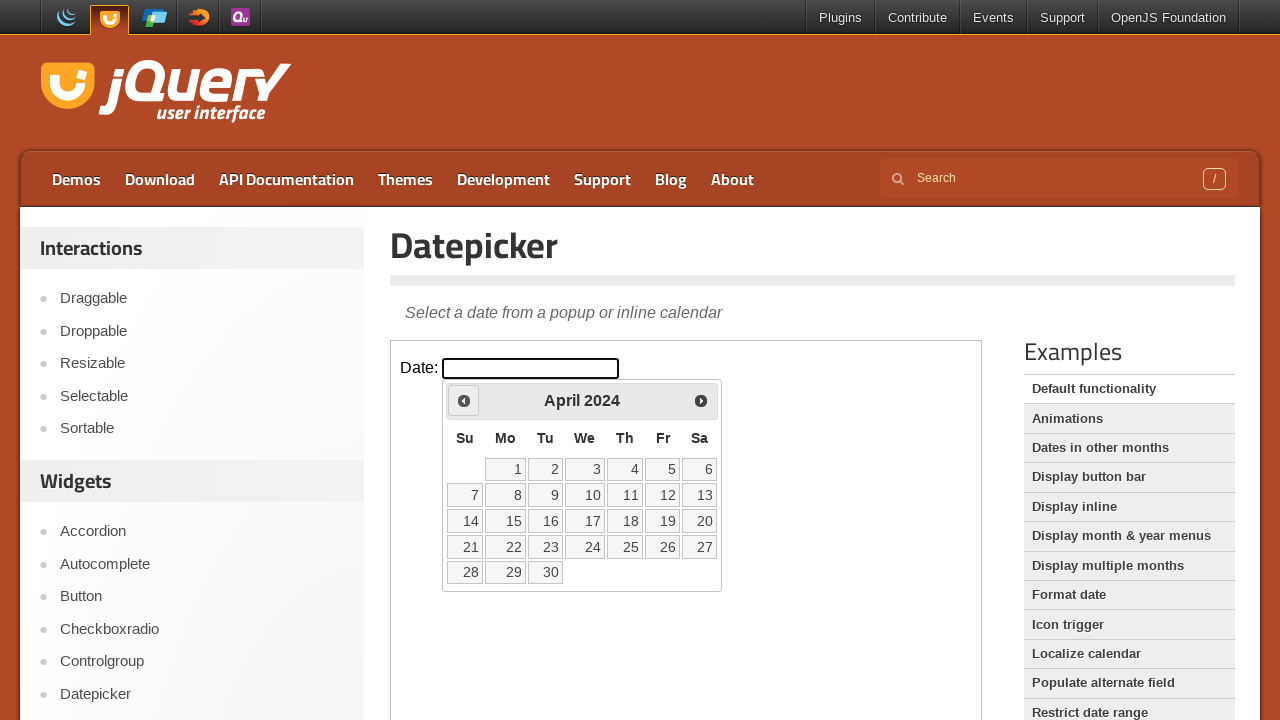

Retrieved current month 'April' and year '2024' from datepicker
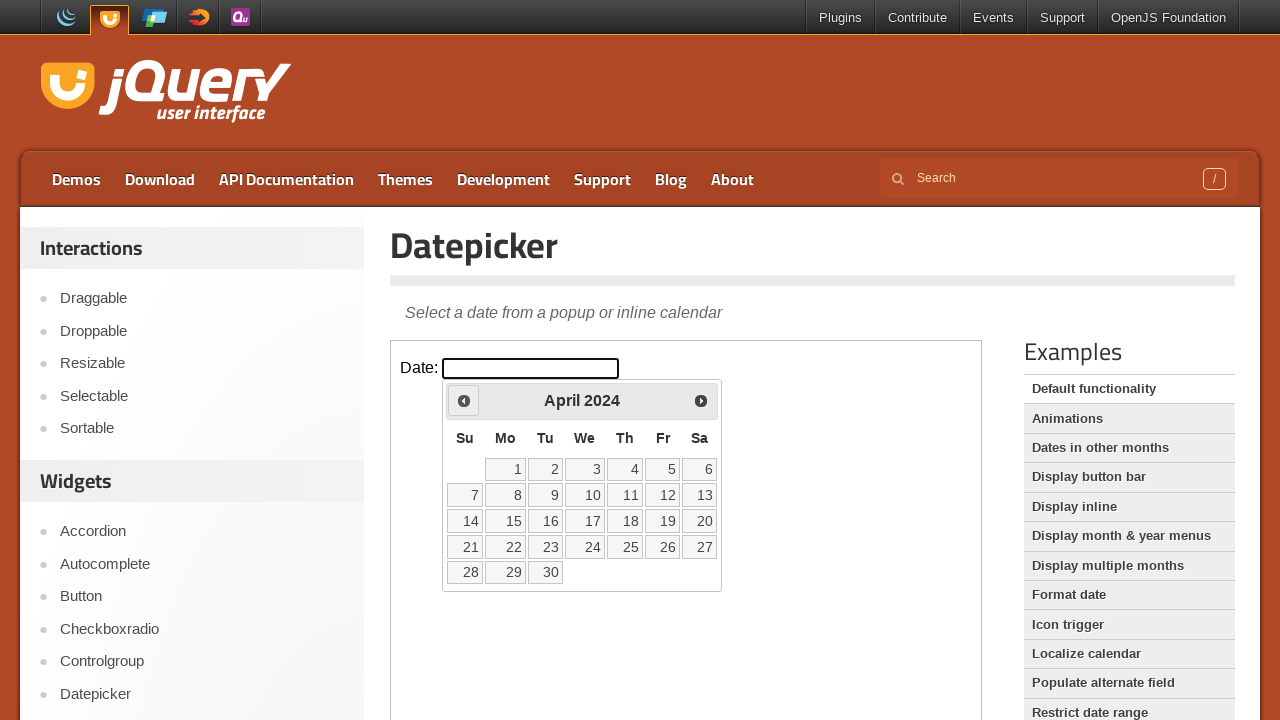

Clicked previous month button to navigate towards May 2022 at (464, 400) on iframe.demo-frame >> internal:control=enter-frame >> span.ui-icon.ui-icon-circle
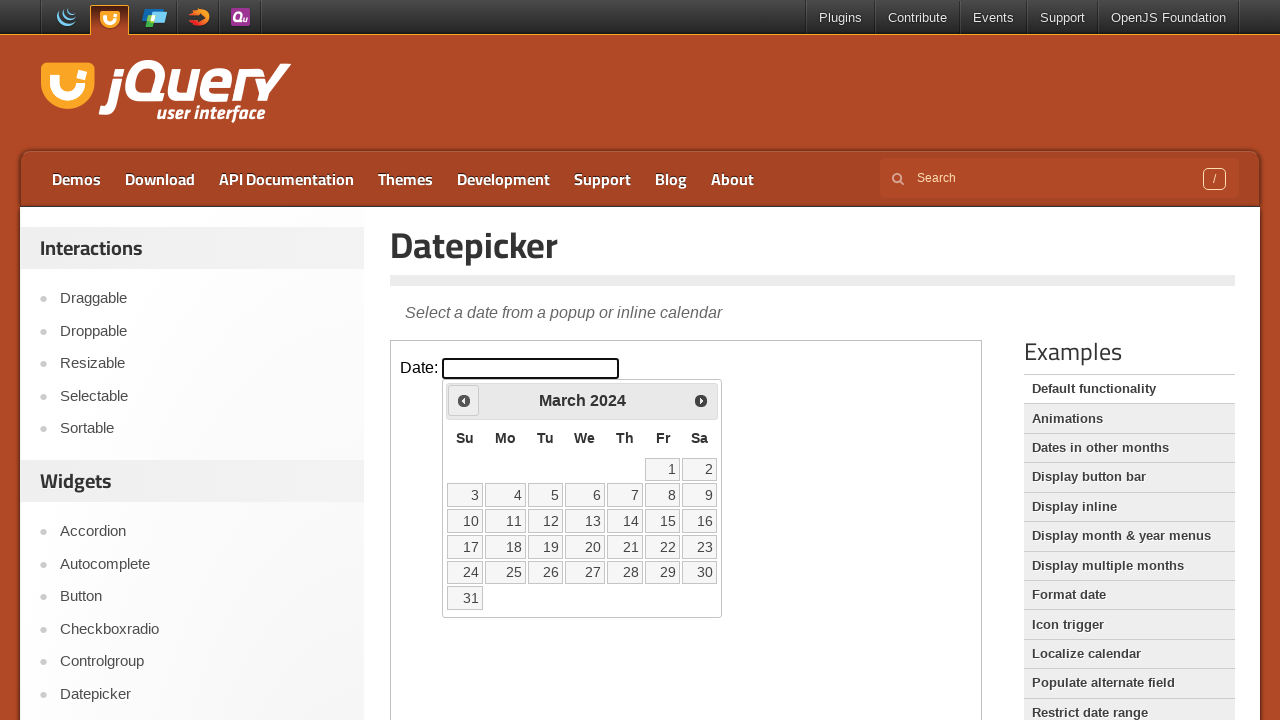

Retrieved current month 'March' and year '2024' from datepicker
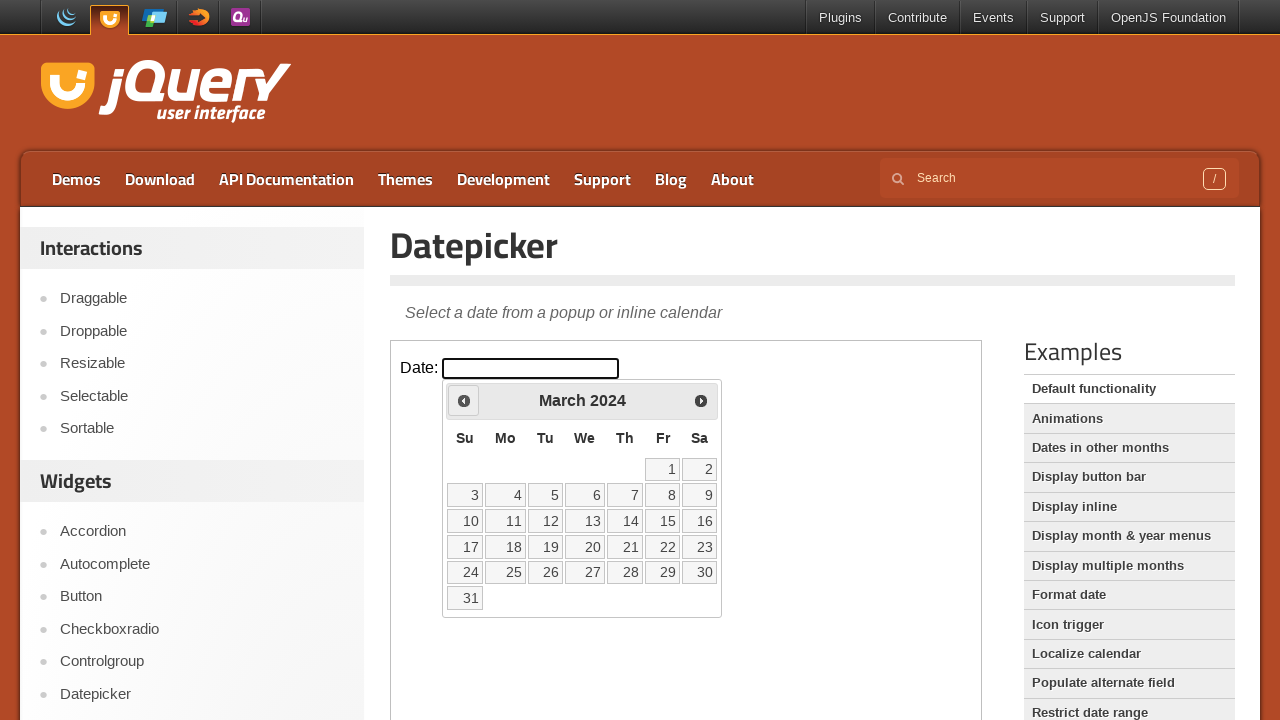

Clicked previous month button to navigate towards May 2022 at (464, 400) on iframe.demo-frame >> internal:control=enter-frame >> span.ui-icon.ui-icon-circle
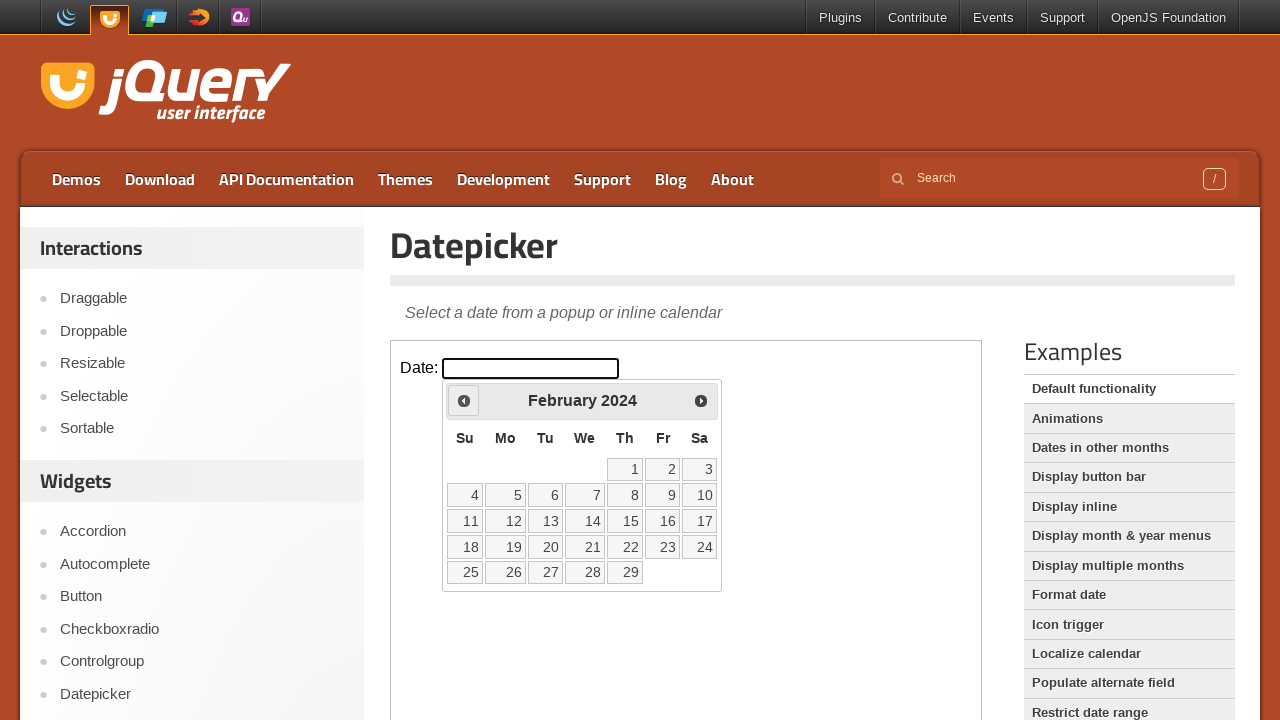

Retrieved current month 'February' and year '2024' from datepicker
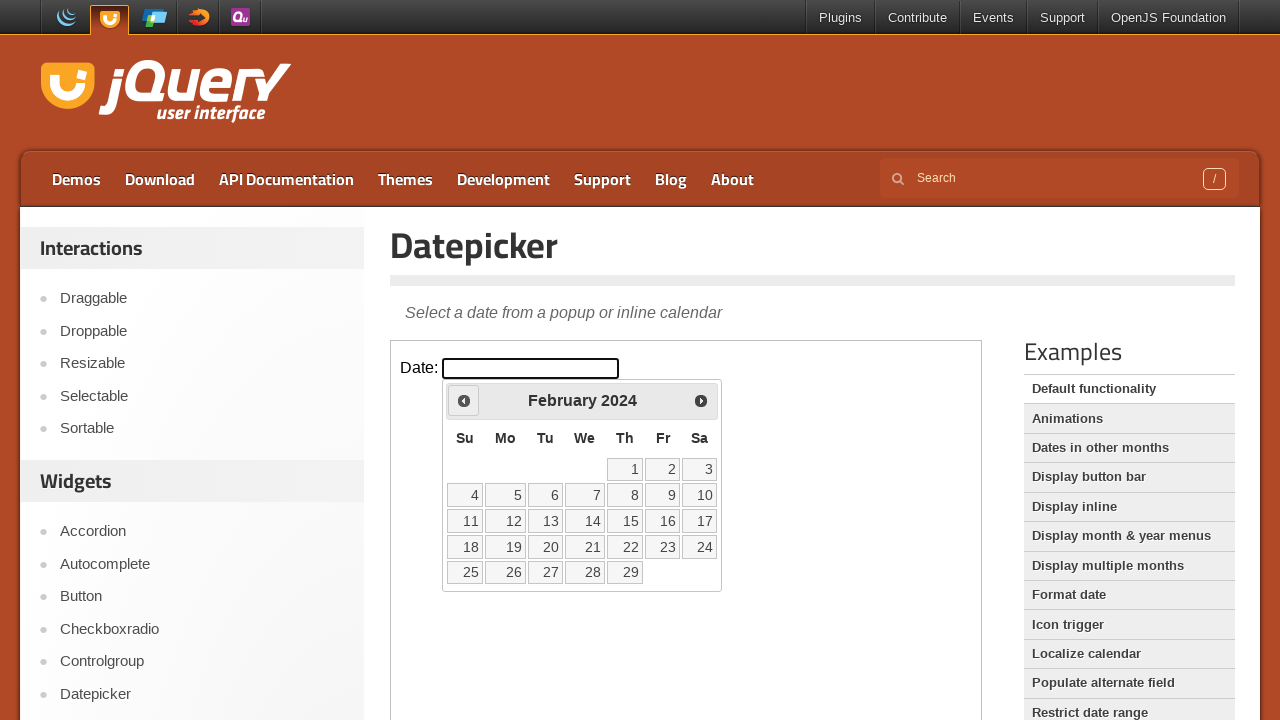

Clicked previous month button to navigate towards May 2022 at (464, 400) on iframe.demo-frame >> internal:control=enter-frame >> span.ui-icon.ui-icon-circle
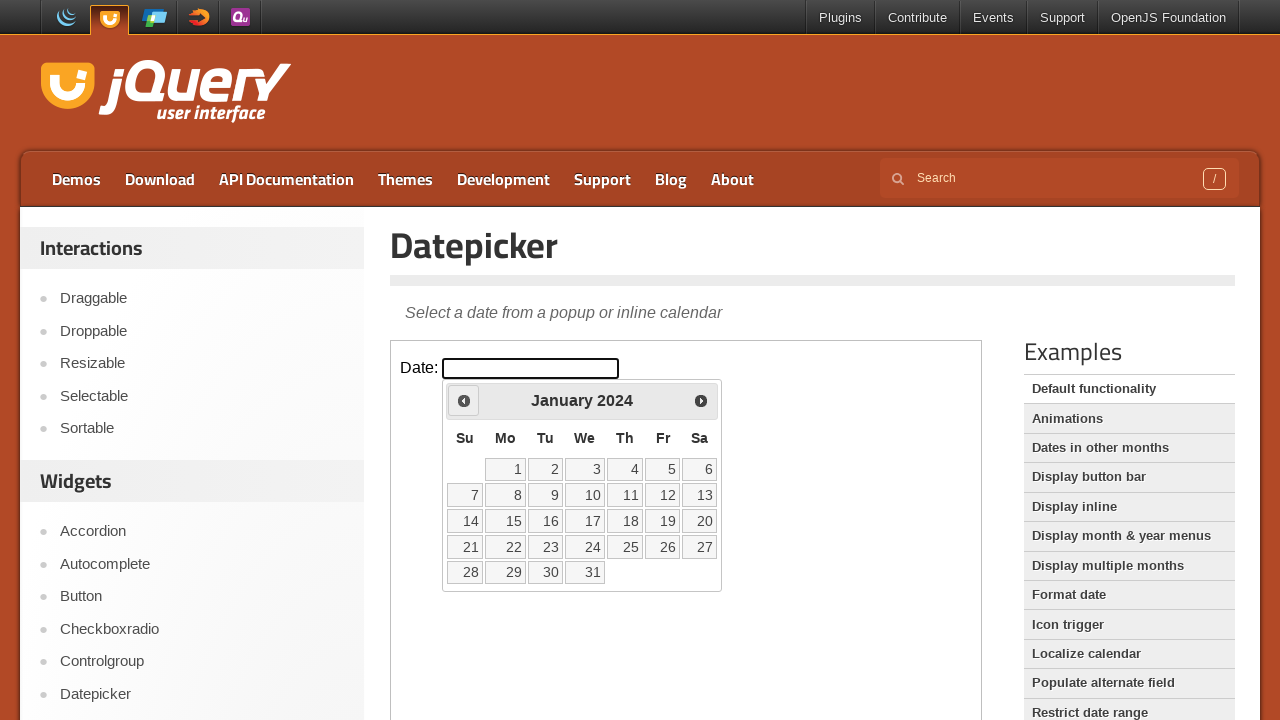

Retrieved current month 'January' and year '2024' from datepicker
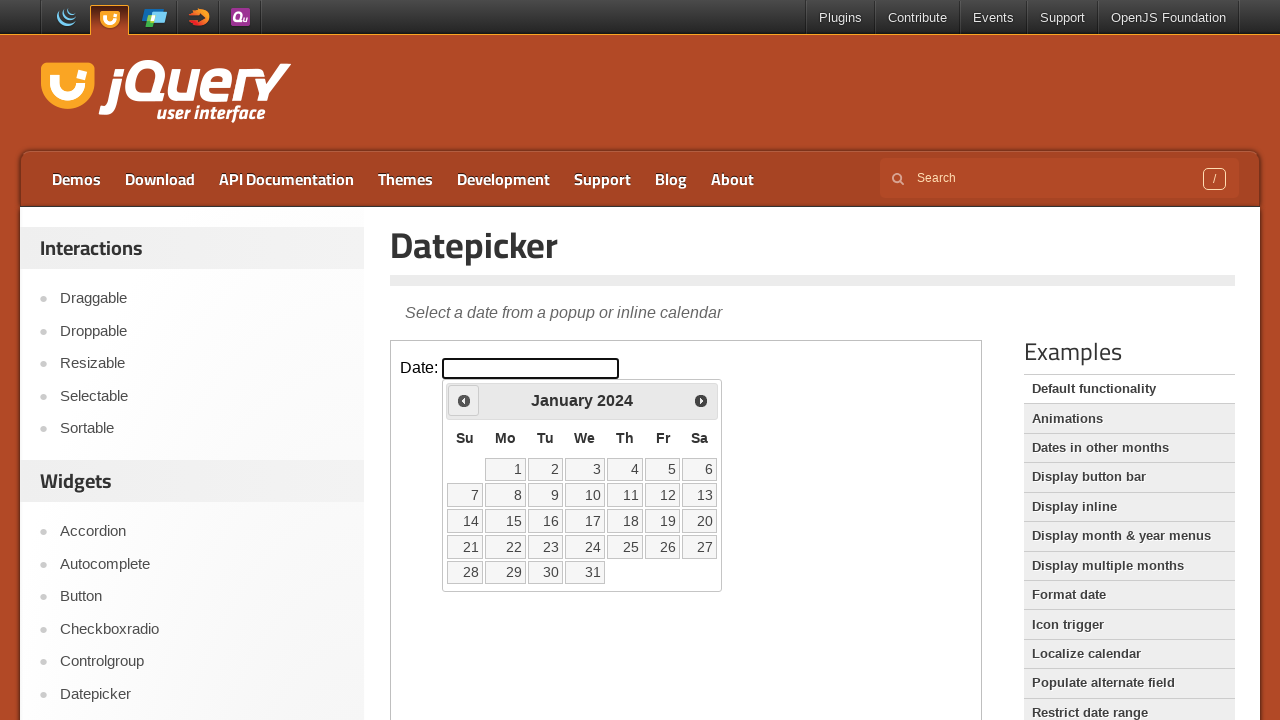

Clicked previous month button to navigate towards May 2022 at (464, 400) on iframe.demo-frame >> internal:control=enter-frame >> span.ui-icon.ui-icon-circle
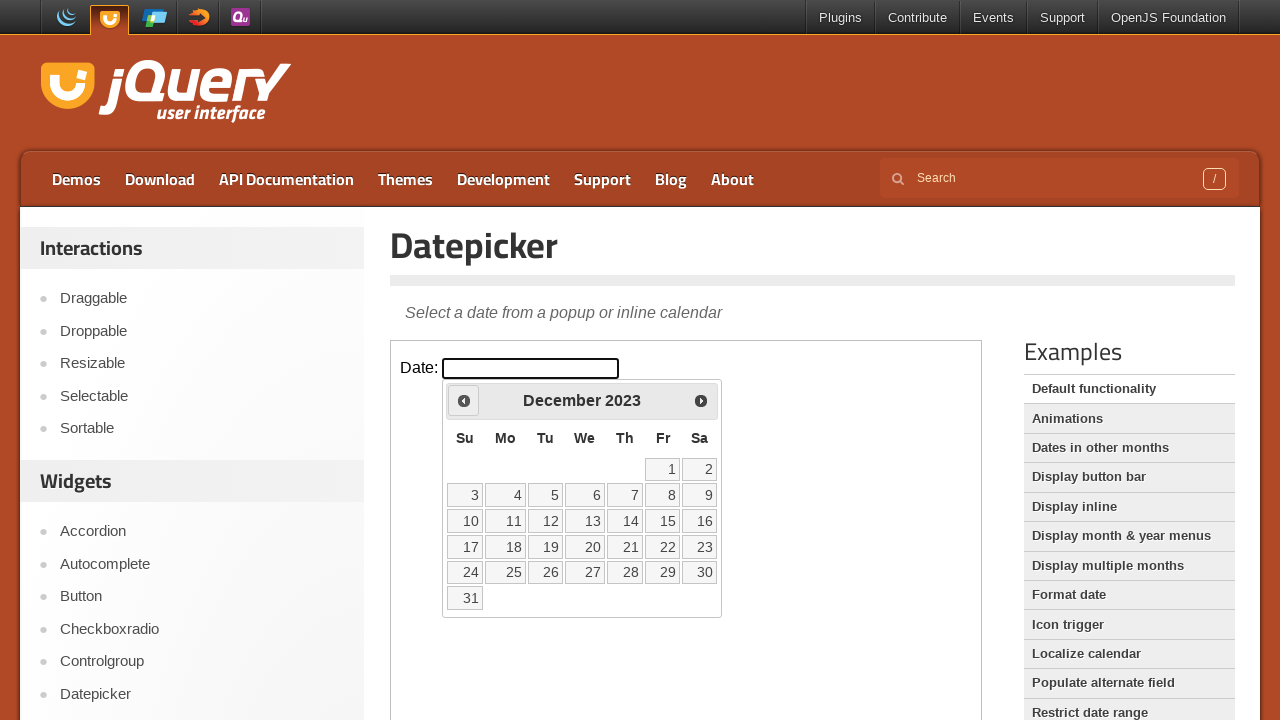

Retrieved current month 'December' and year '2023' from datepicker
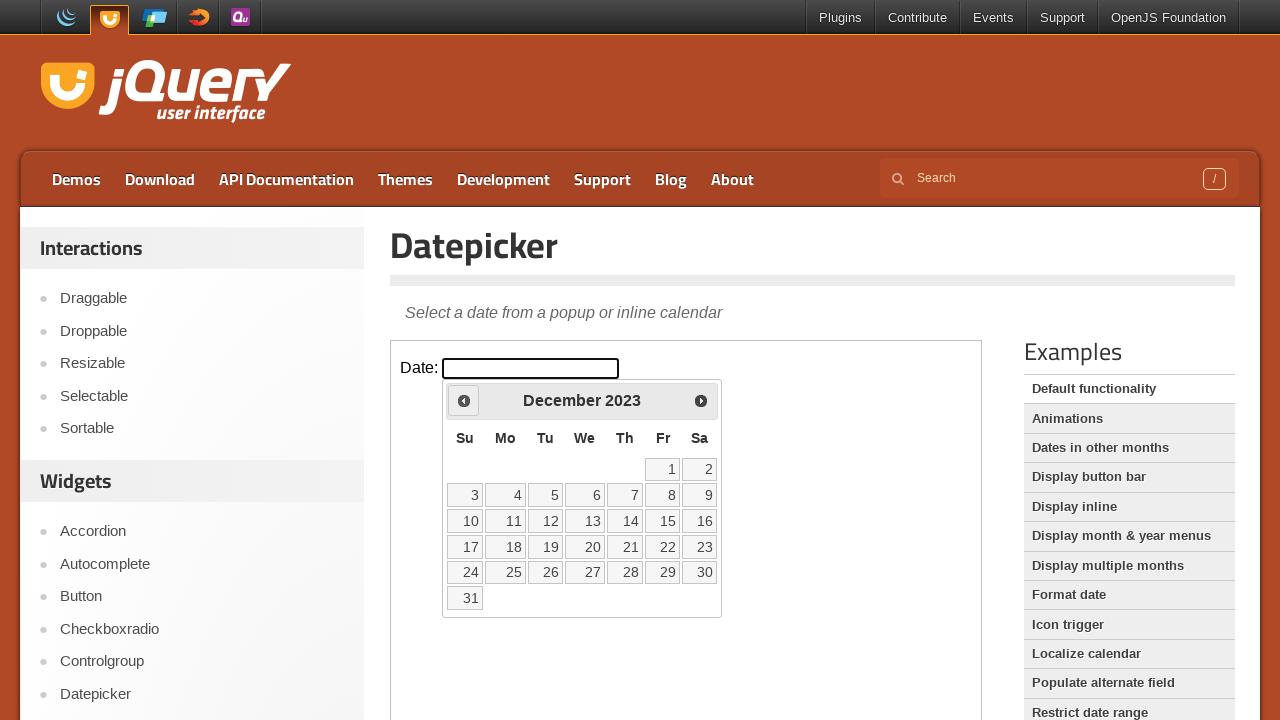

Clicked previous month button to navigate towards May 2022 at (464, 400) on iframe.demo-frame >> internal:control=enter-frame >> span.ui-icon.ui-icon-circle
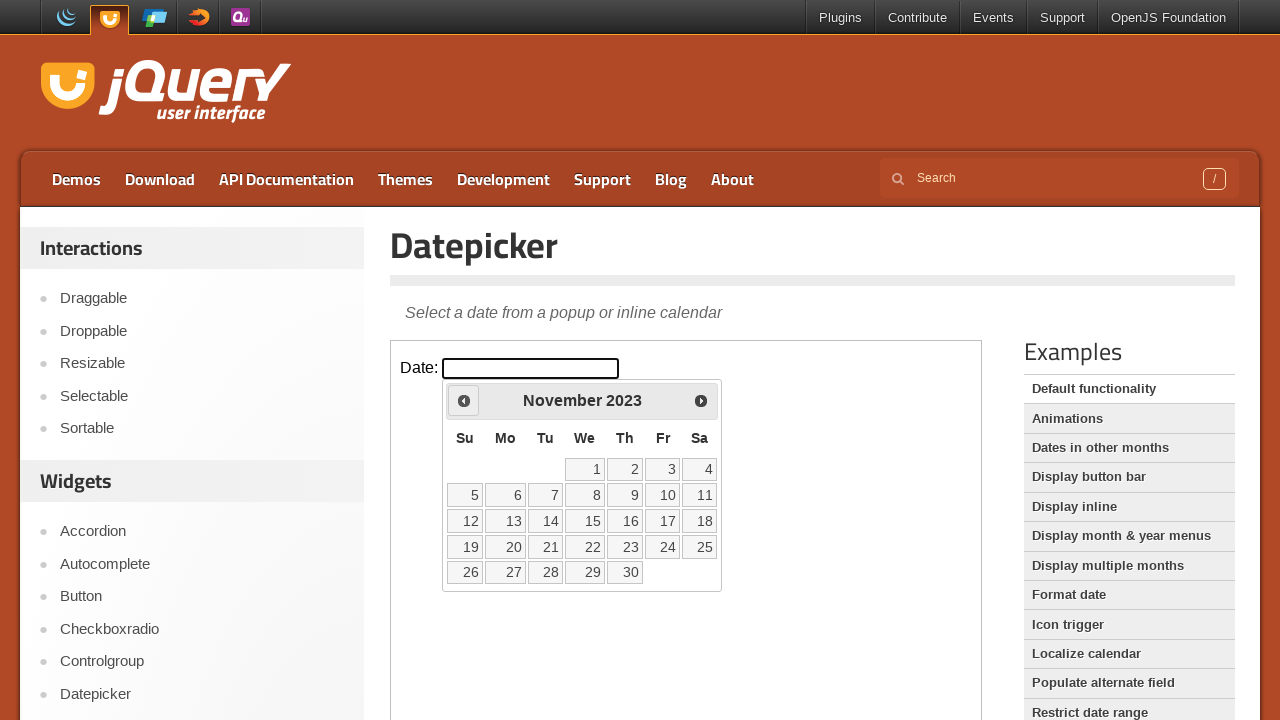

Retrieved current month 'November' and year '2023' from datepicker
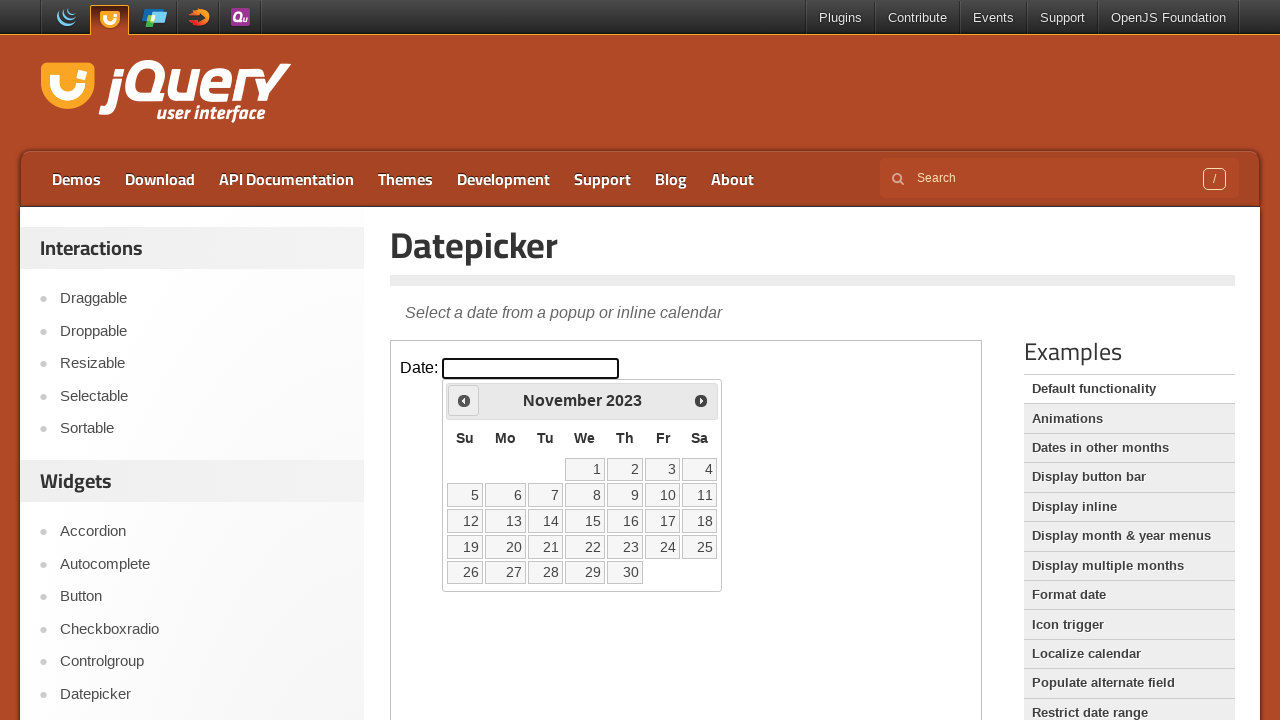

Clicked previous month button to navigate towards May 2022 at (464, 400) on iframe.demo-frame >> internal:control=enter-frame >> span.ui-icon.ui-icon-circle
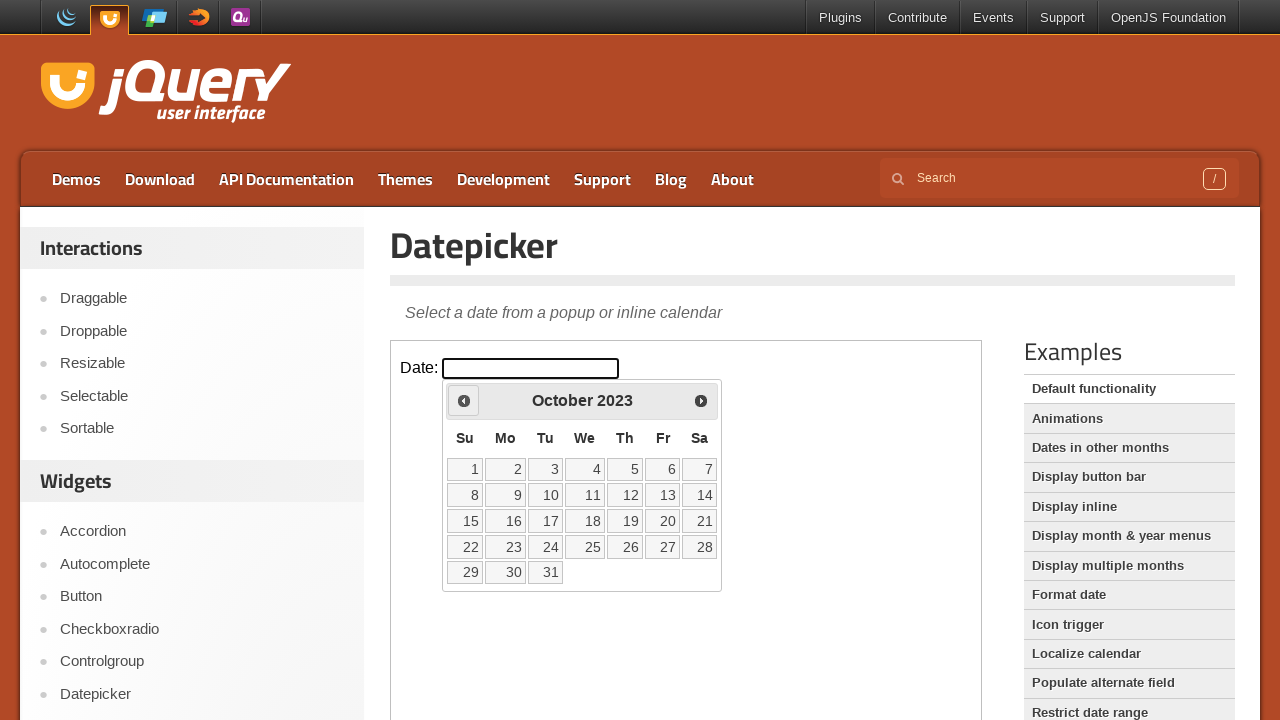

Retrieved current month 'October' and year '2023' from datepicker
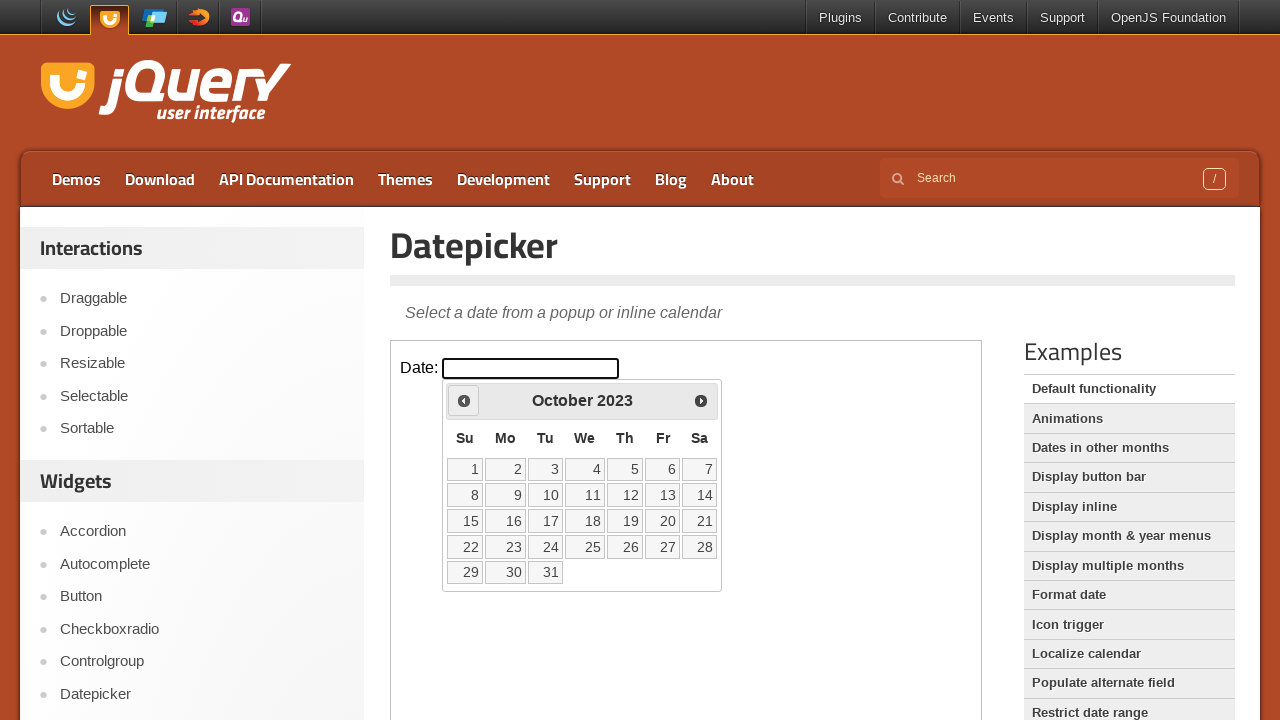

Clicked previous month button to navigate towards May 2022 at (464, 400) on iframe.demo-frame >> internal:control=enter-frame >> span.ui-icon.ui-icon-circle
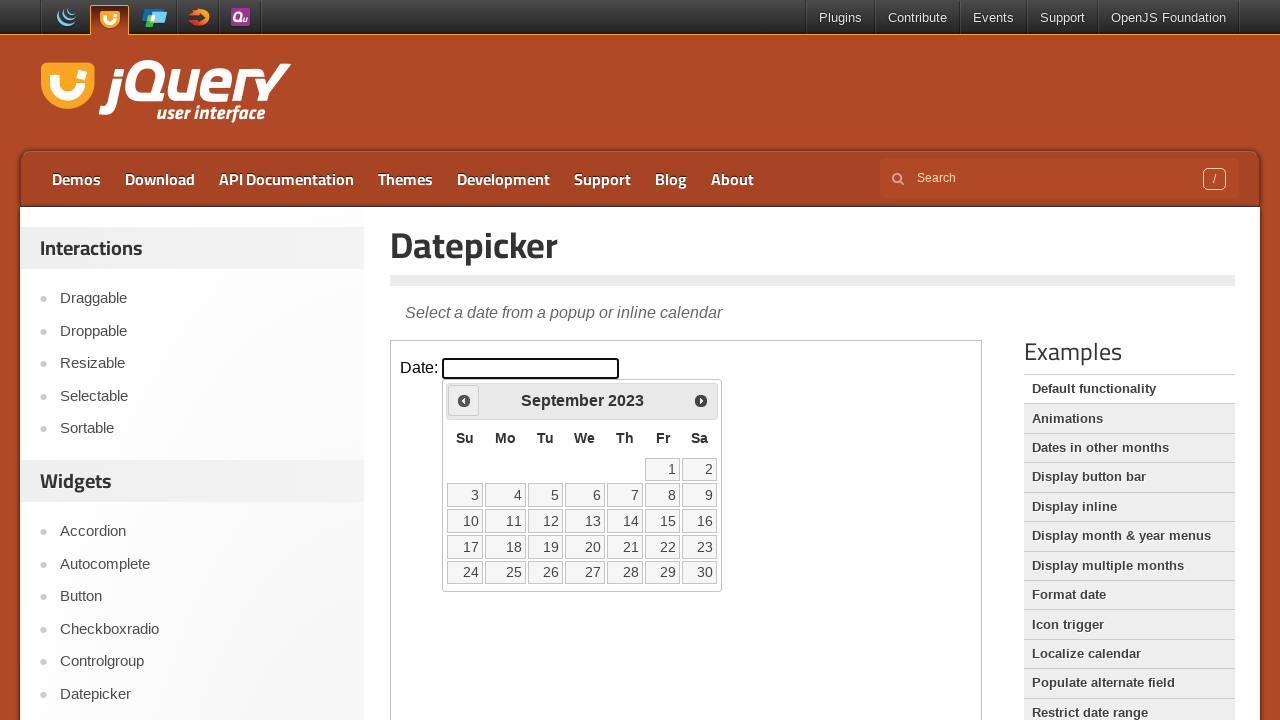

Retrieved current month 'September' and year '2023' from datepicker
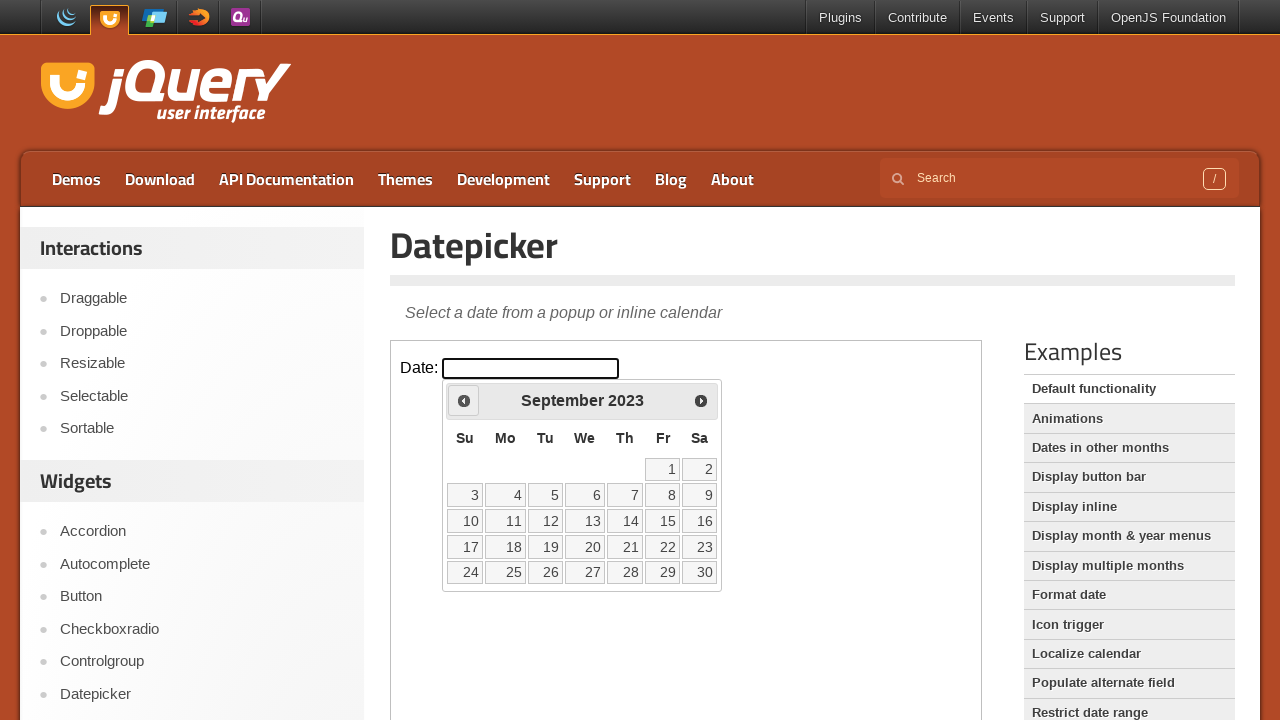

Clicked previous month button to navigate towards May 2022 at (464, 400) on iframe.demo-frame >> internal:control=enter-frame >> span.ui-icon.ui-icon-circle
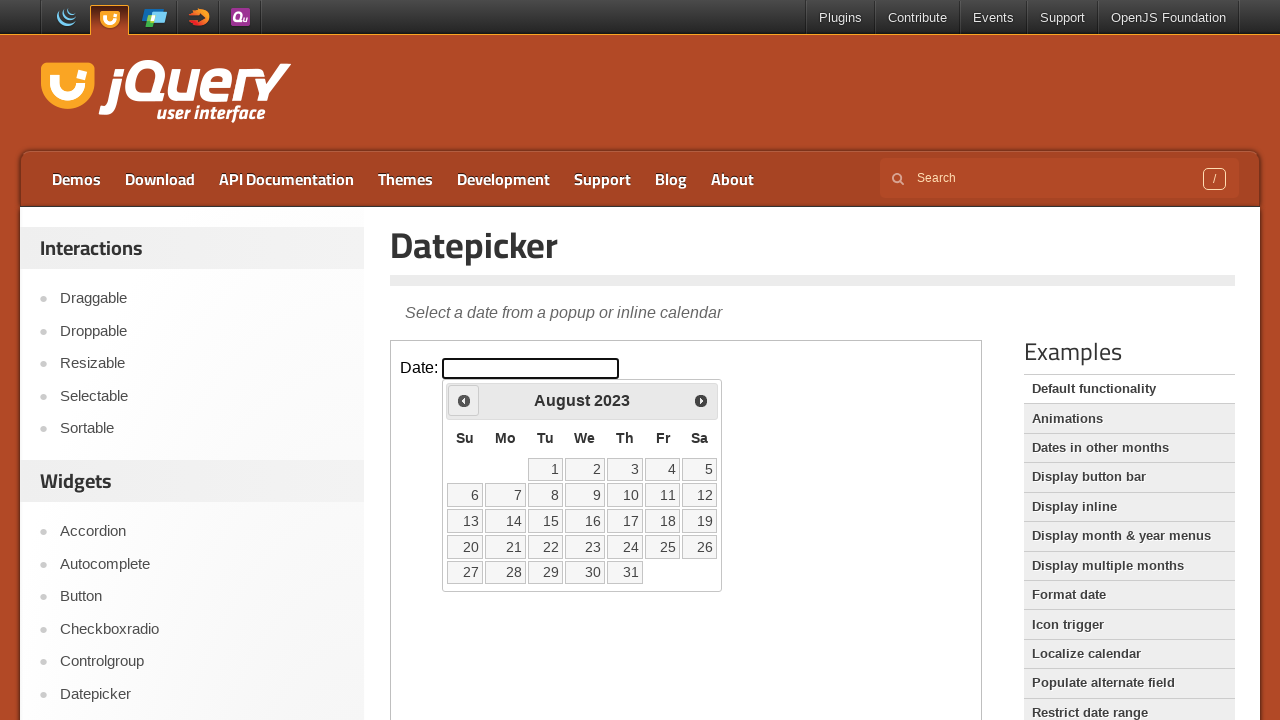

Retrieved current month 'August' and year '2023' from datepicker
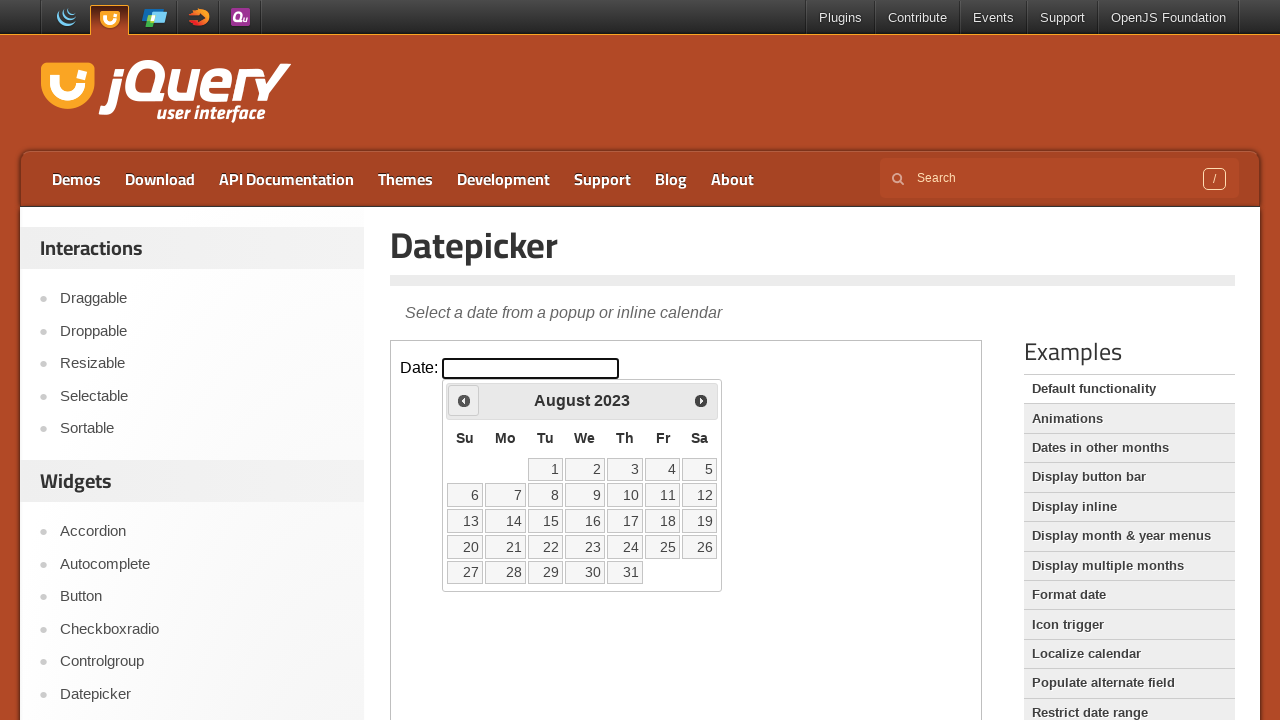

Clicked previous month button to navigate towards May 2022 at (464, 400) on iframe.demo-frame >> internal:control=enter-frame >> span.ui-icon.ui-icon-circle
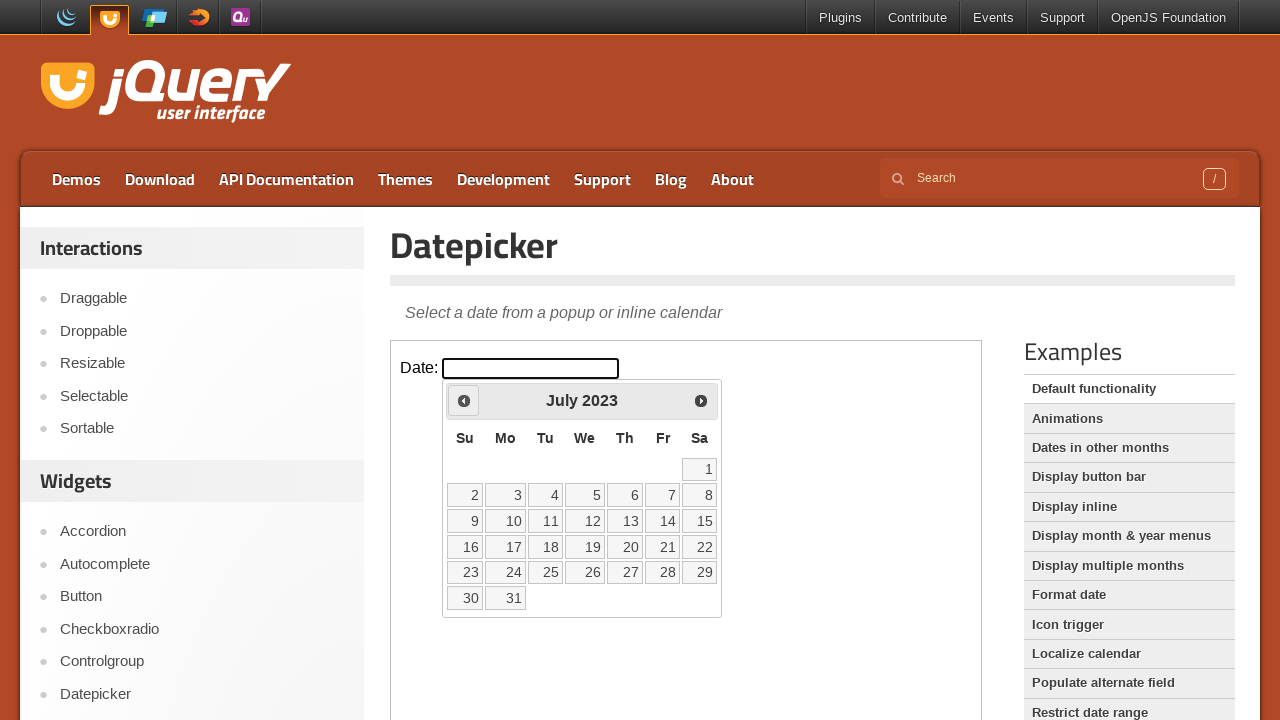

Retrieved current month 'July' and year '2023' from datepicker
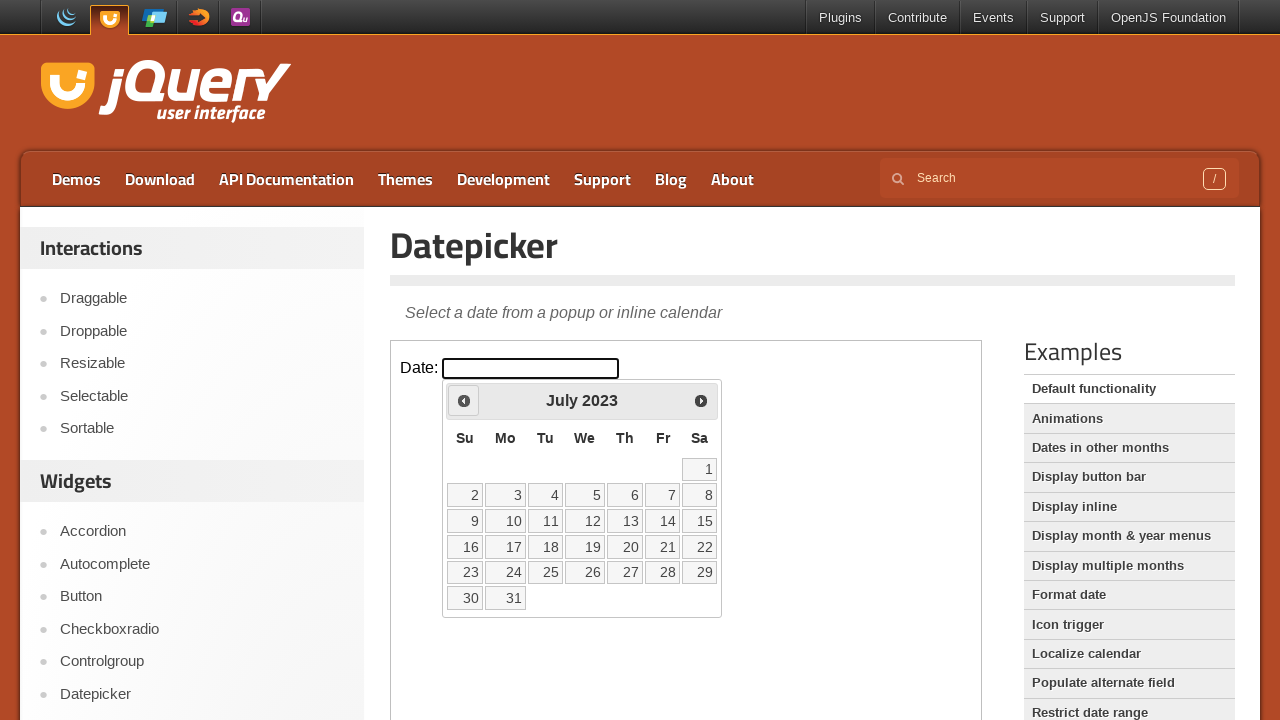

Clicked previous month button to navigate towards May 2022 at (464, 400) on iframe.demo-frame >> internal:control=enter-frame >> span.ui-icon.ui-icon-circle
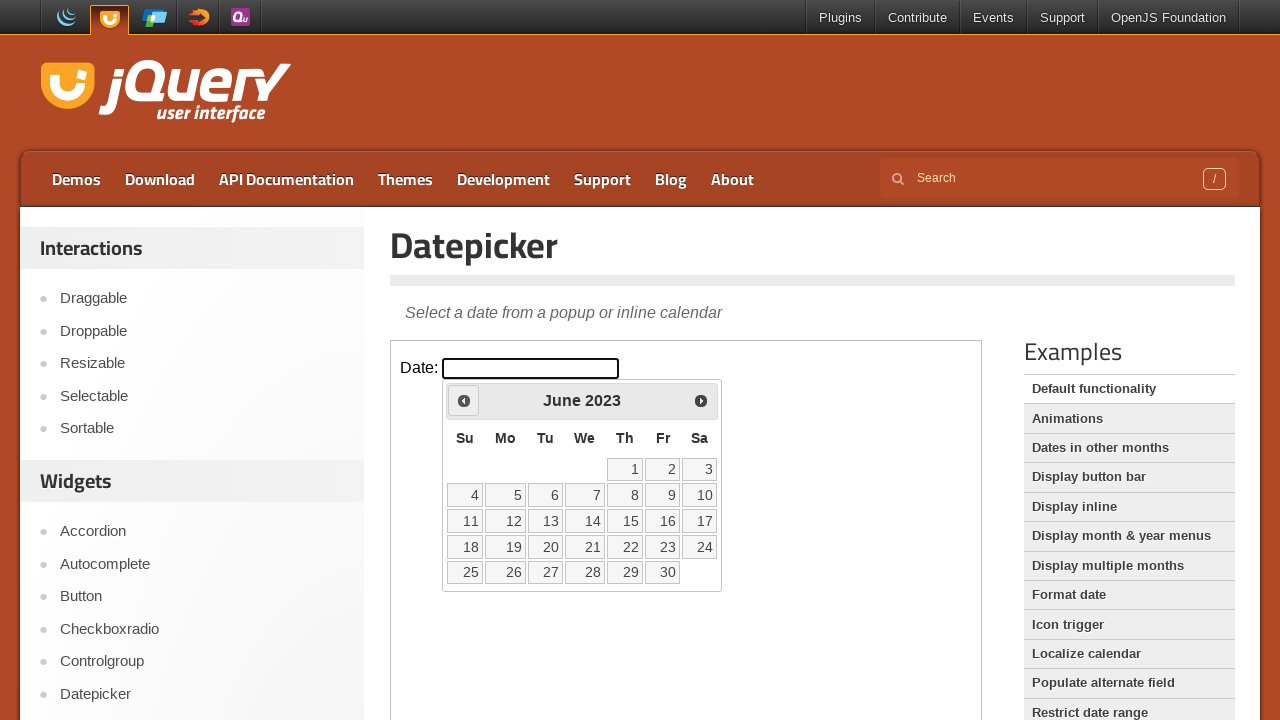

Retrieved current month 'June' and year '2023' from datepicker
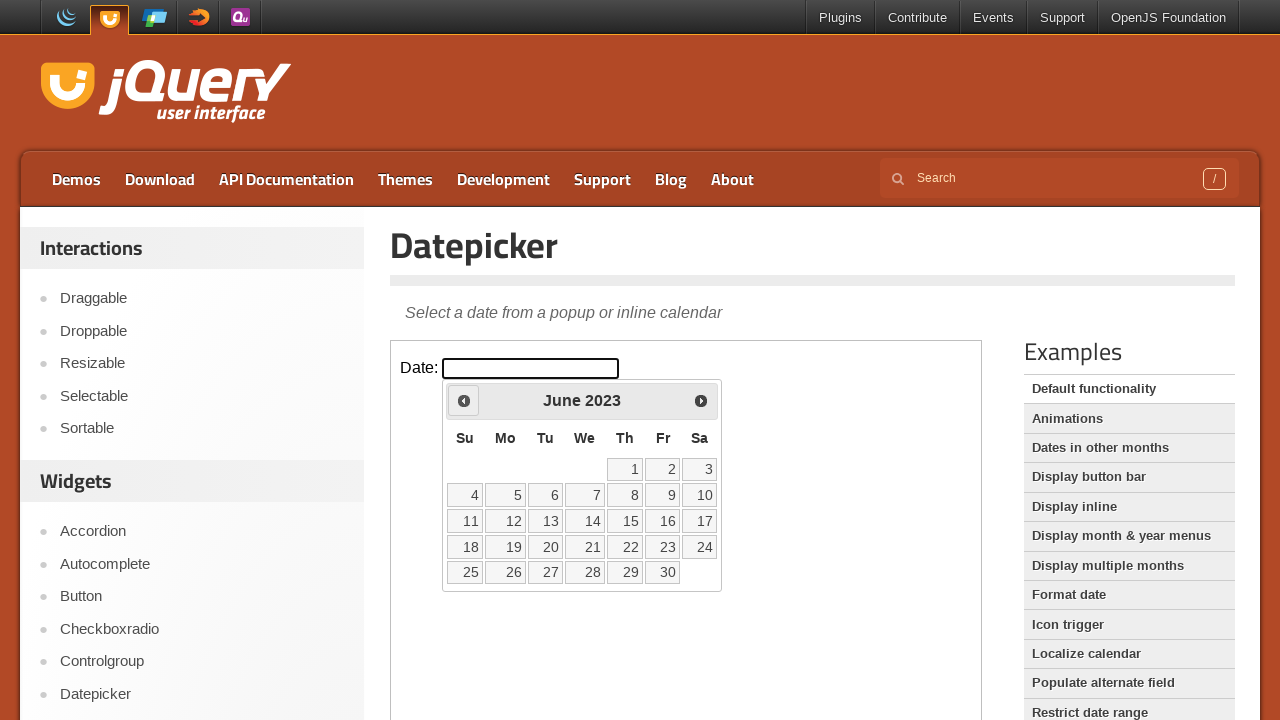

Clicked previous month button to navigate towards May 2022 at (464, 400) on iframe.demo-frame >> internal:control=enter-frame >> span.ui-icon.ui-icon-circle
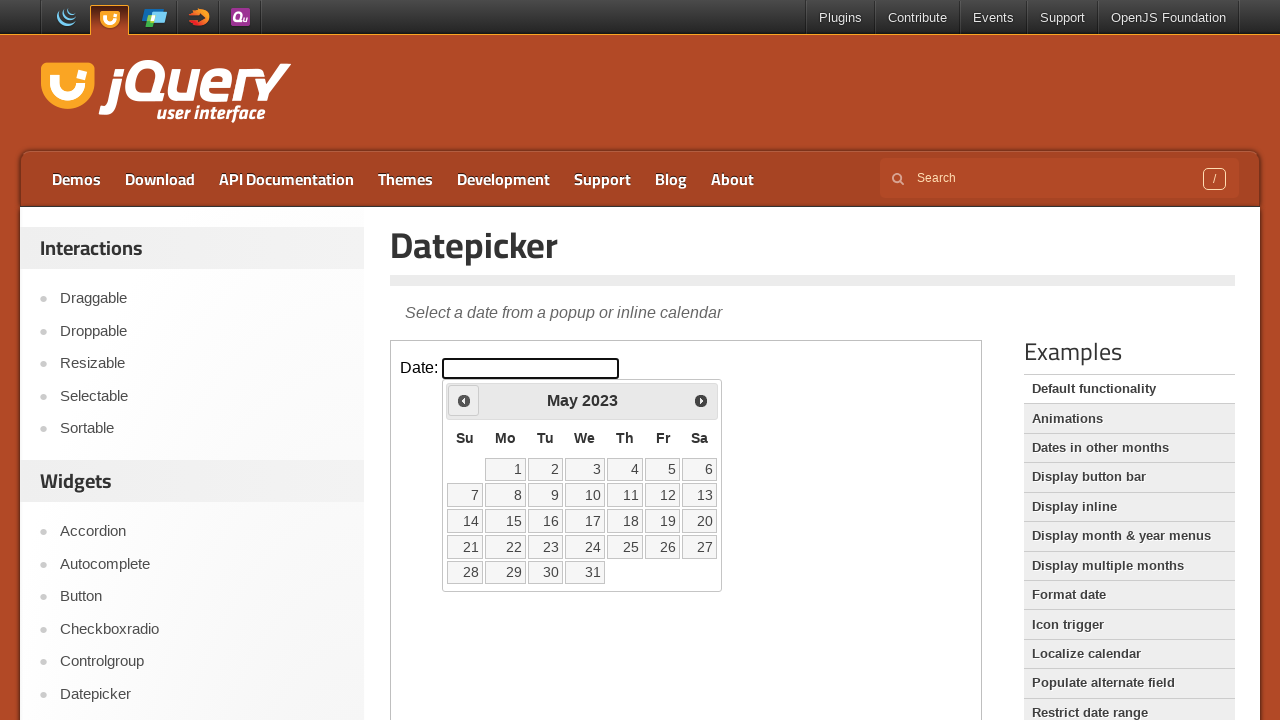

Retrieved current month 'May' and year '2023' from datepicker
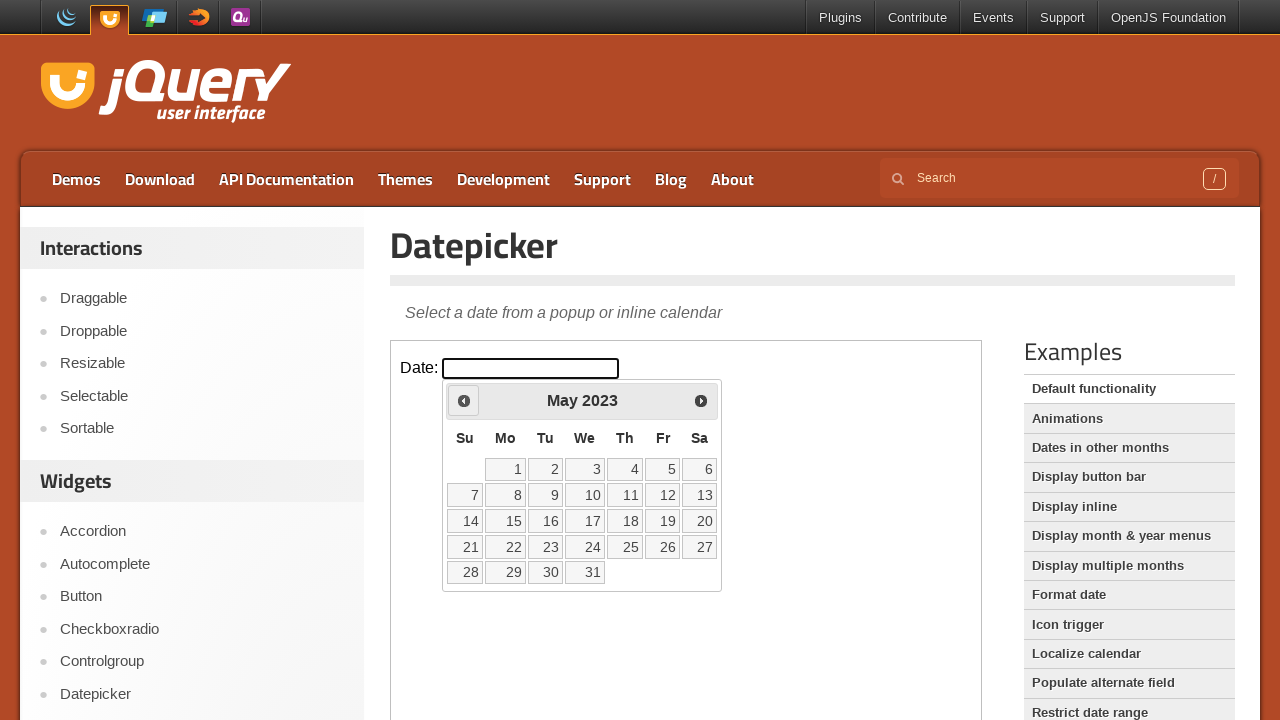

Clicked previous month button to navigate towards May 2022 at (464, 400) on iframe.demo-frame >> internal:control=enter-frame >> span.ui-icon.ui-icon-circle
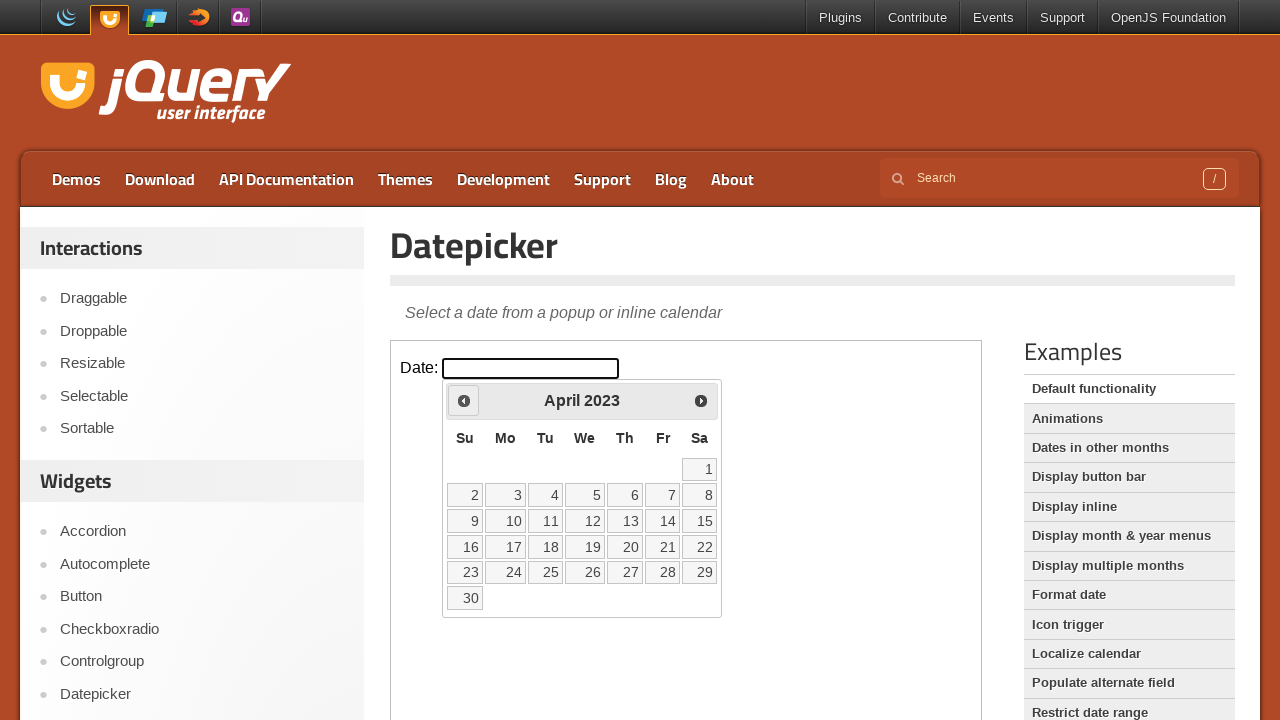

Retrieved current month 'April' and year '2023' from datepicker
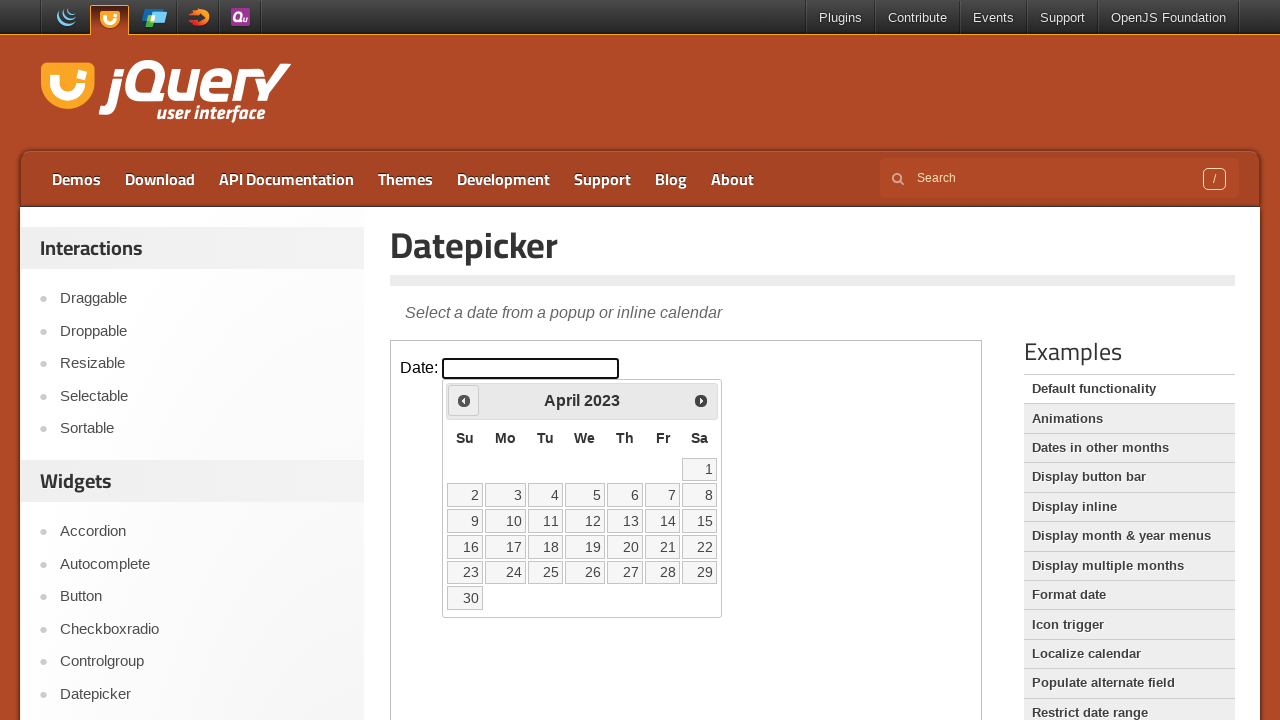

Clicked previous month button to navigate towards May 2022 at (464, 400) on iframe.demo-frame >> internal:control=enter-frame >> span.ui-icon.ui-icon-circle
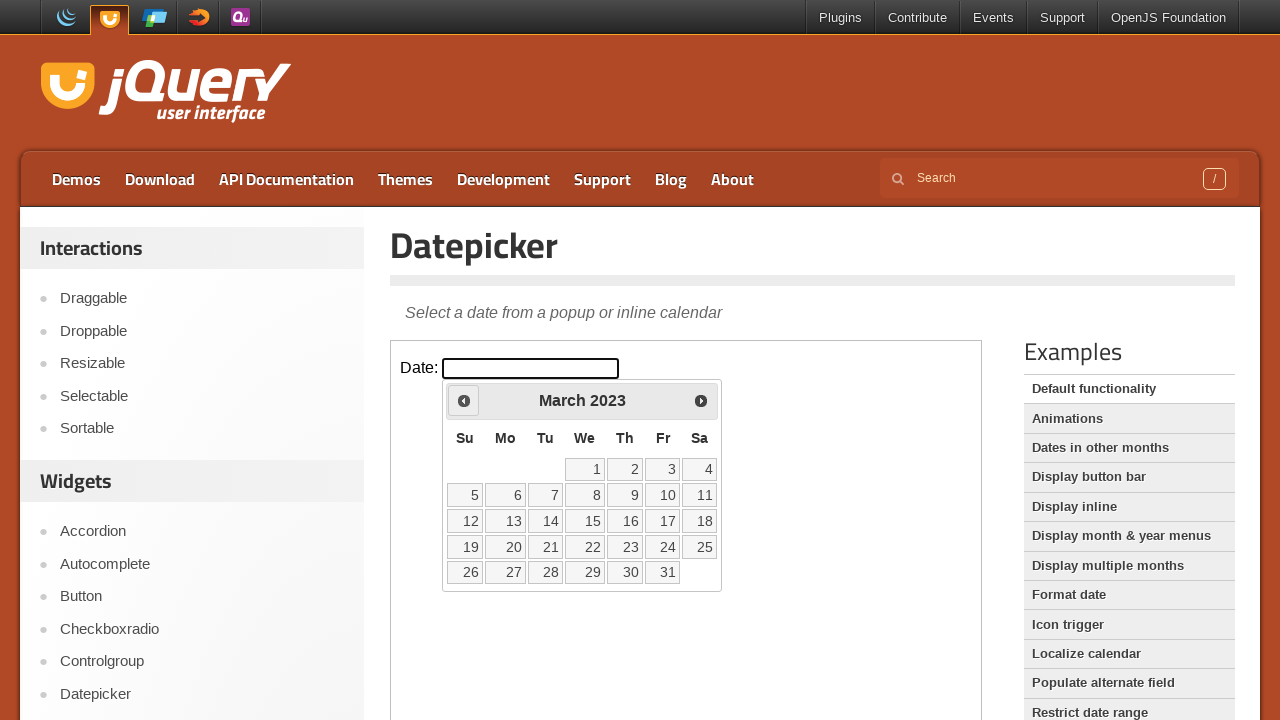

Retrieved current month 'March' and year '2023' from datepicker
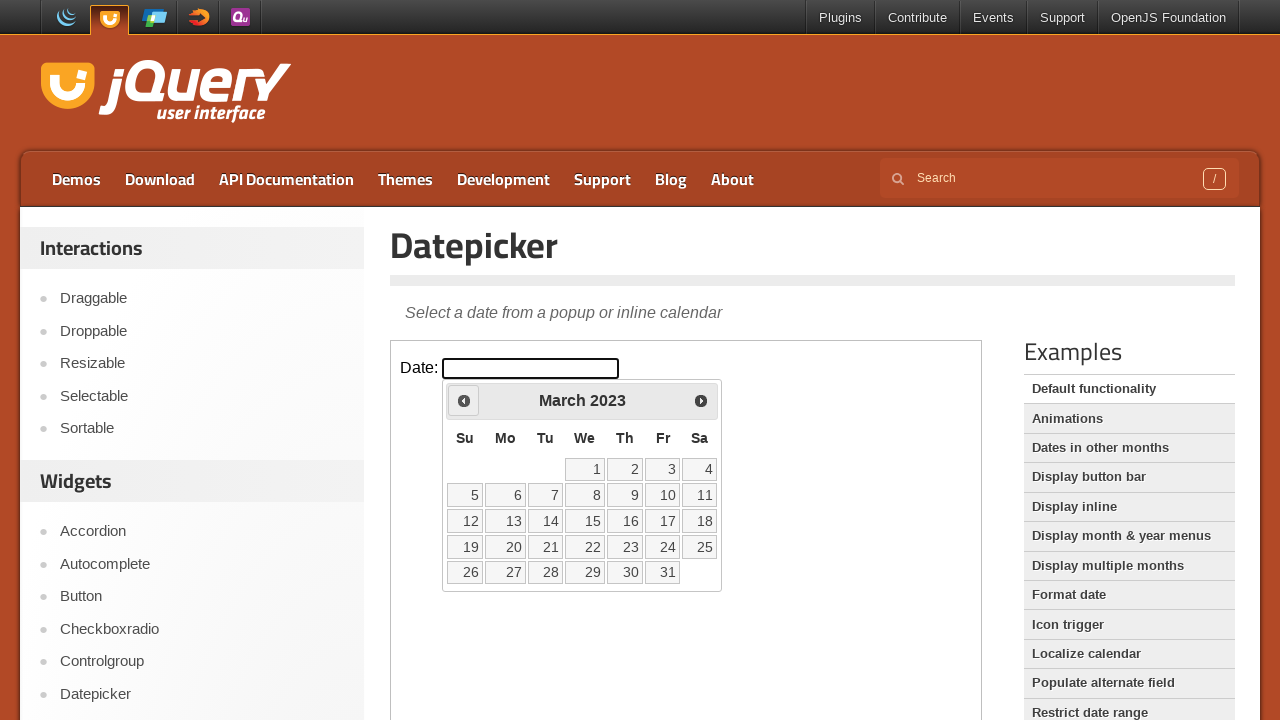

Clicked previous month button to navigate towards May 2022 at (464, 400) on iframe.demo-frame >> internal:control=enter-frame >> span.ui-icon.ui-icon-circle
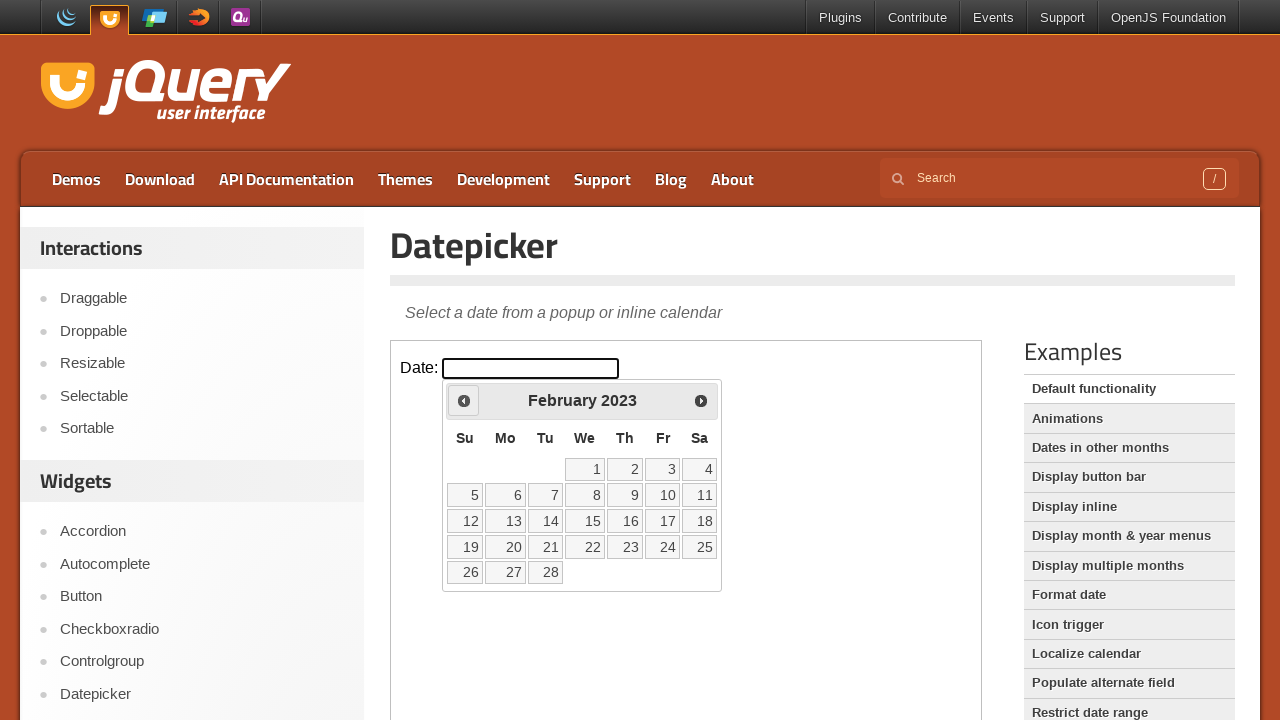

Retrieved current month 'February' and year '2023' from datepicker
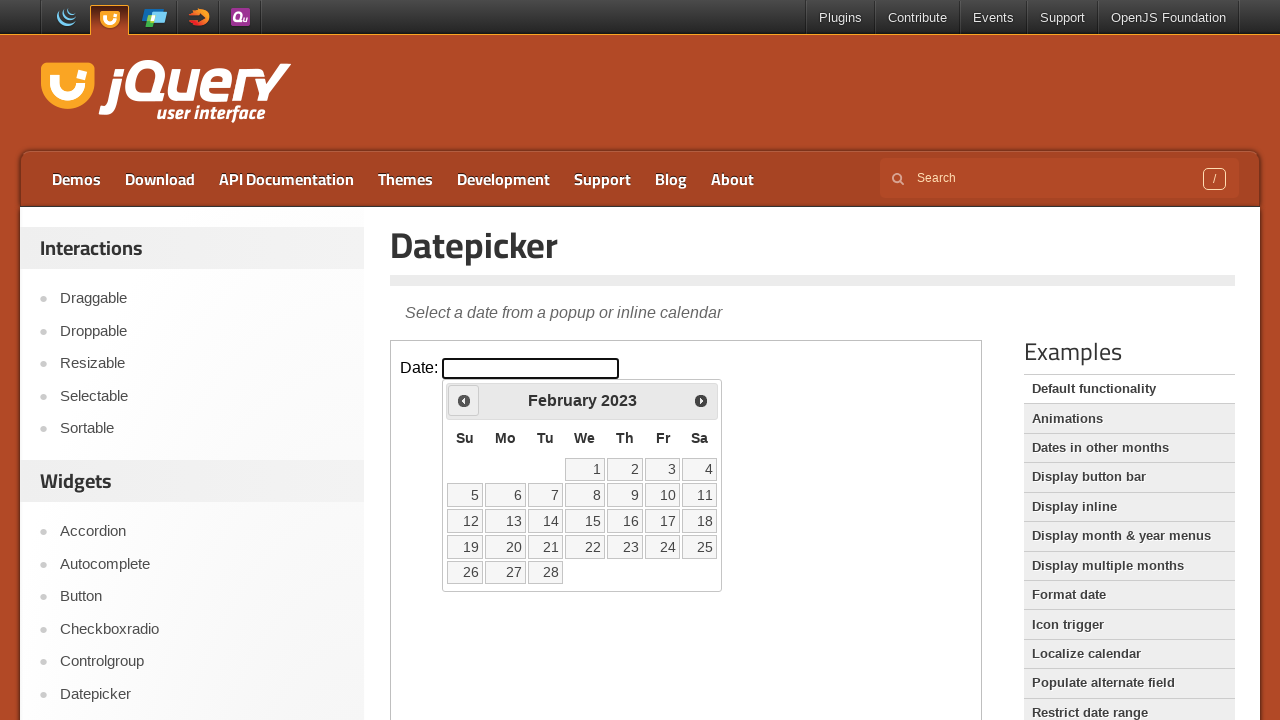

Clicked previous month button to navigate towards May 2022 at (464, 400) on iframe.demo-frame >> internal:control=enter-frame >> span.ui-icon.ui-icon-circle
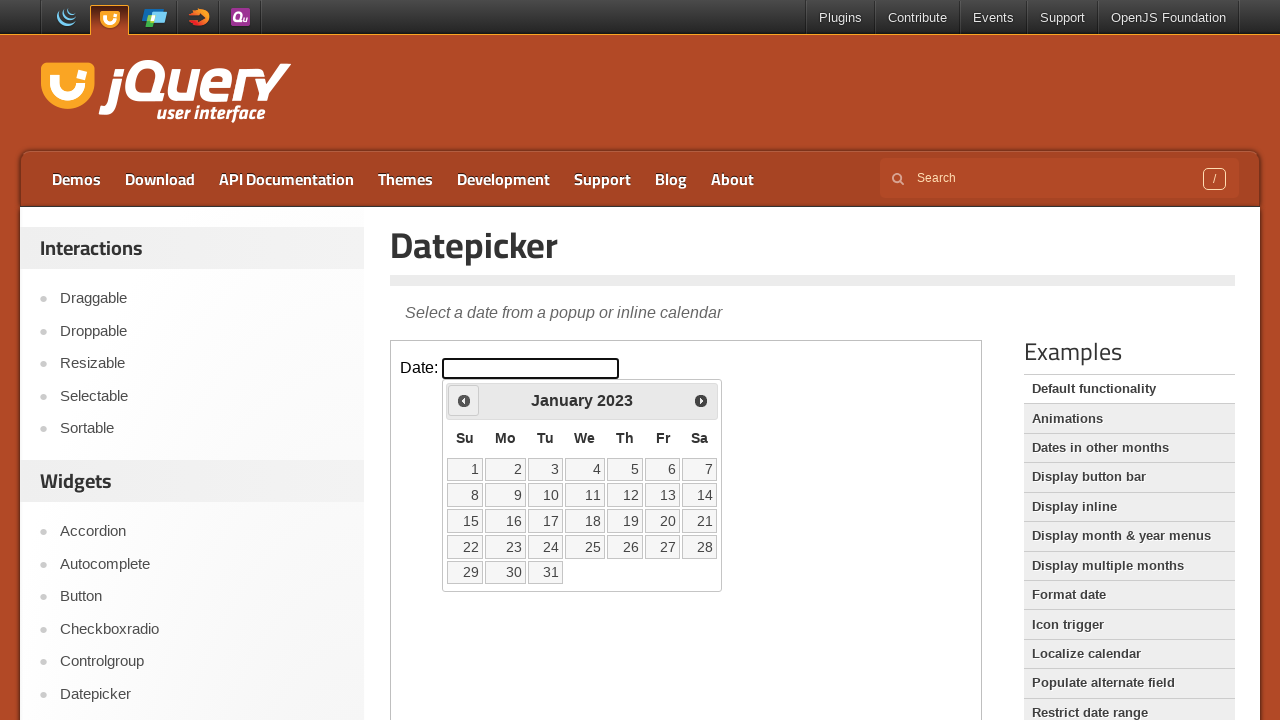

Retrieved current month 'January' and year '2023' from datepicker
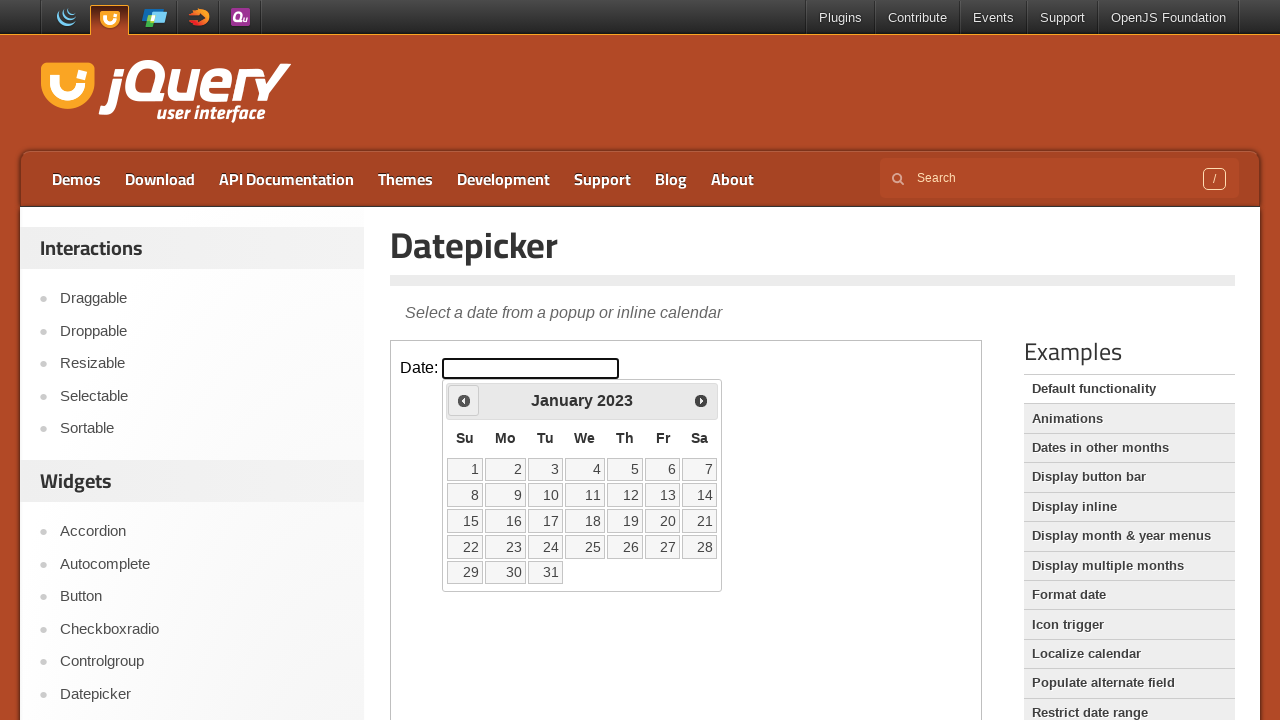

Clicked previous month button to navigate towards May 2022 at (464, 400) on iframe.demo-frame >> internal:control=enter-frame >> span.ui-icon.ui-icon-circle
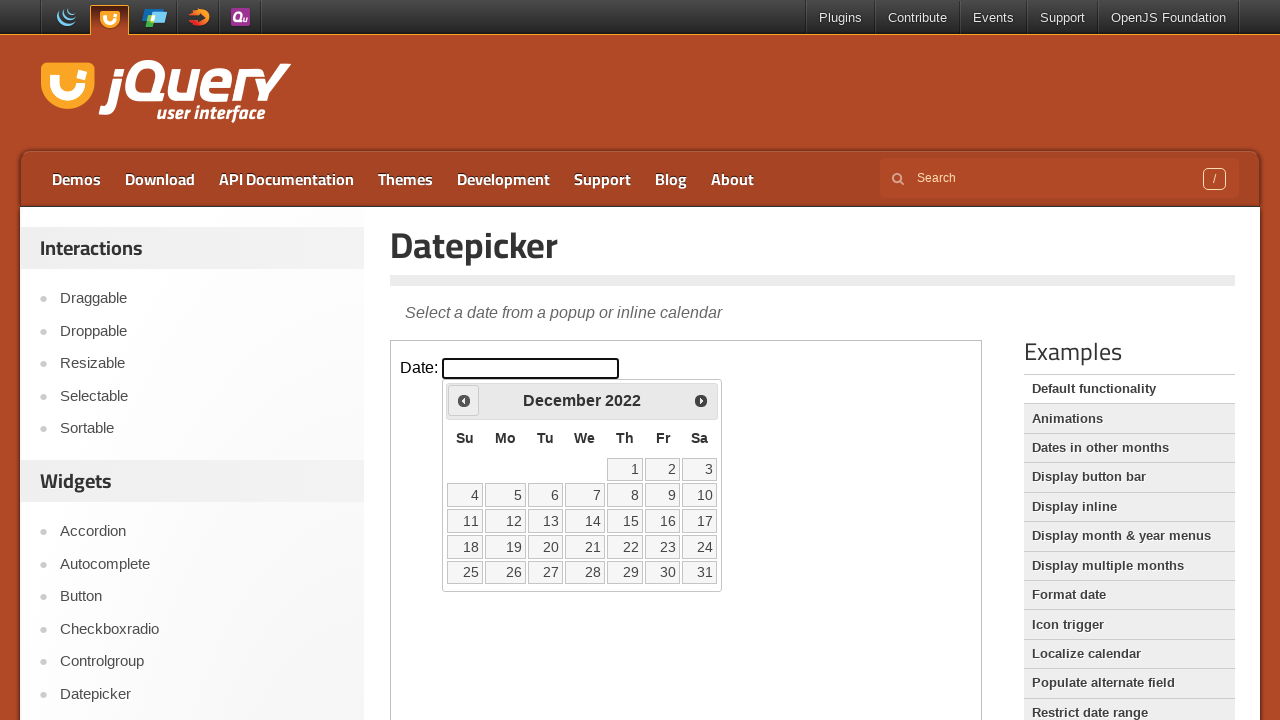

Retrieved current month 'December' and year '2022' from datepicker
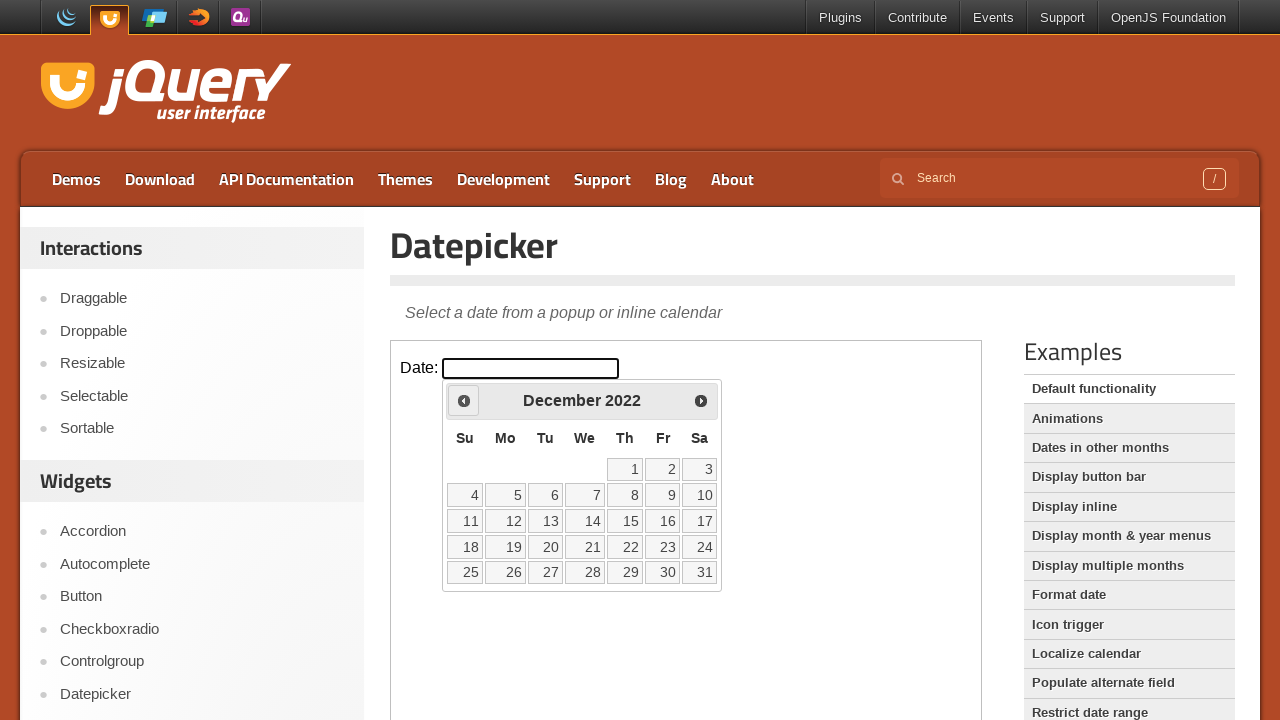

Clicked previous month button to navigate towards May 2022 at (464, 400) on iframe.demo-frame >> internal:control=enter-frame >> span.ui-icon.ui-icon-circle
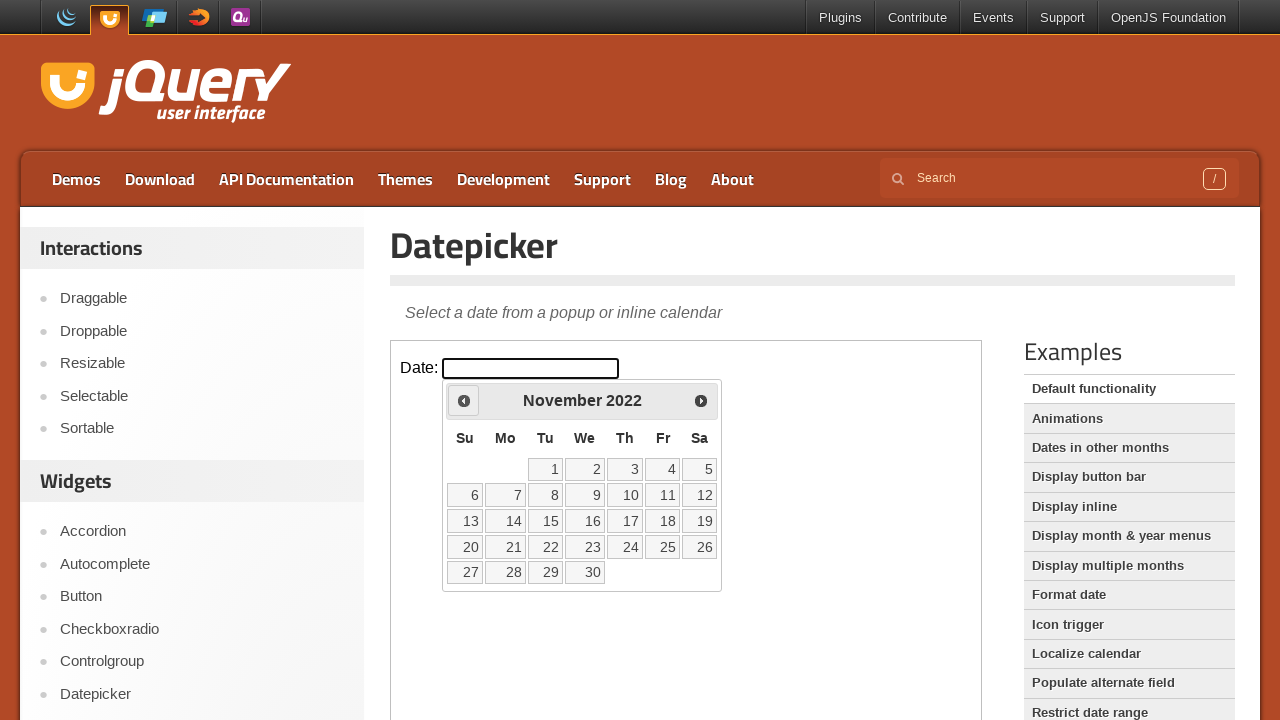

Retrieved current month 'November' and year '2022' from datepicker
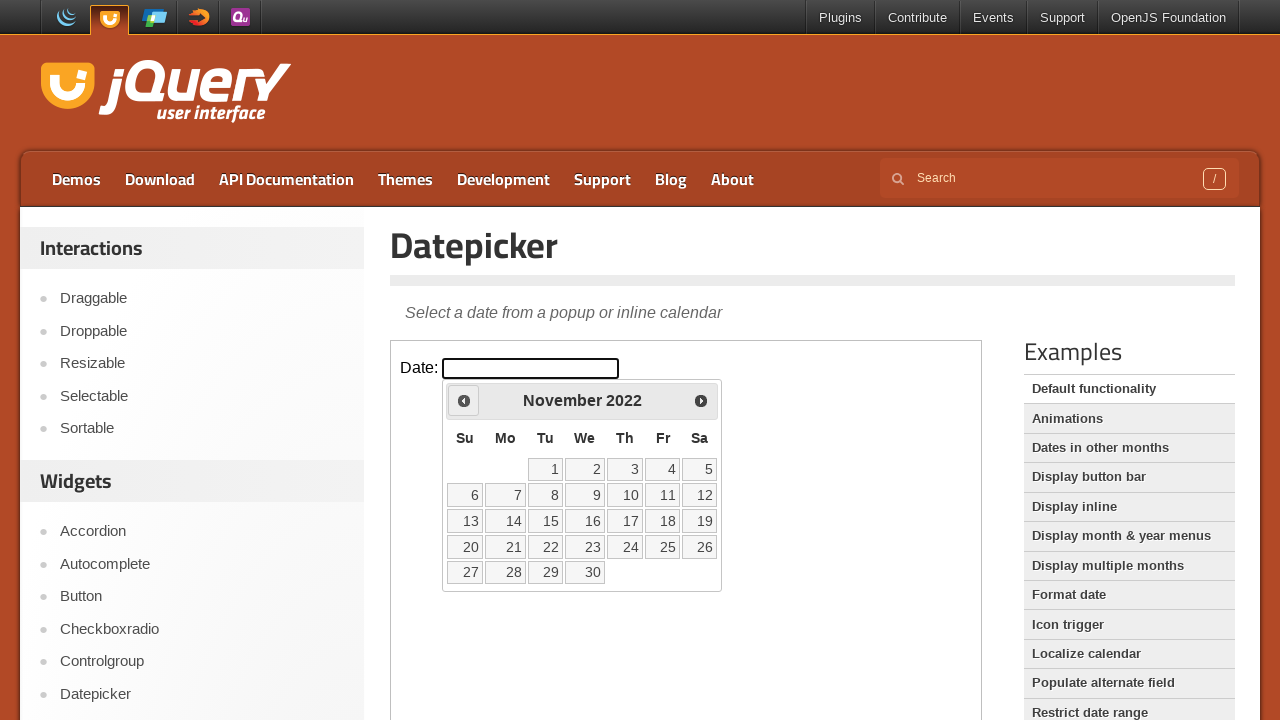

Clicked previous month button to navigate towards May 2022 at (464, 400) on iframe.demo-frame >> internal:control=enter-frame >> span.ui-icon.ui-icon-circle
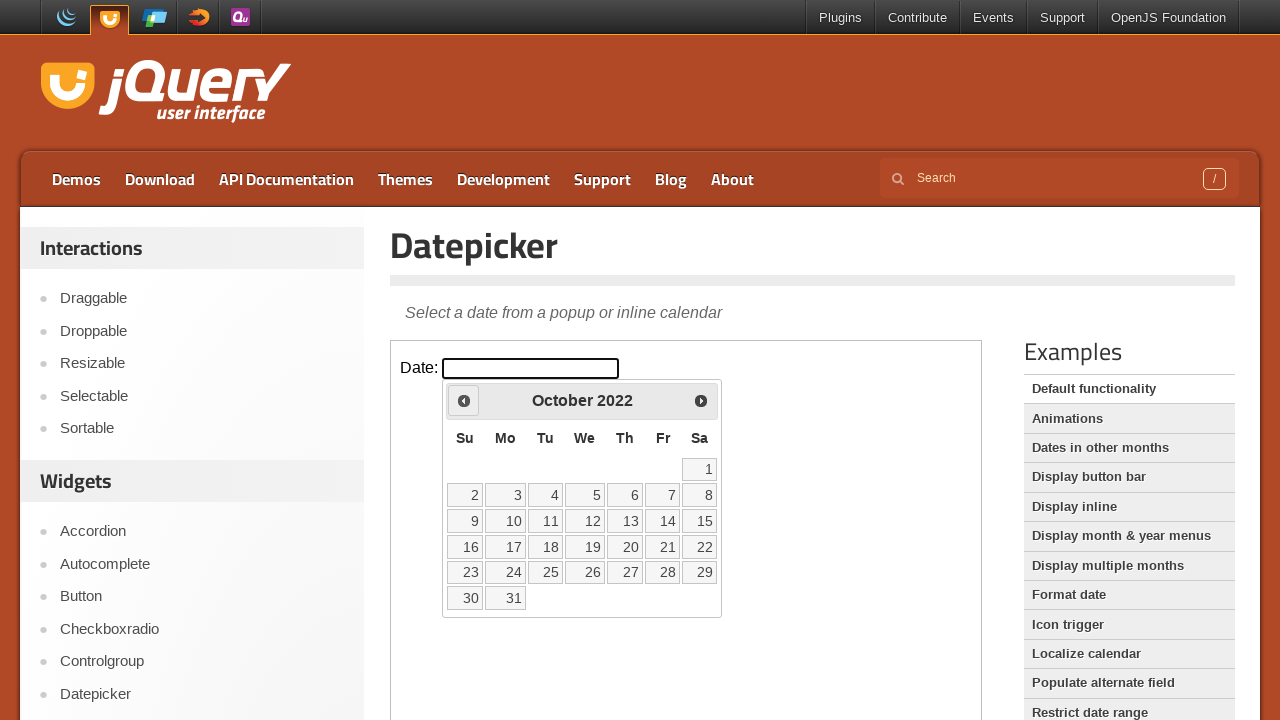

Retrieved current month 'October' and year '2022' from datepicker
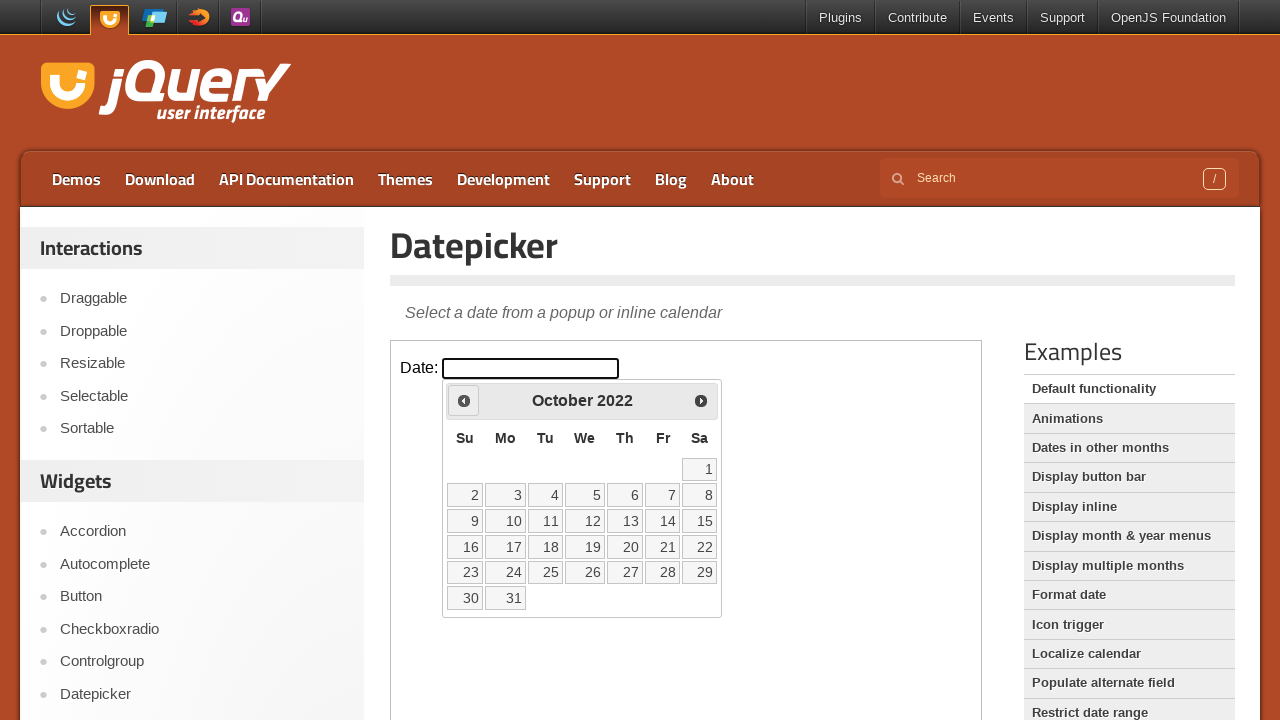

Clicked previous month button to navigate towards May 2022 at (464, 400) on iframe.demo-frame >> internal:control=enter-frame >> span.ui-icon.ui-icon-circle
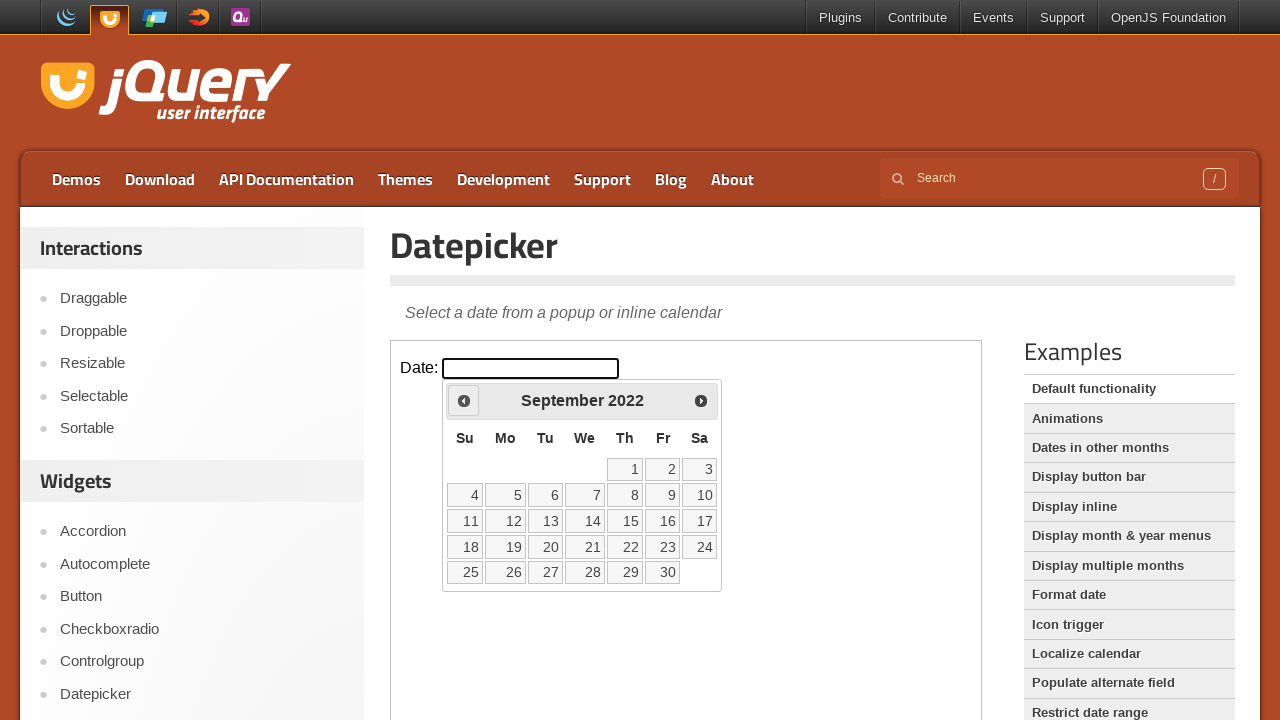

Retrieved current month 'September' and year '2022' from datepicker
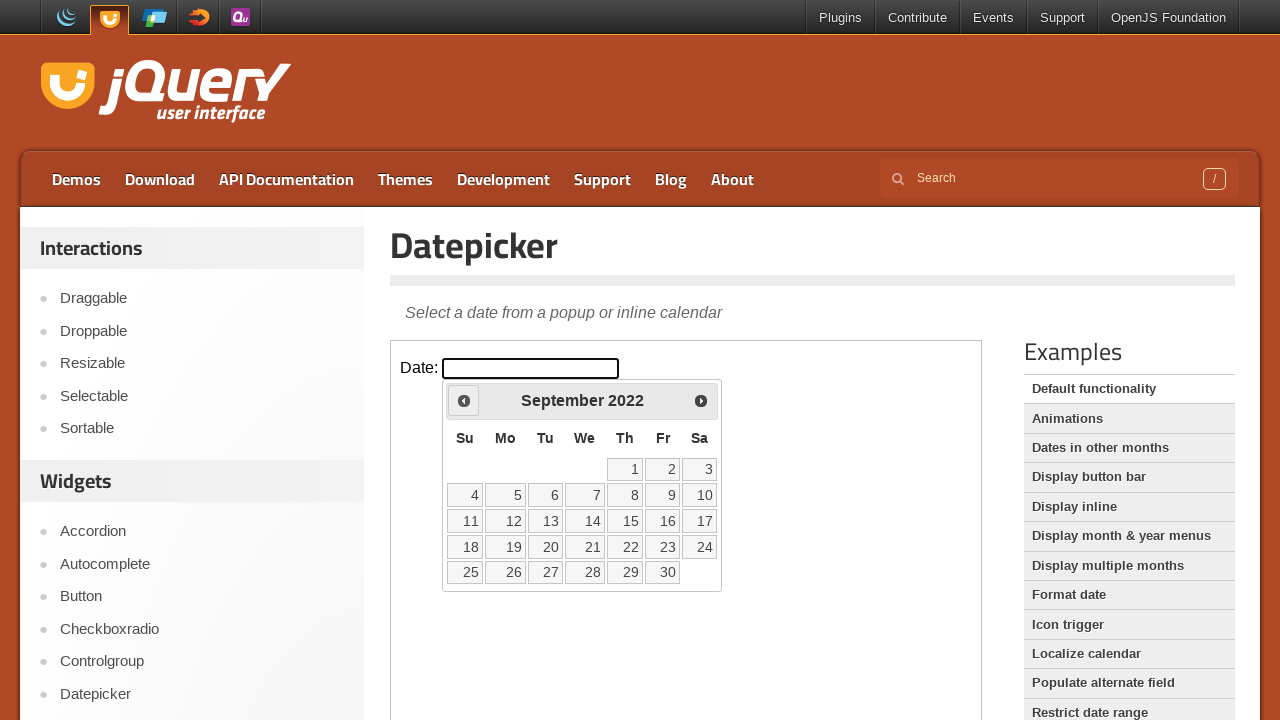

Clicked previous month button to navigate towards May 2022 at (464, 400) on iframe.demo-frame >> internal:control=enter-frame >> span.ui-icon.ui-icon-circle
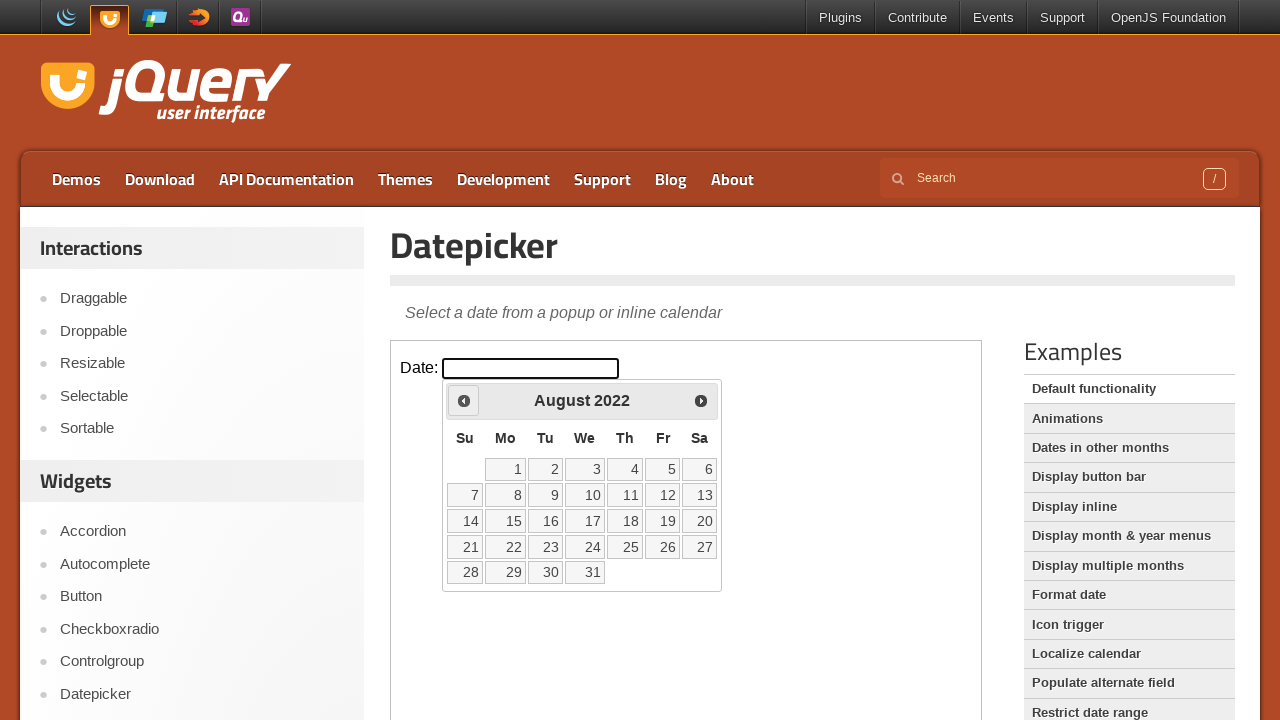

Retrieved current month 'August' and year '2022' from datepicker
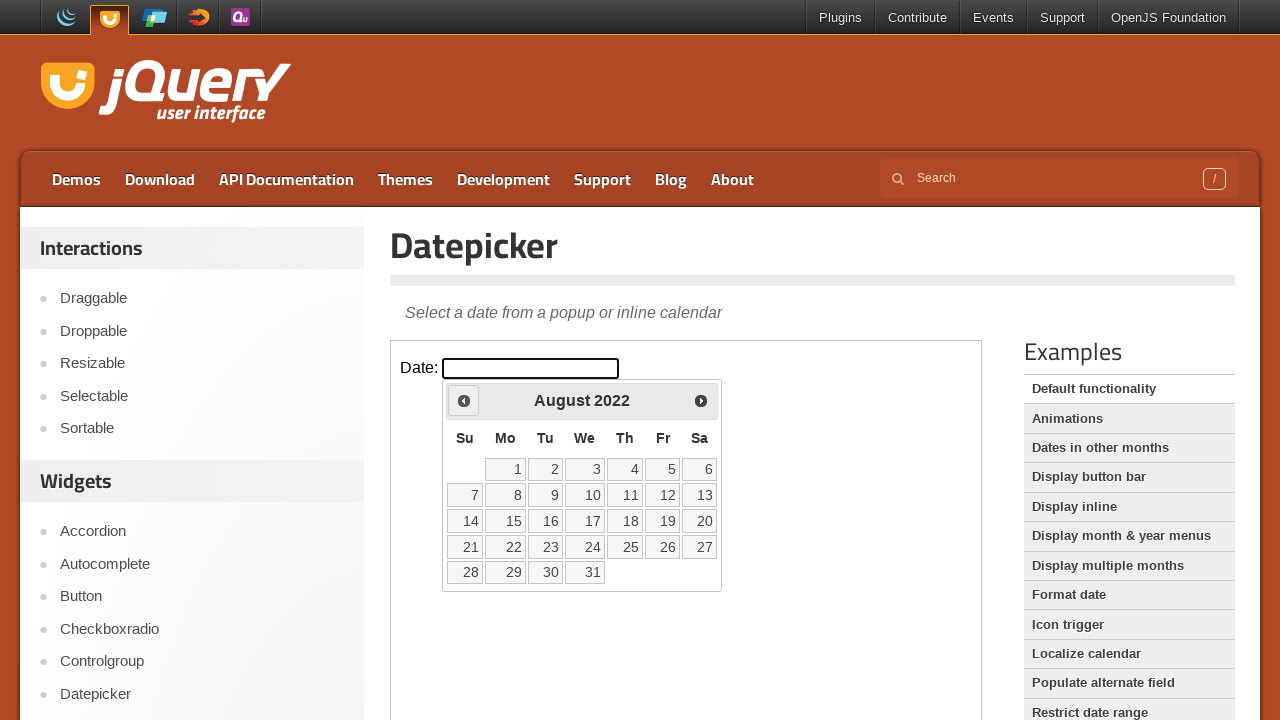

Clicked previous month button to navigate towards May 2022 at (464, 400) on iframe.demo-frame >> internal:control=enter-frame >> span.ui-icon.ui-icon-circle
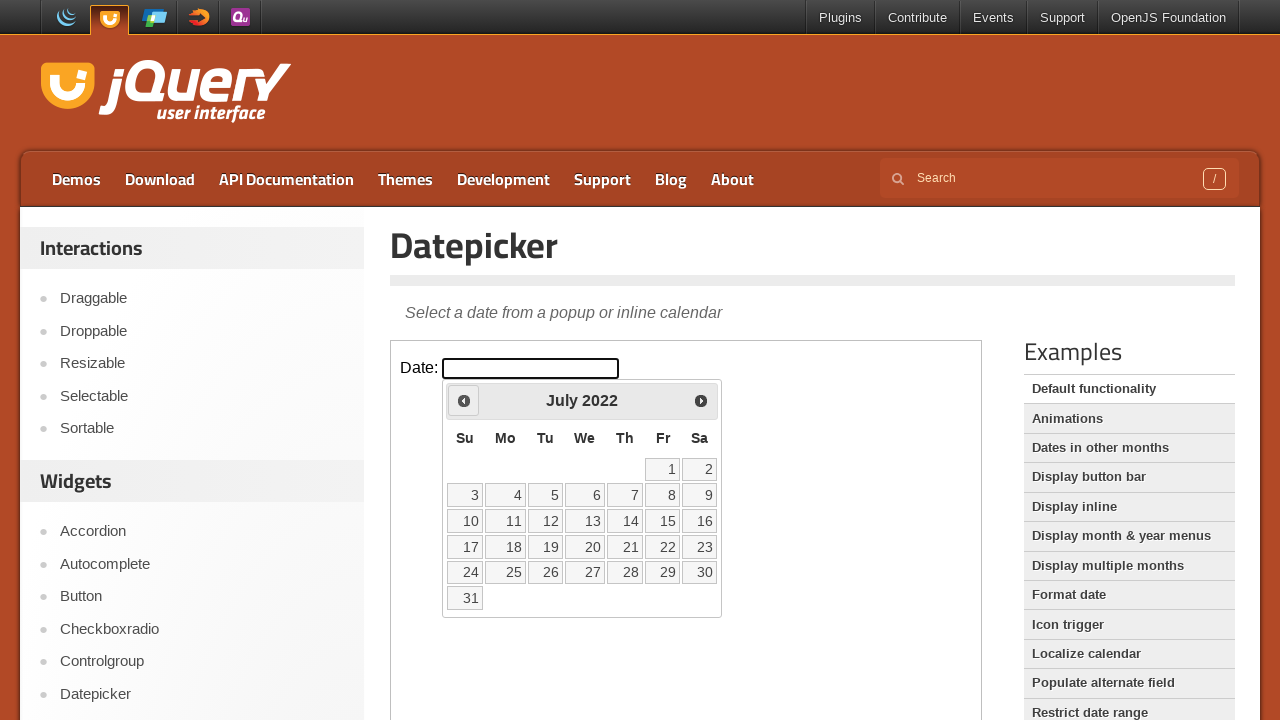

Retrieved current month 'July' and year '2022' from datepicker
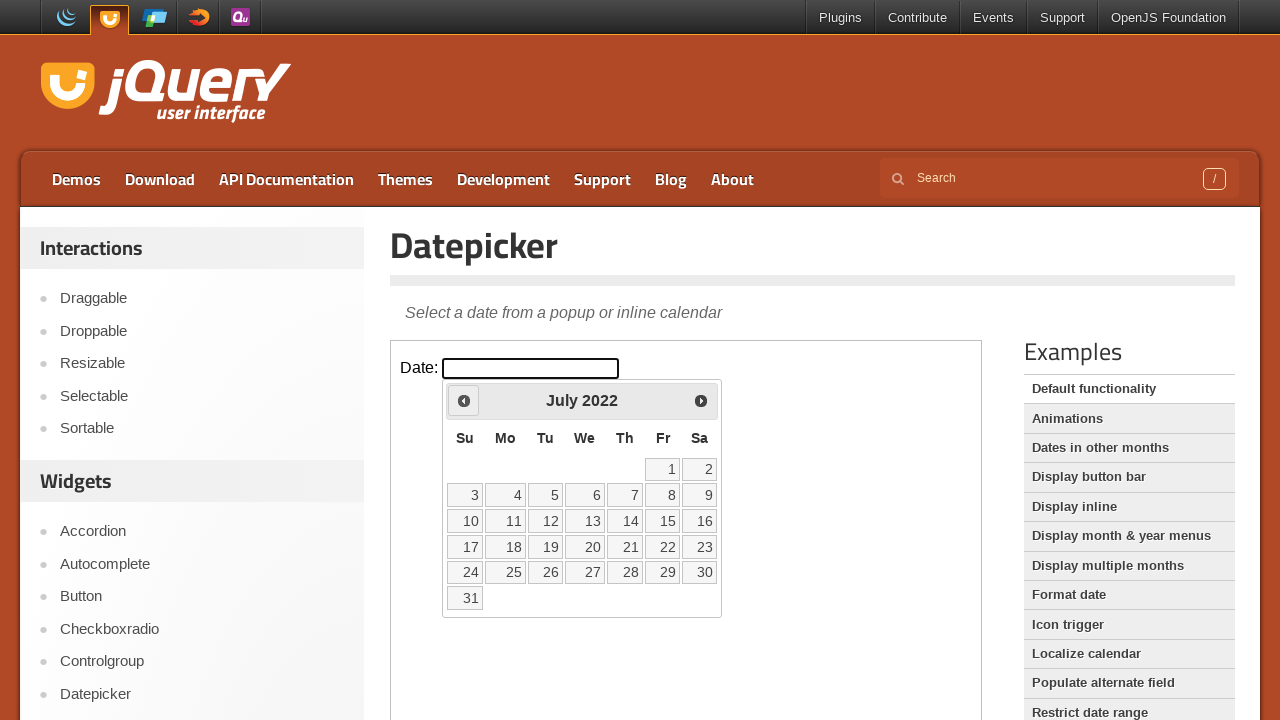

Clicked previous month button to navigate towards May 2022 at (464, 400) on iframe.demo-frame >> internal:control=enter-frame >> span.ui-icon.ui-icon-circle
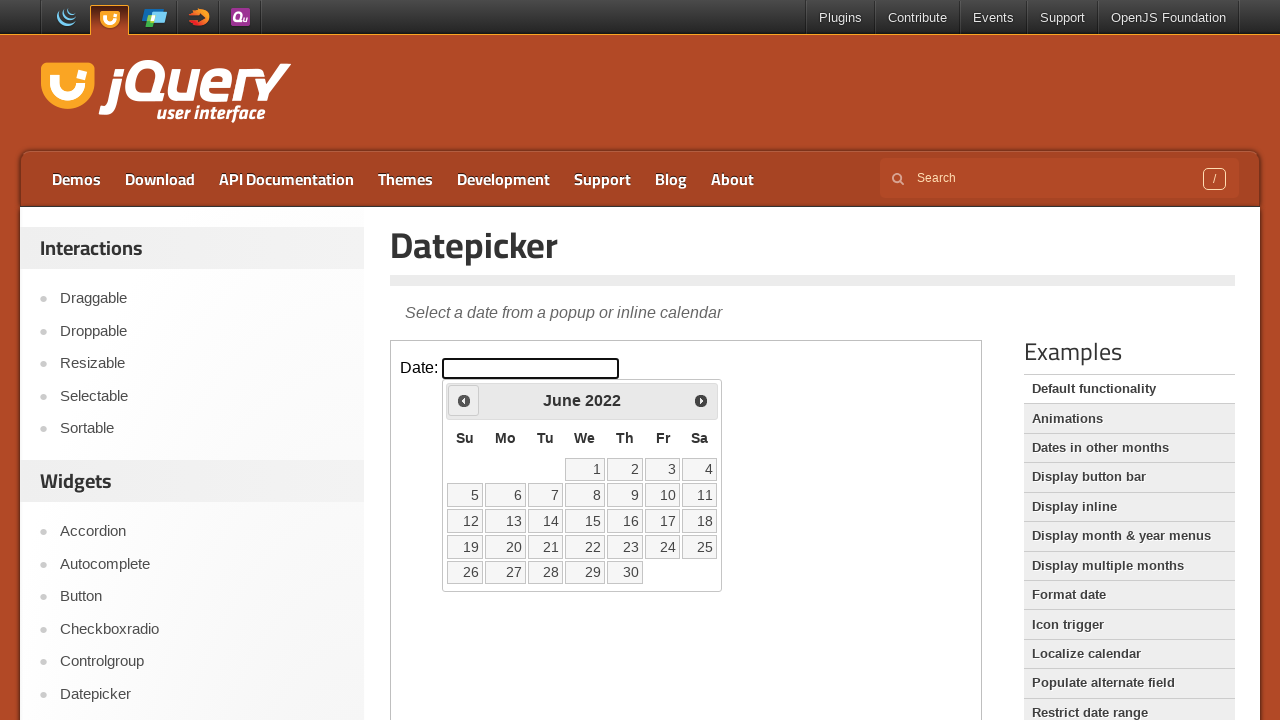

Retrieved current month 'June' and year '2022' from datepicker
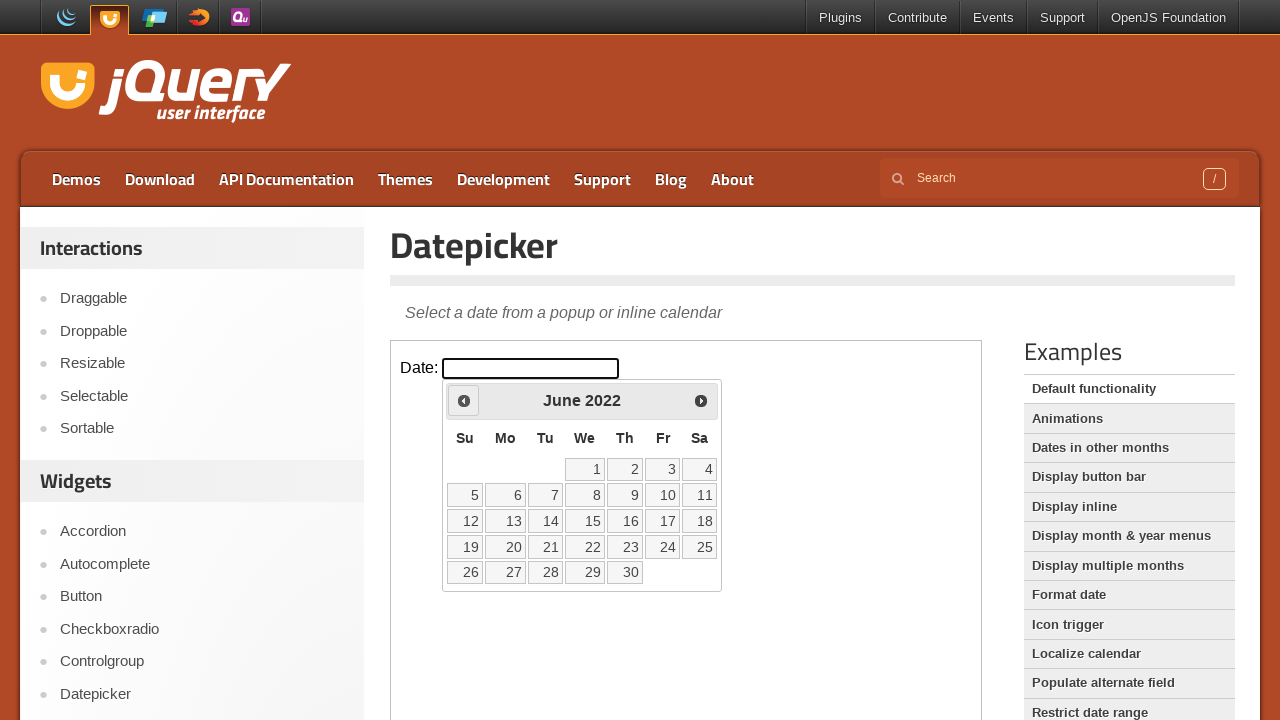

Clicked previous month button to navigate towards May 2022 at (464, 400) on iframe.demo-frame >> internal:control=enter-frame >> span.ui-icon.ui-icon-circle
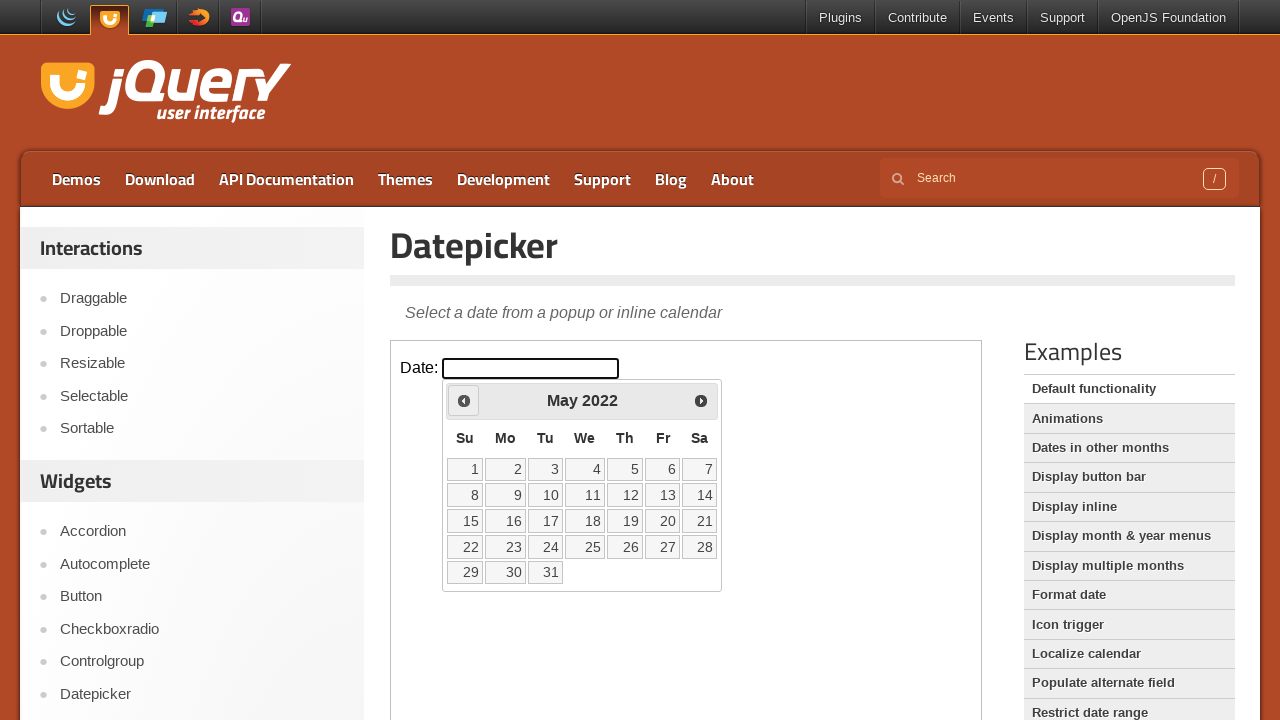

Retrieved current month 'May' and year '2022' from datepicker
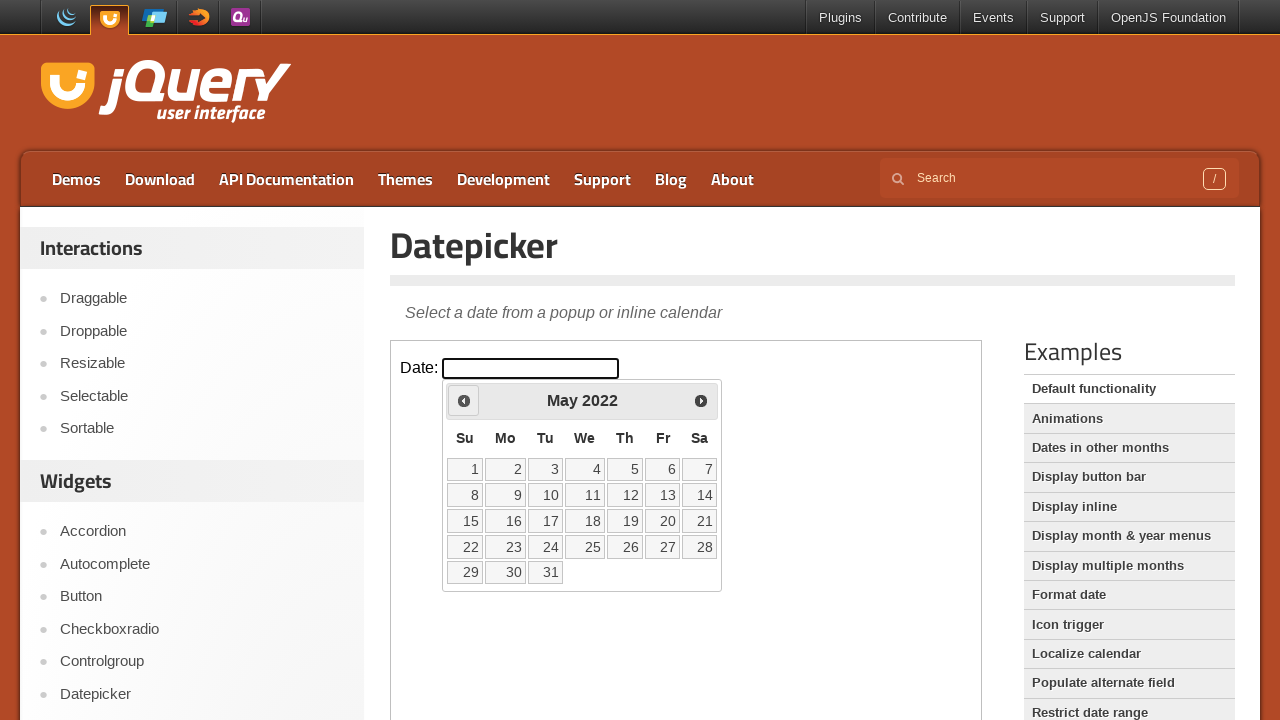

Selected date 30 from the calendar (May 30, 2022) at (506, 572) on iframe.demo-frame >> internal:control=enter-frame >> table.ui-datepicker-calenda
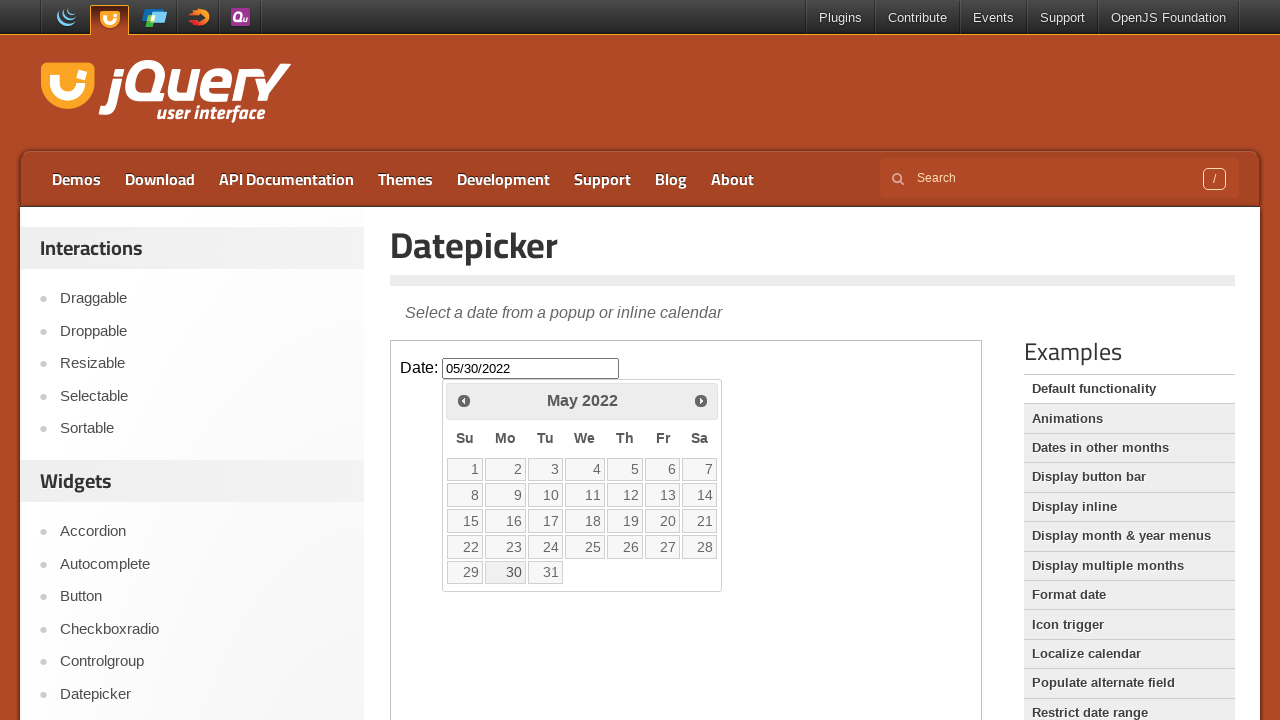

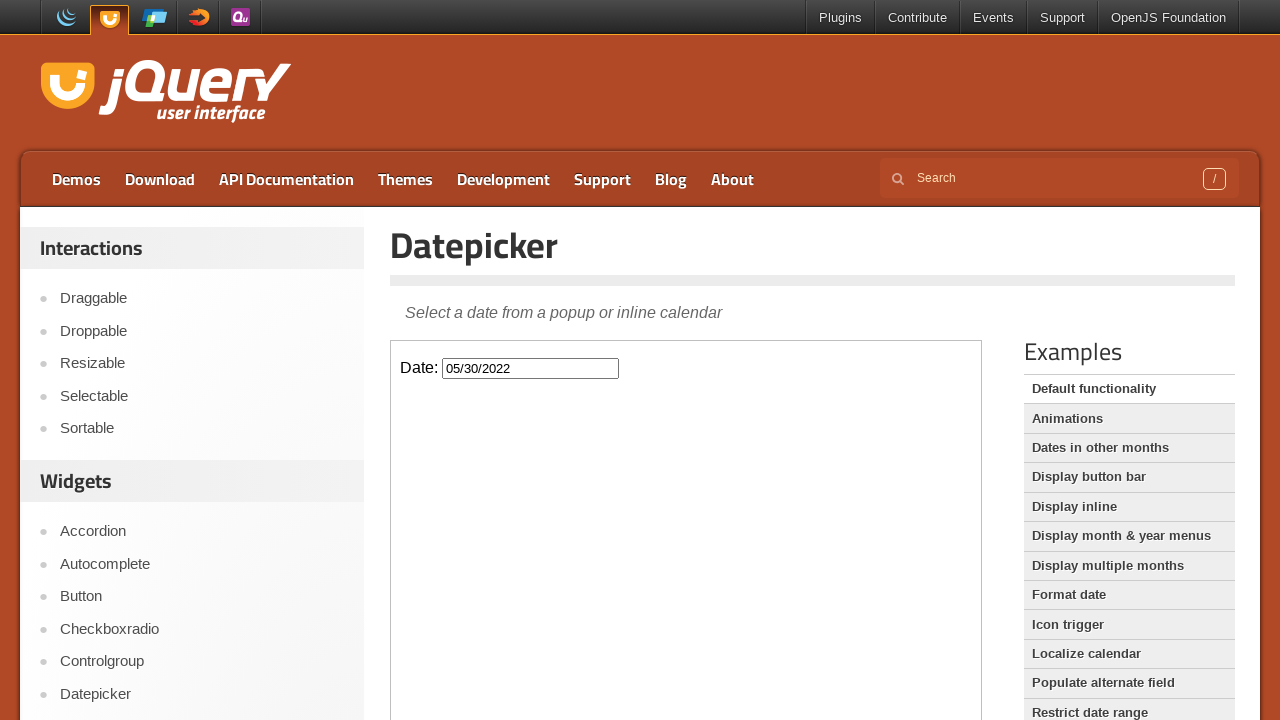